Tests slider functionality by moving a slider element to the right 50 times using arrow key presses

Starting URL: https://demo.automationtesting.in/Slider.html

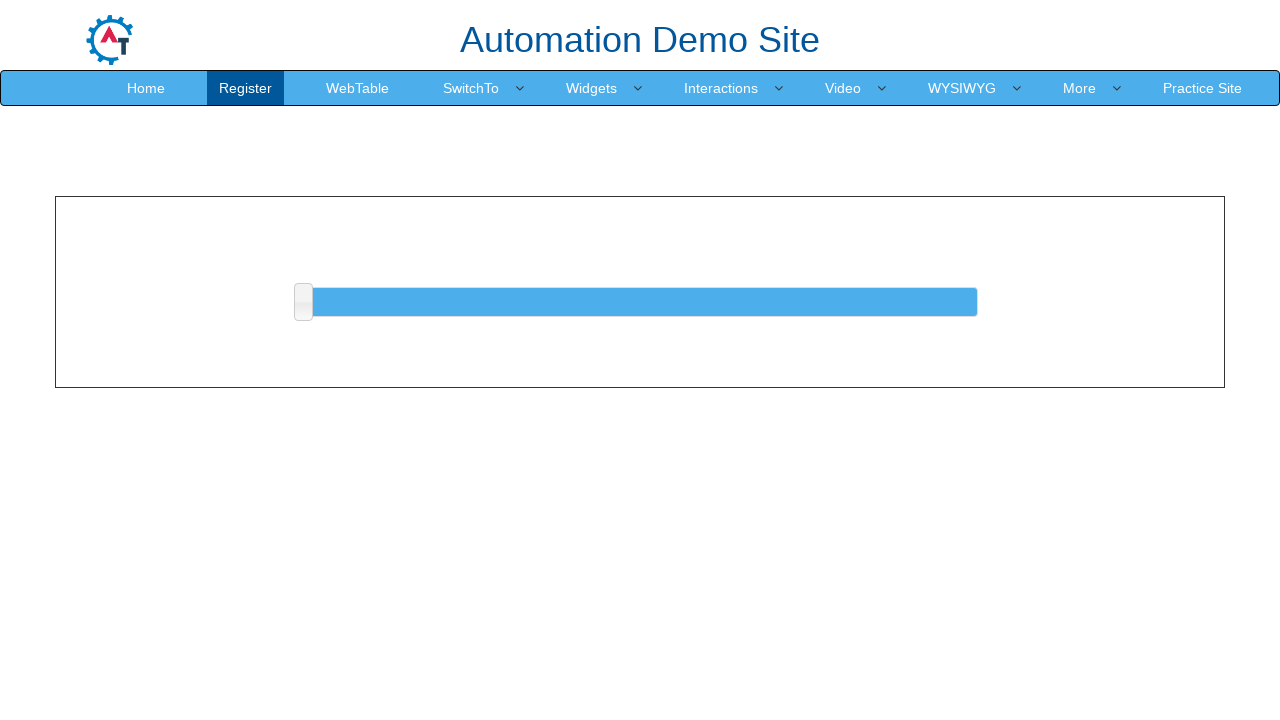

Page loaded (domcontentloaded state)
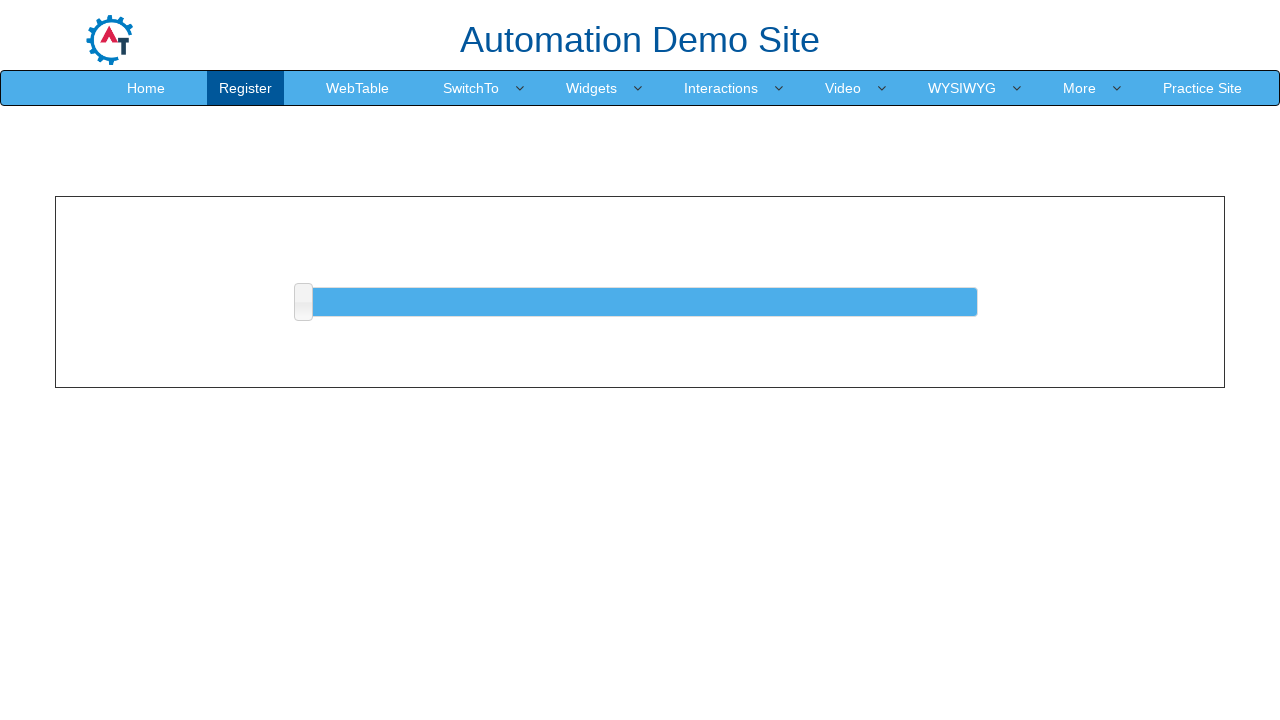

Located slider element
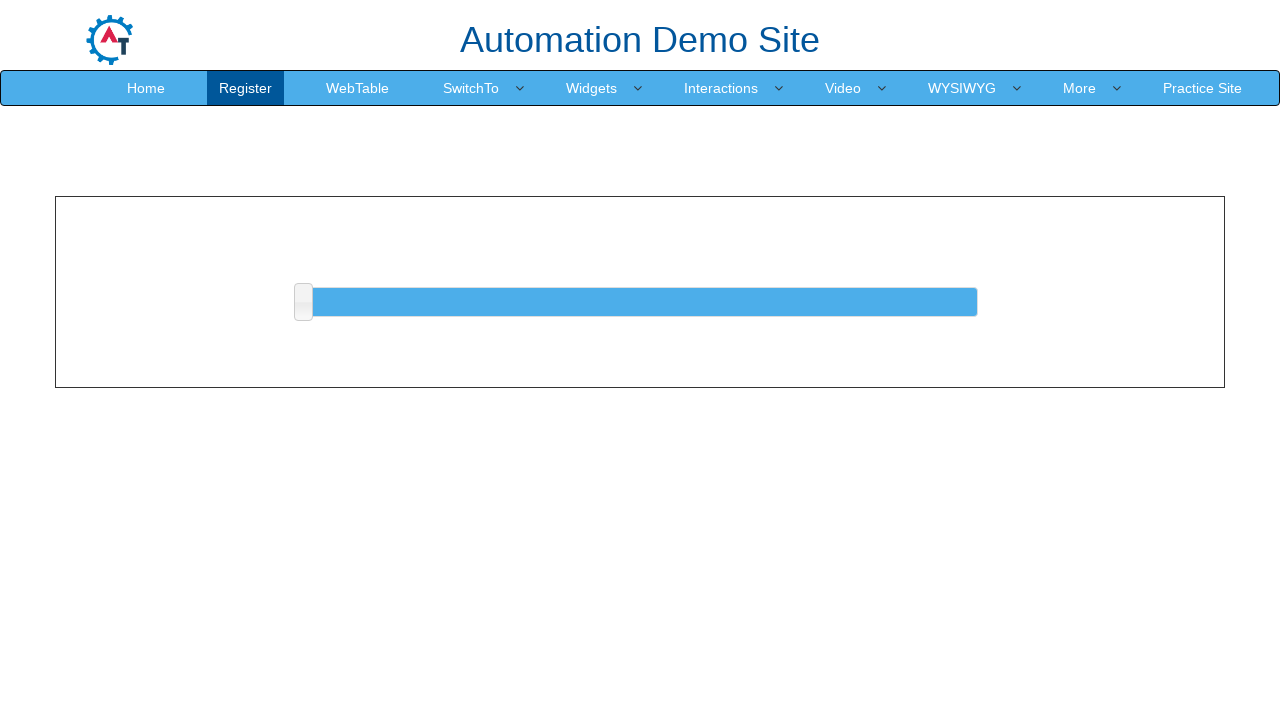

Pressed ArrowRight on slider (iteration 1/50) on #slider a
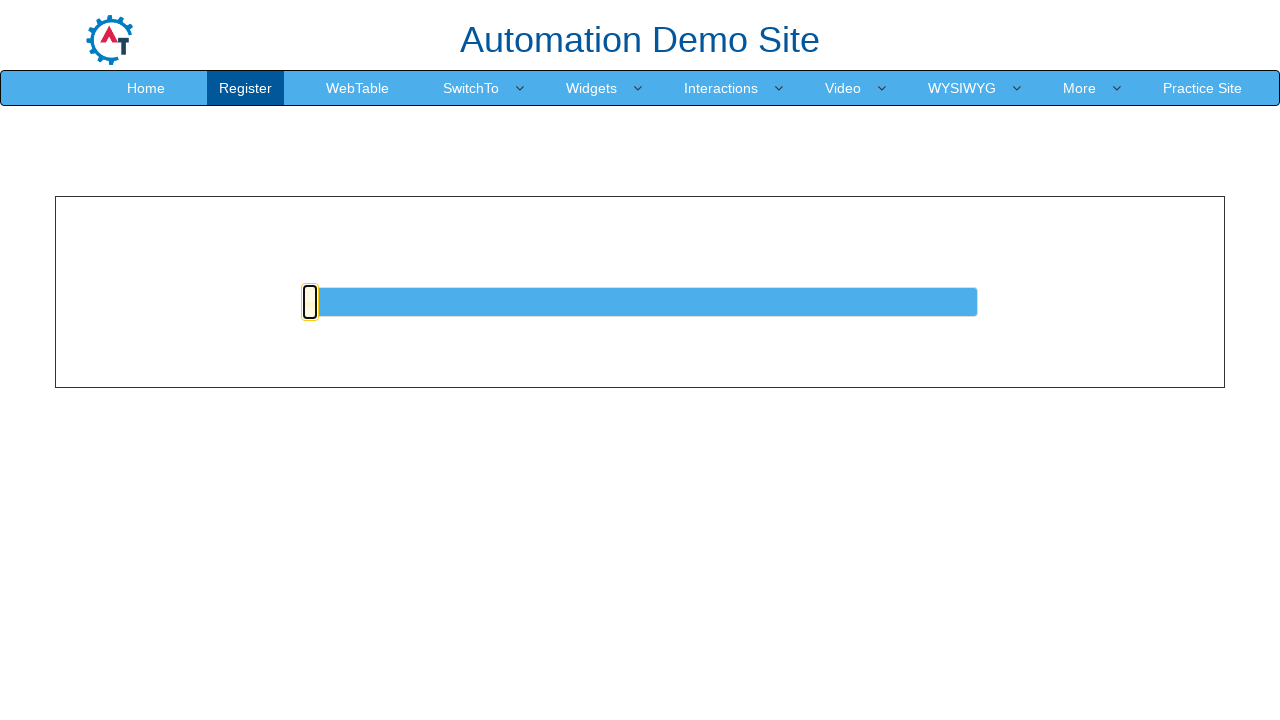

Waited 20ms after ArrowRight press (iteration 1/50)
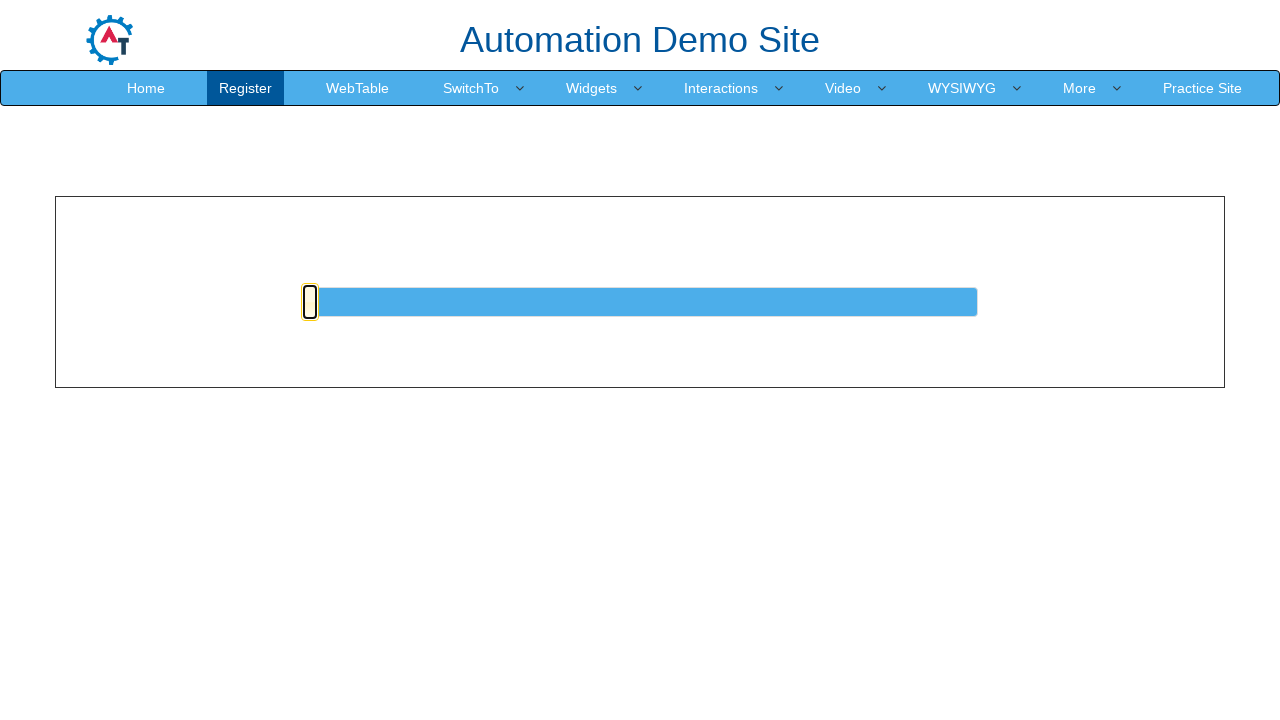

Pressed ArrowRight on slider (iteration 2/50) on #slider a
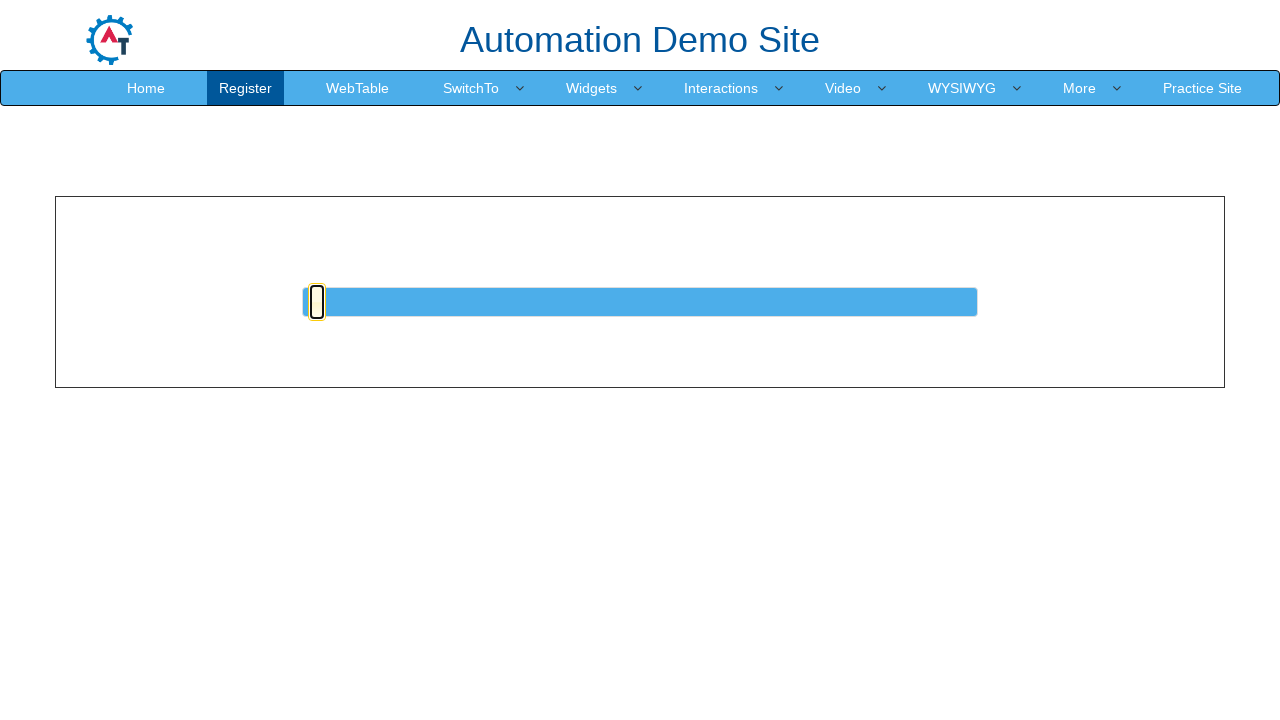

Waited 20ms after ArrowRight press (iteration 2/50)
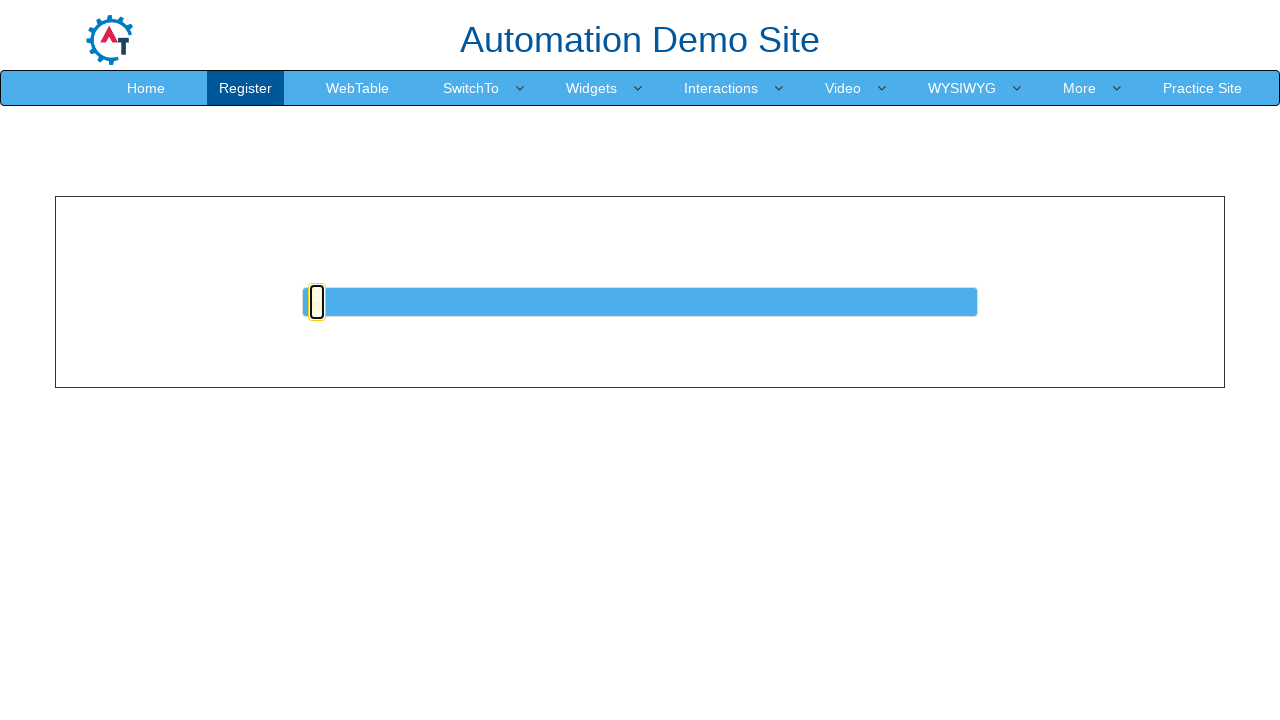

Pressed ArrowRight on slider (iteration 3/50) on #slider a
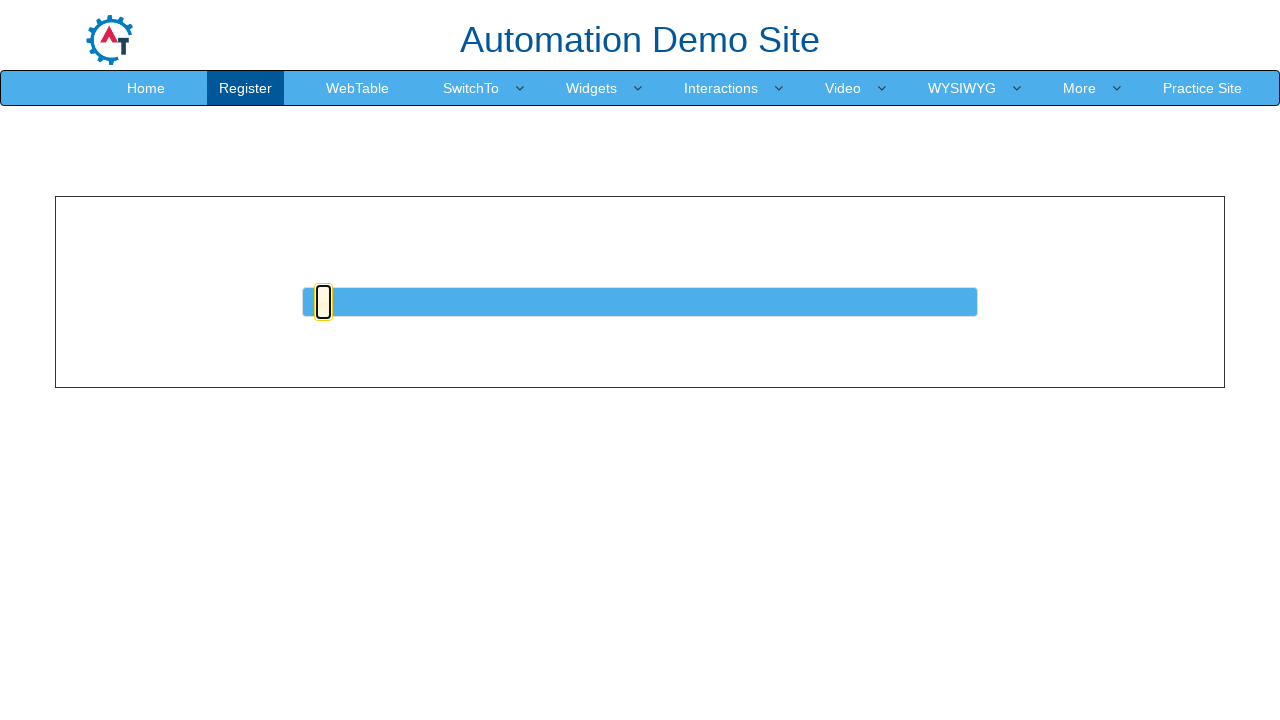

Waited 20ms after ArrowRight press (iteration 3/50)
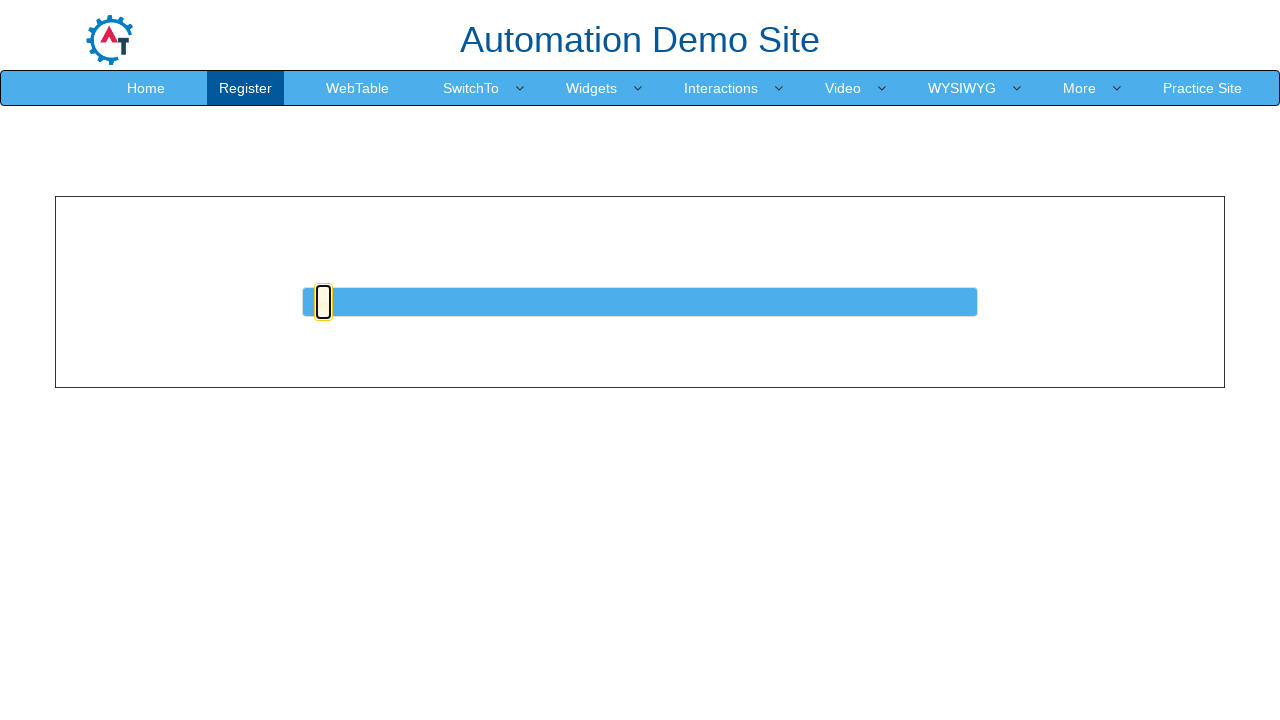

Pressed ArrowRight on slider (iteration 4/50) on #slider a
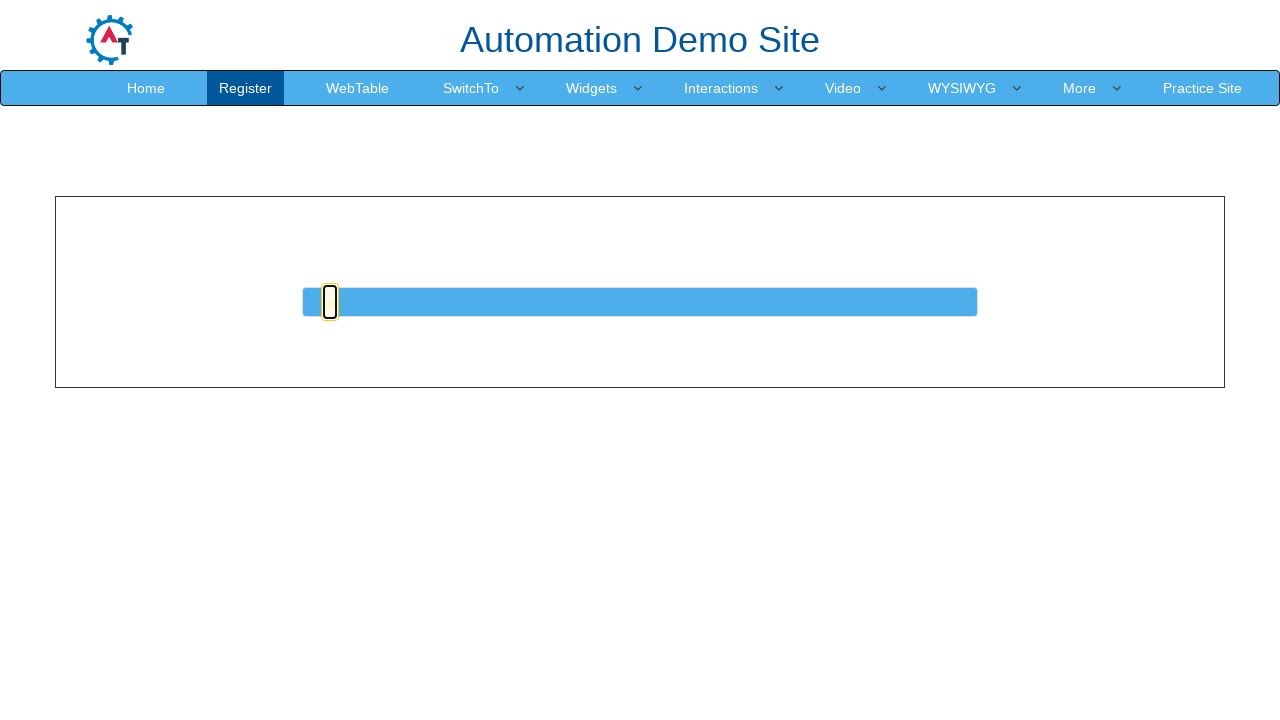

Waited 20ms after ArrowRight press (iteration 4/50)
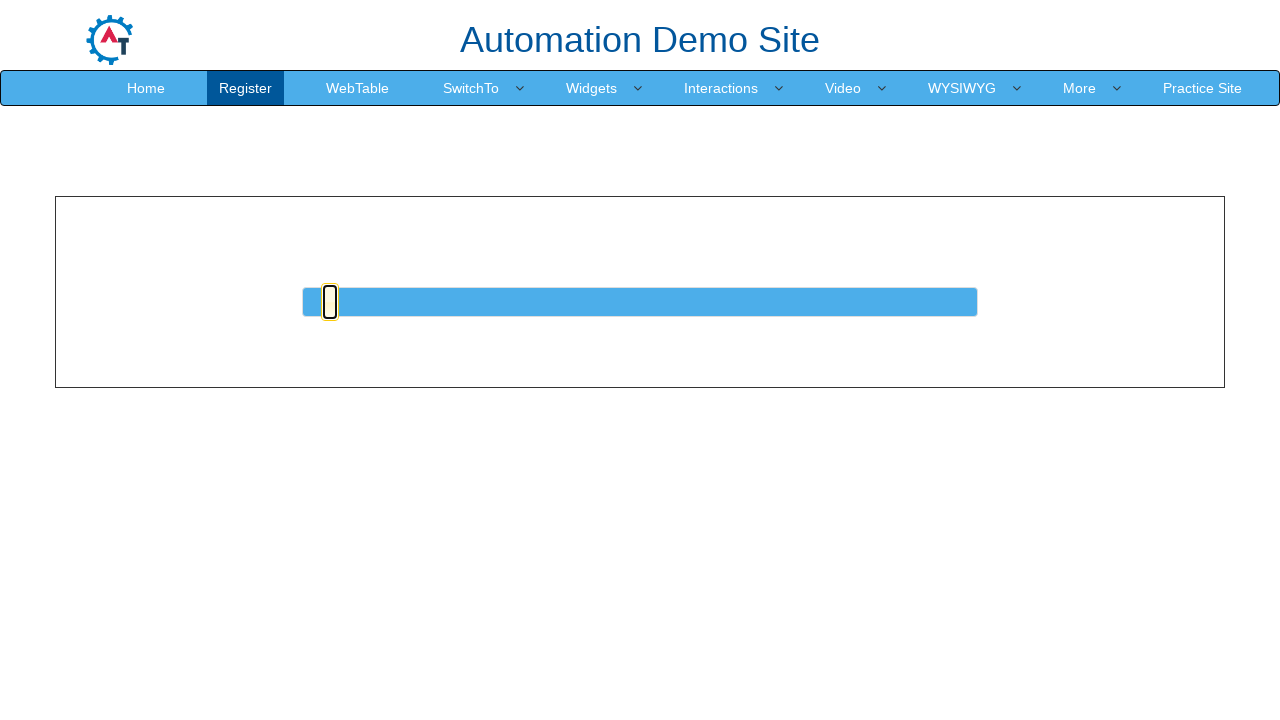

Pressed ArrowRight on slider (iteration 5/50) on #slider a
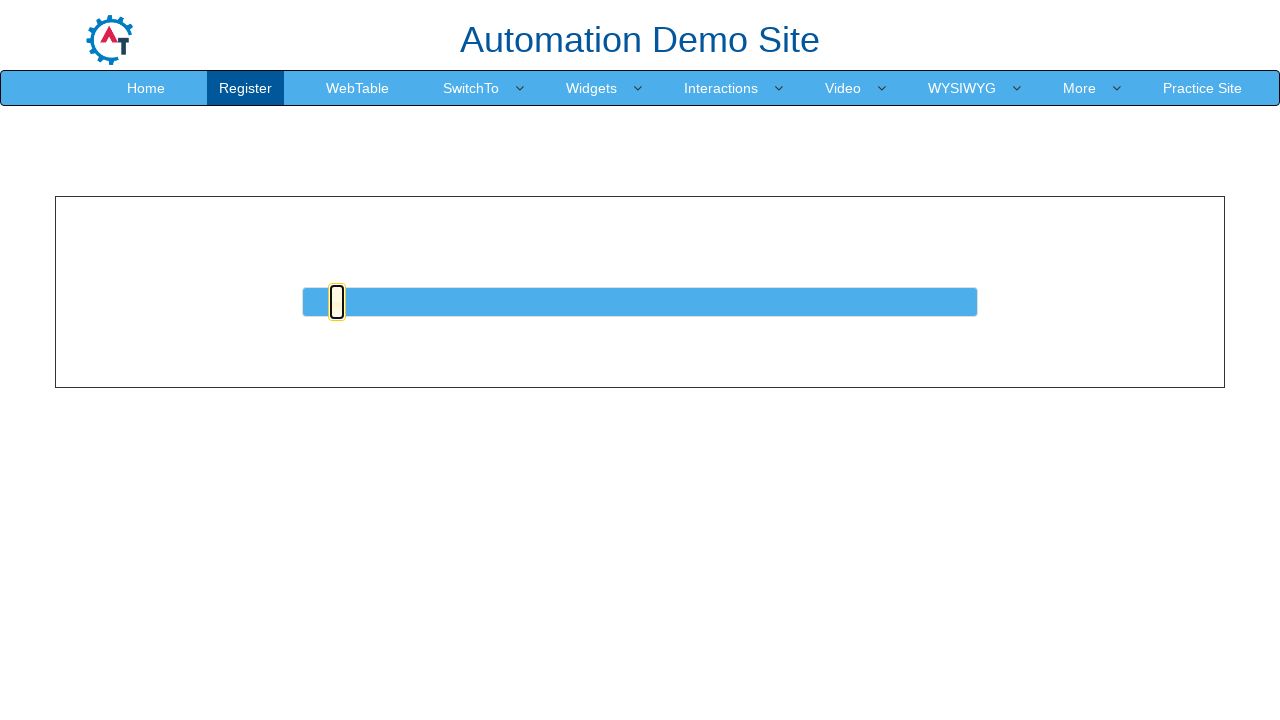

Waited 20ms after ArrowRight press (iteration 5/50)
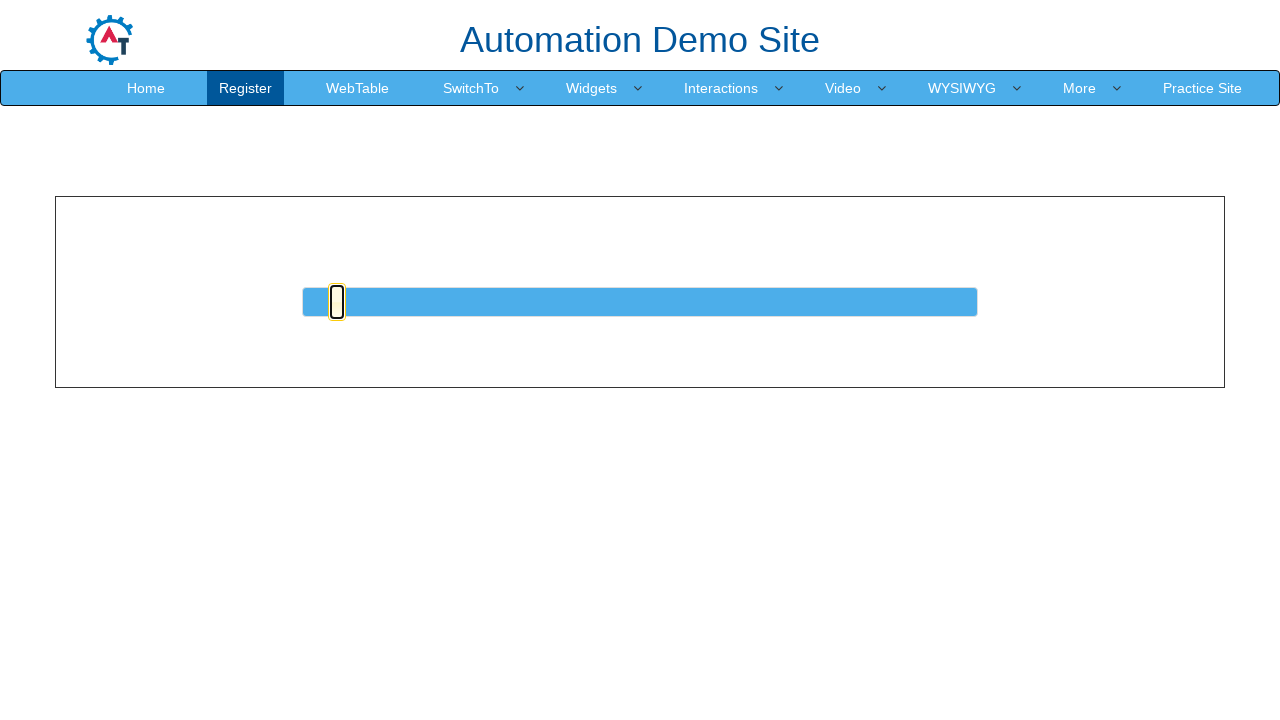

Pressed ArrowRight on slider (iteration 6/50) on #slider a
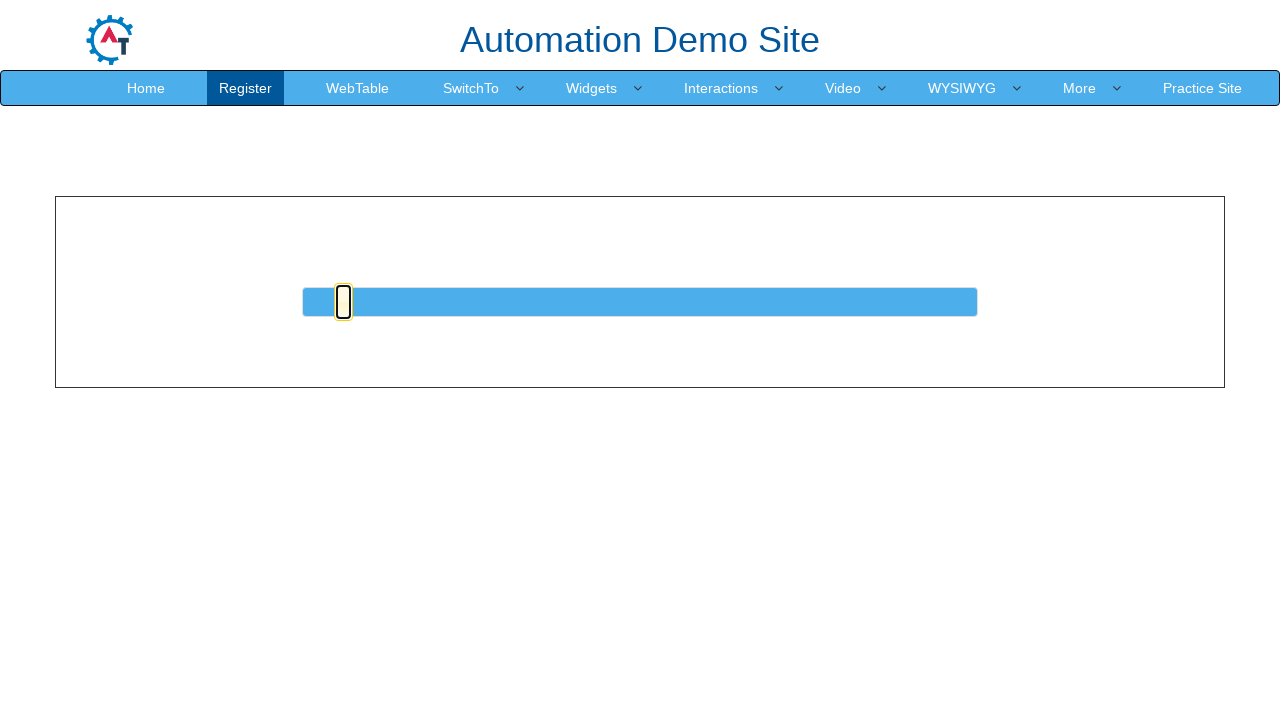

Waited 20ms after ArrowRight press (iteration 6/50)
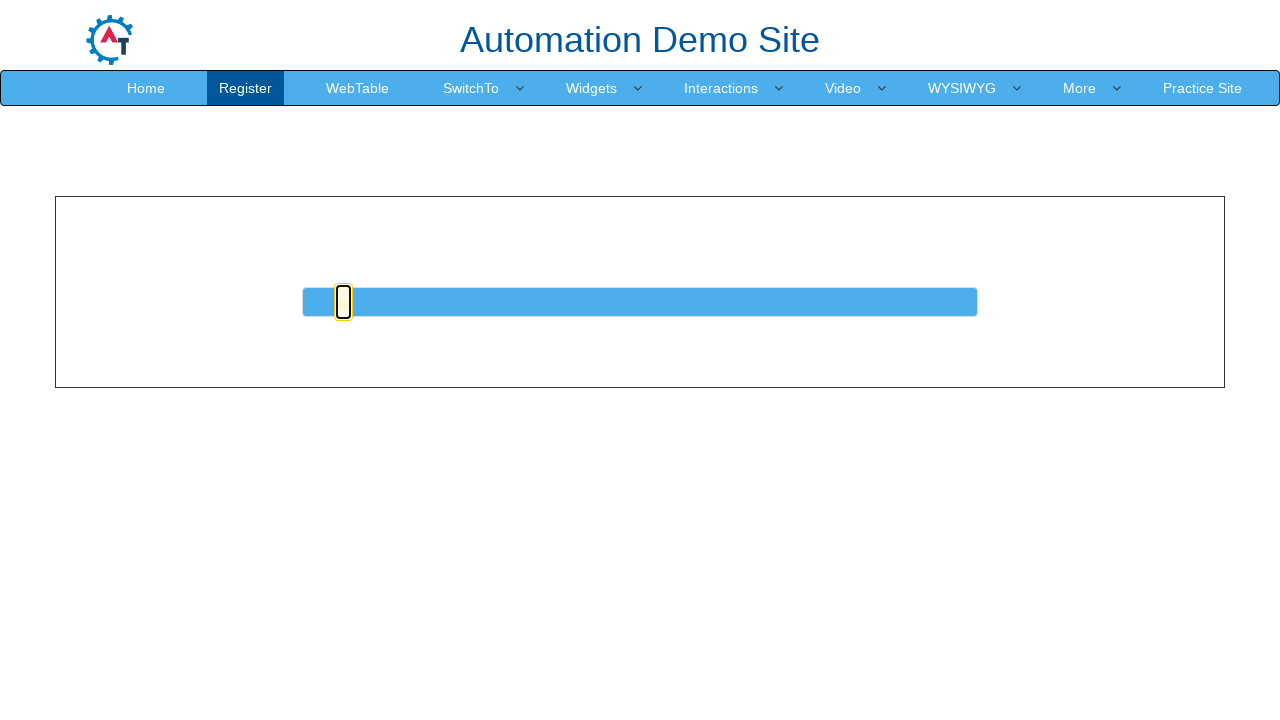

Pressed ArrowRight on slider (iteration 7/50) on #slider a
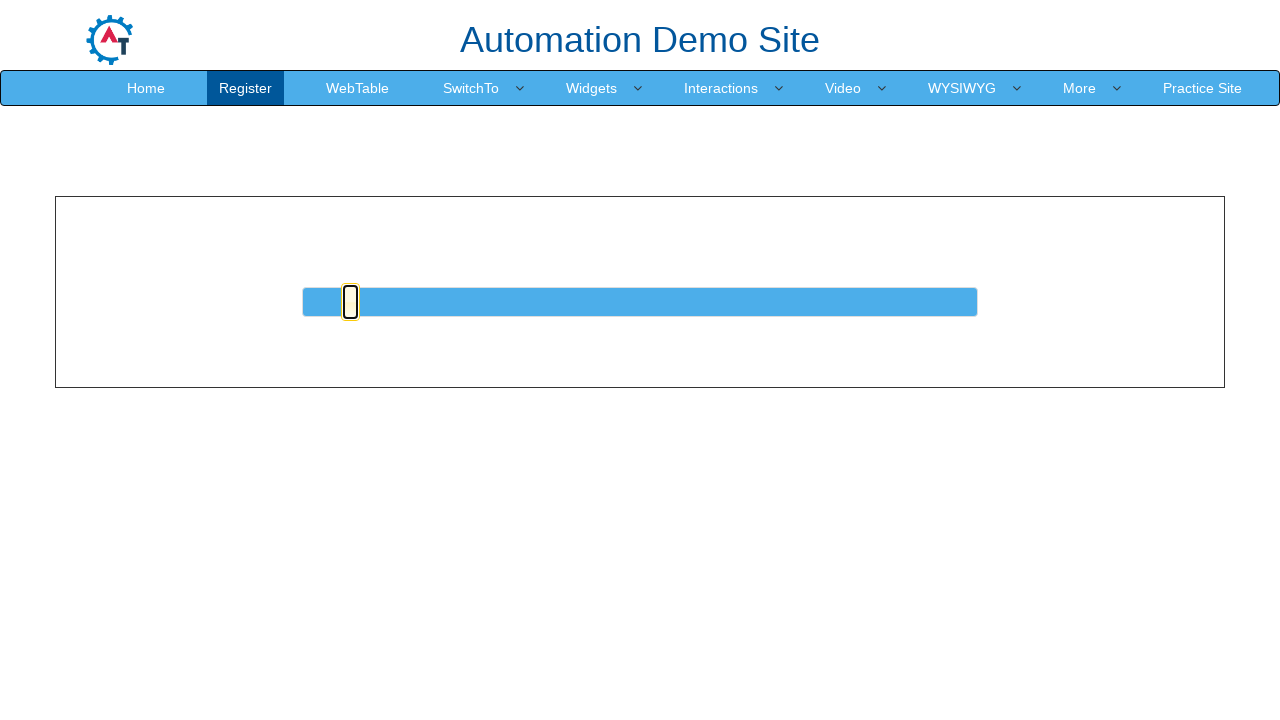

Waited 20ms after ArrowRight press (iteration 7/50)
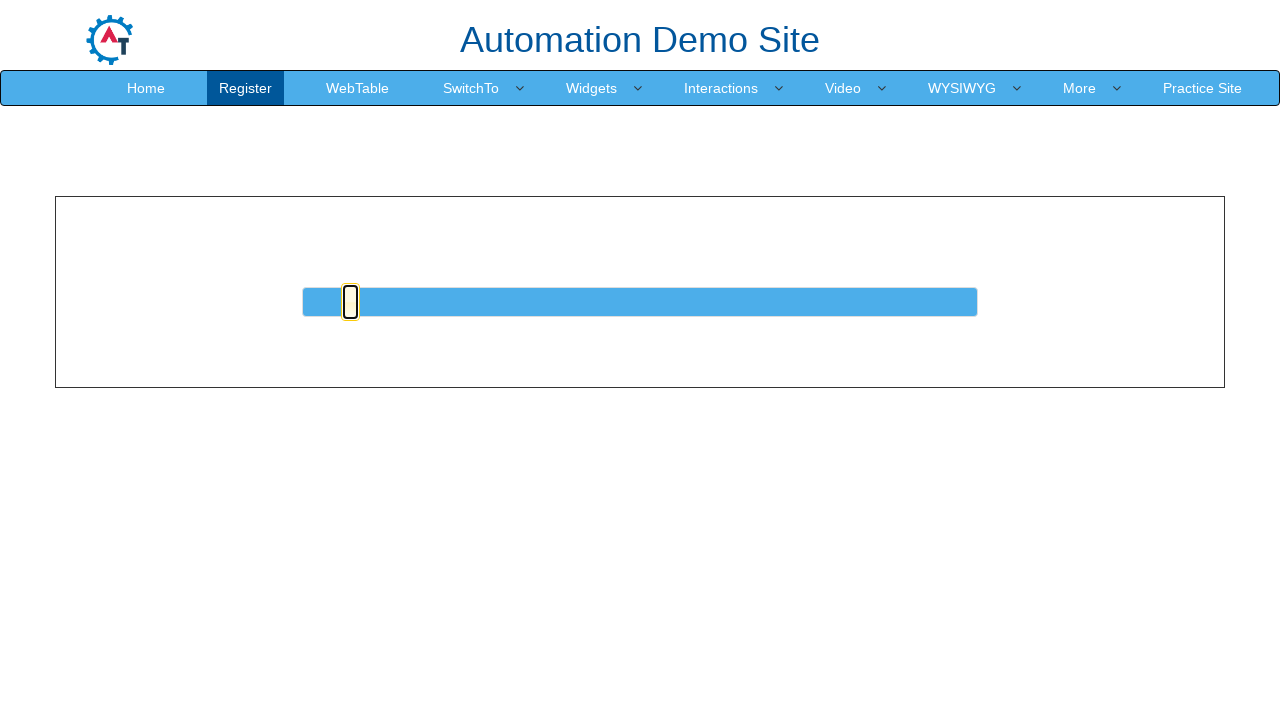

Pressed ArrowRight on slider (iteration 8/50) on #slider a
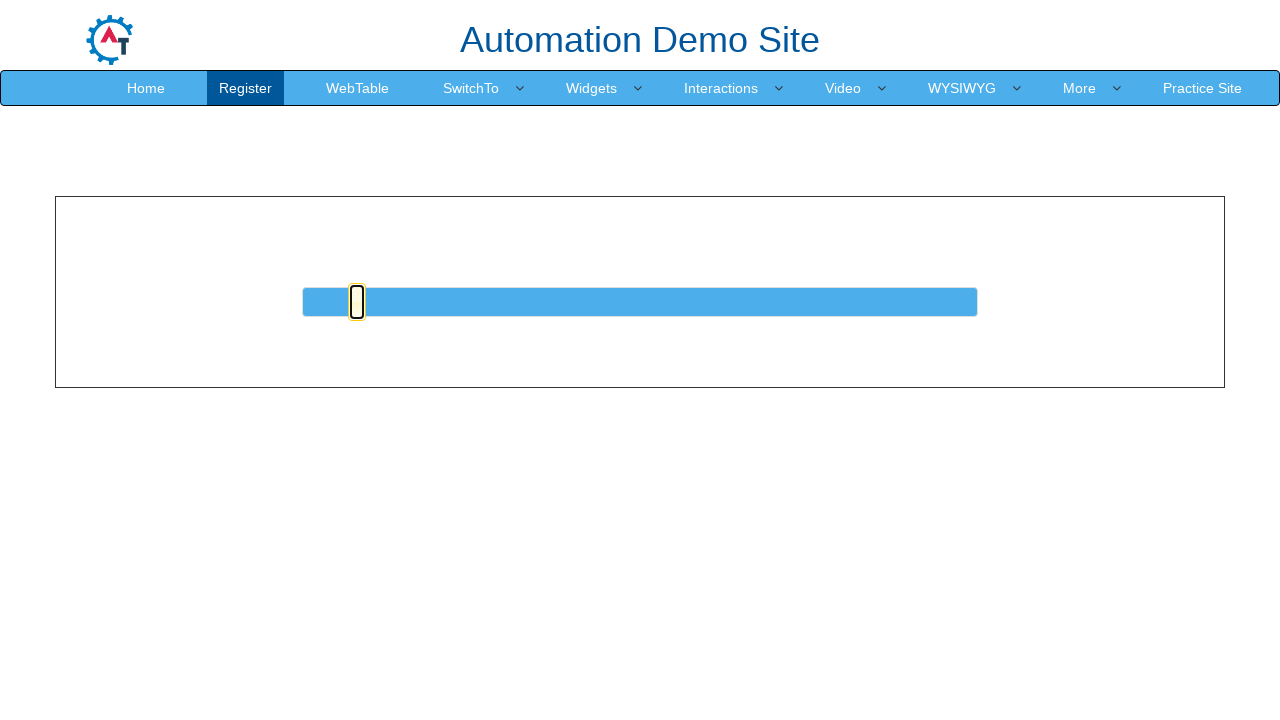

Waited 20ms after ArrowRight press (iteration 8/50)
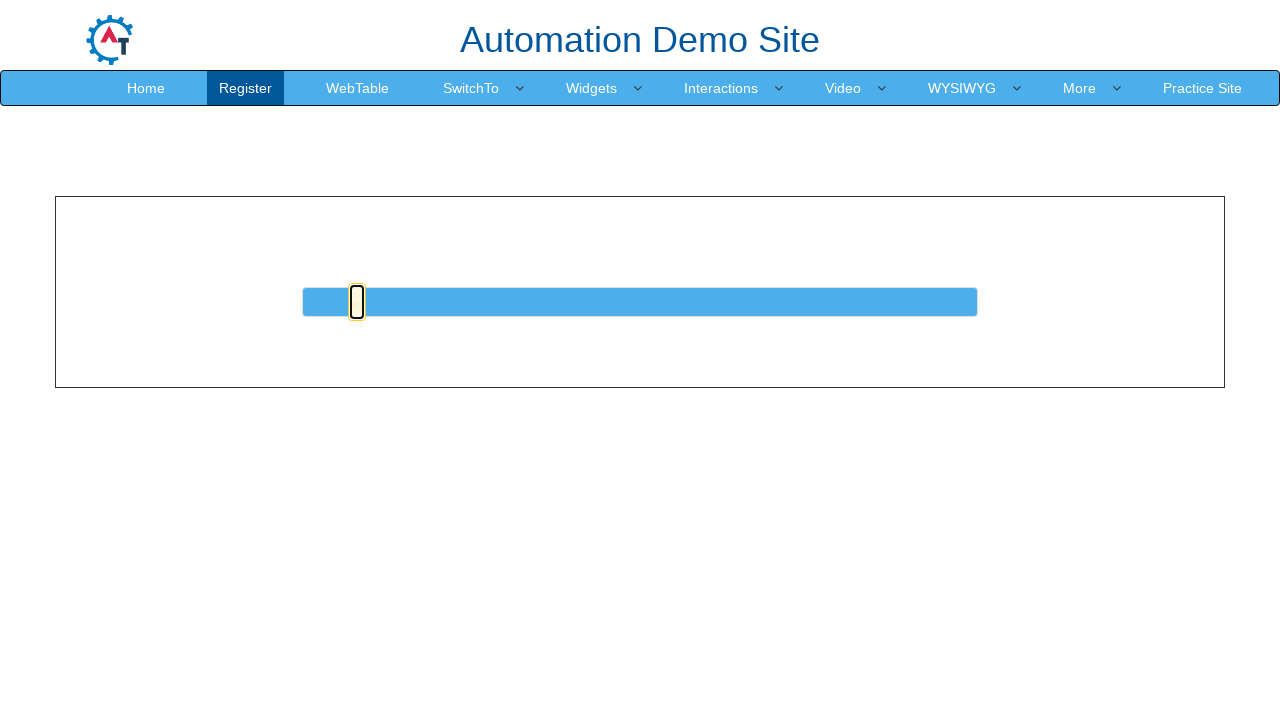

Pressed ArrowRight on slider (iteration 9/50) on #slider a
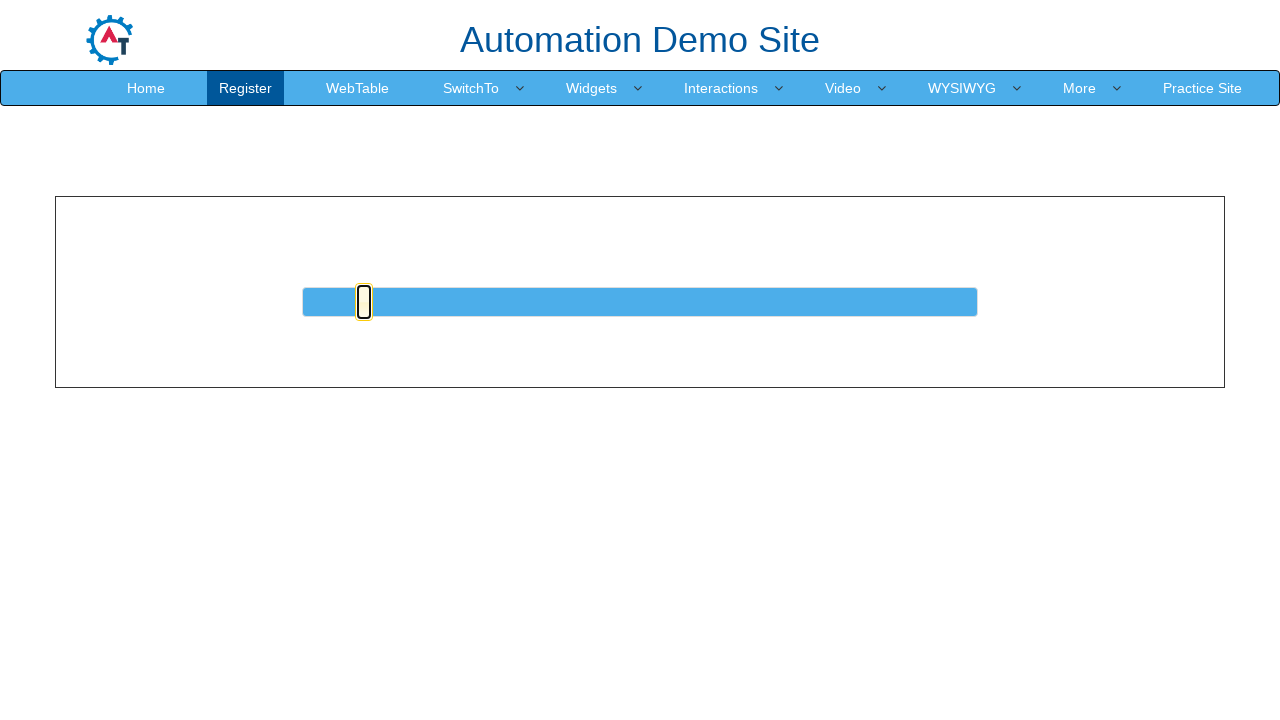

Waited 20ms after ArrowRight press (iteration 9/50)
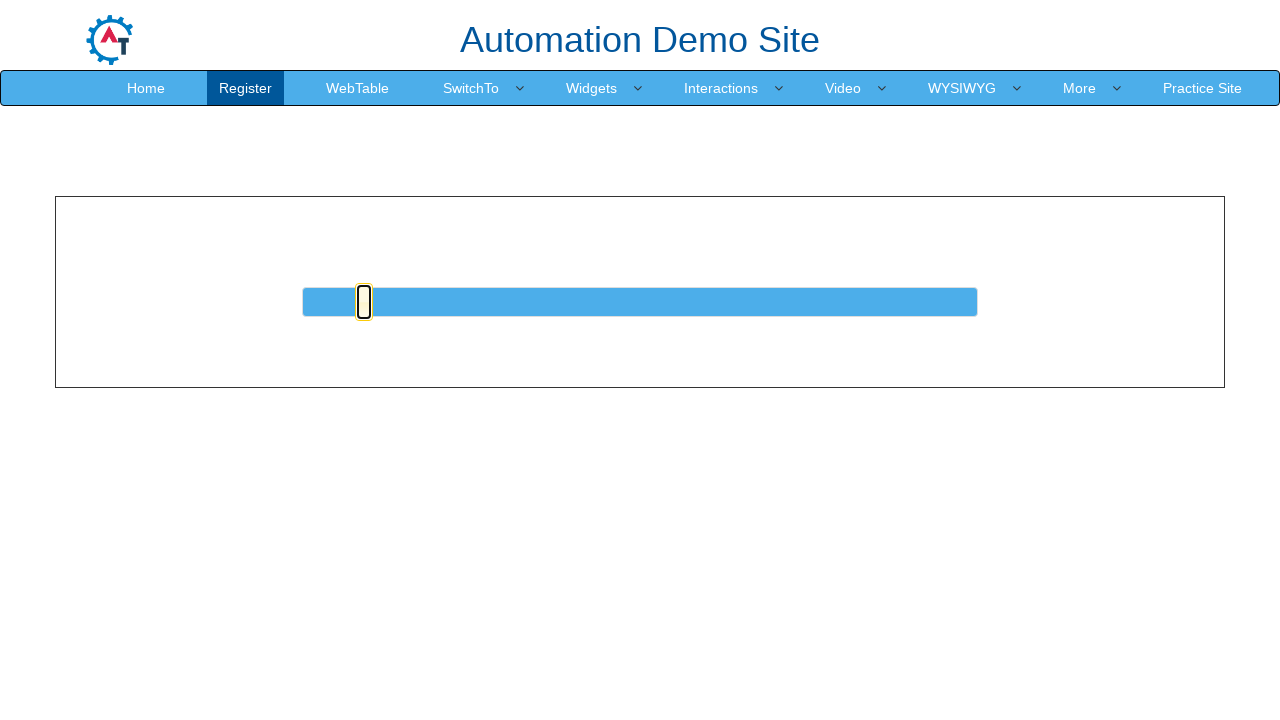

Pressed ArrowRight on slider (iteration 10/50) on #slider a
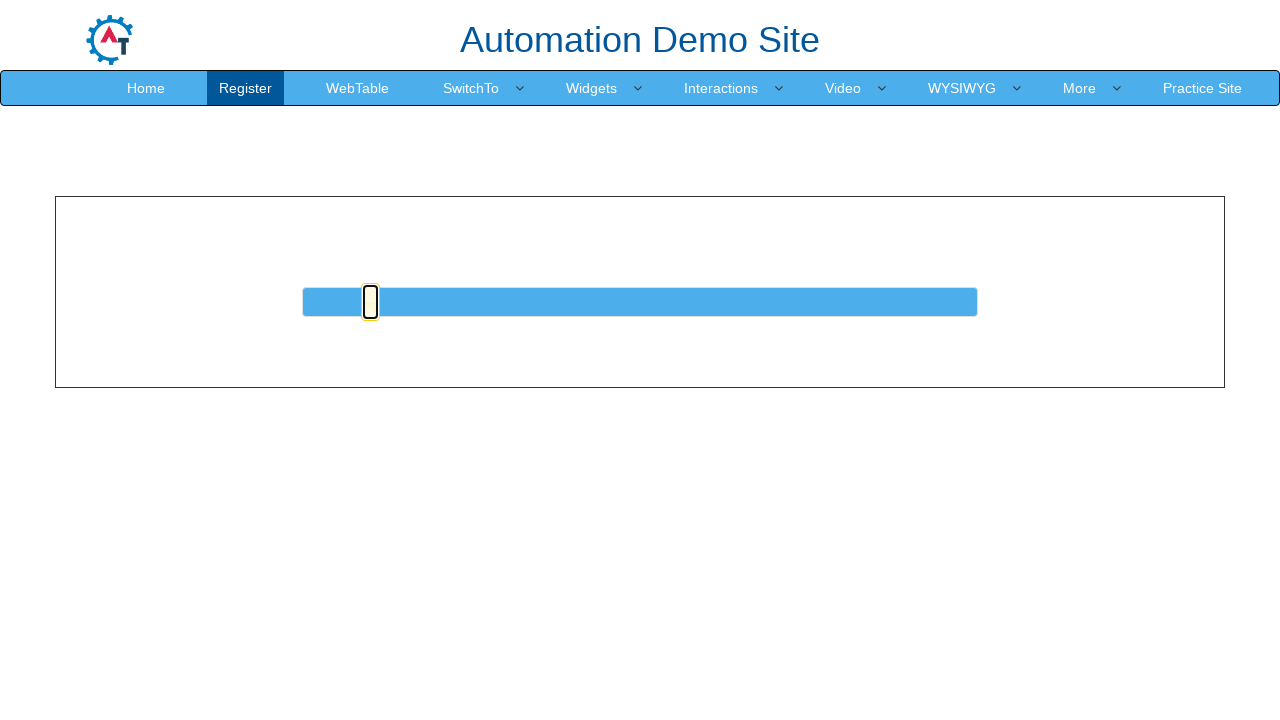

Waited 20ms after ArrowRight press (iteration 10/50)
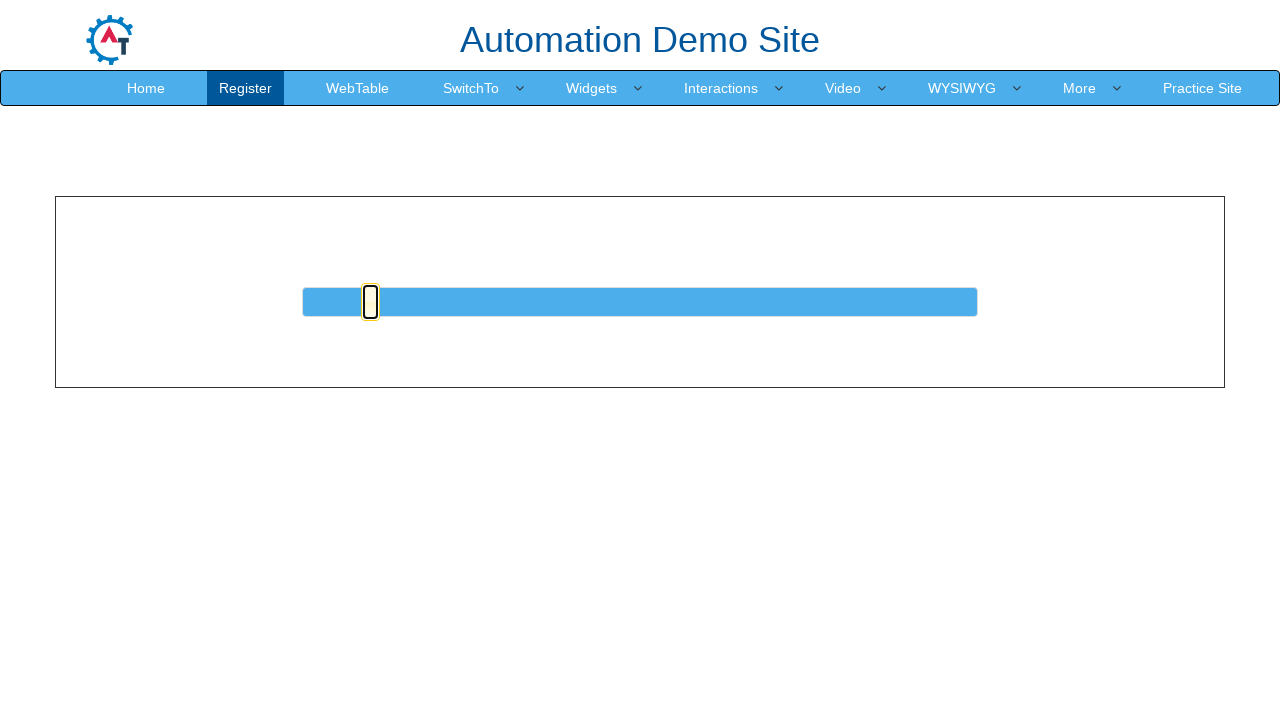

Pressed ArrowRight on slider (iteration 11/50) on #slider a
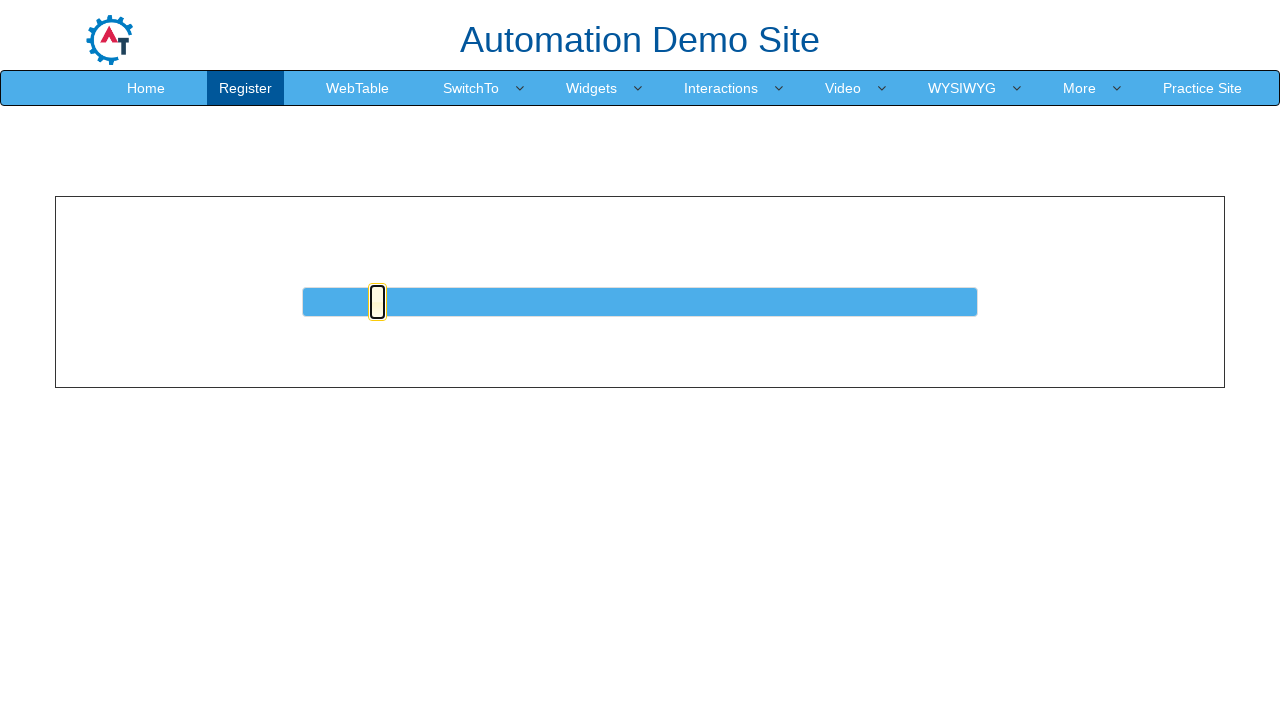

Waited 20ms after ArrowRight press (iteration 11/50)
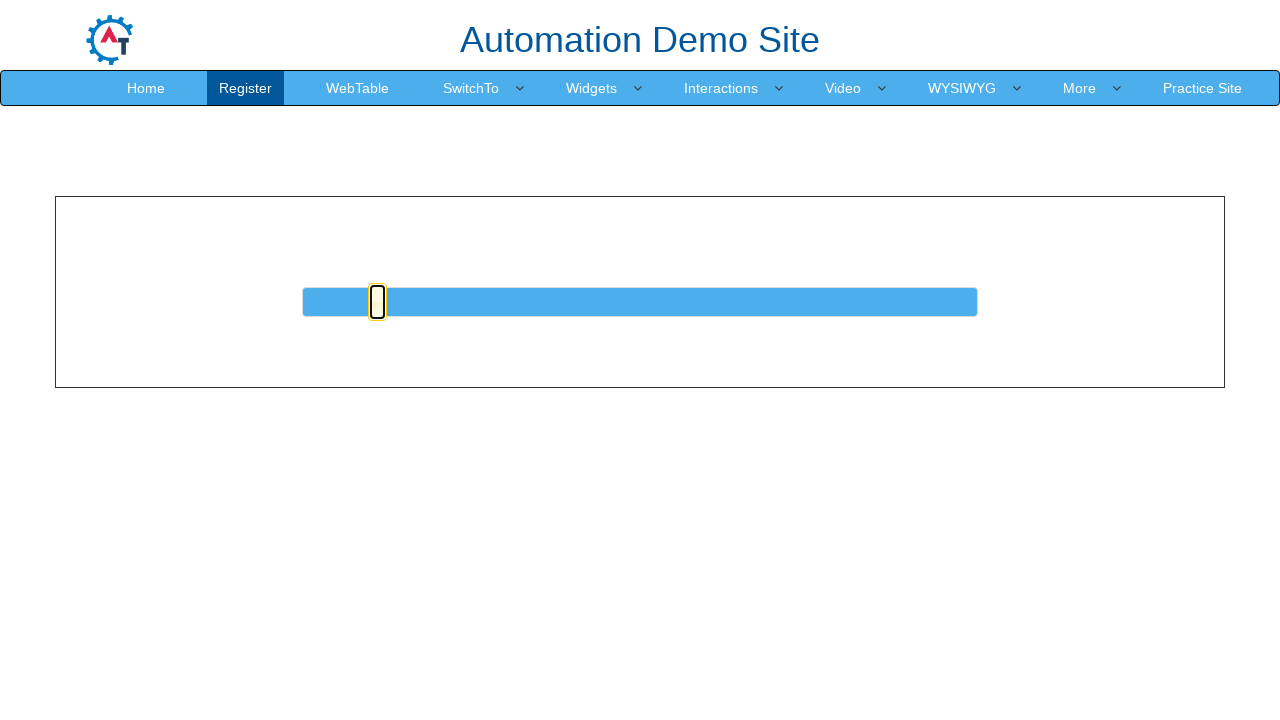

Pressed ArrowRight on slider (iteration 12/50) on #slider a
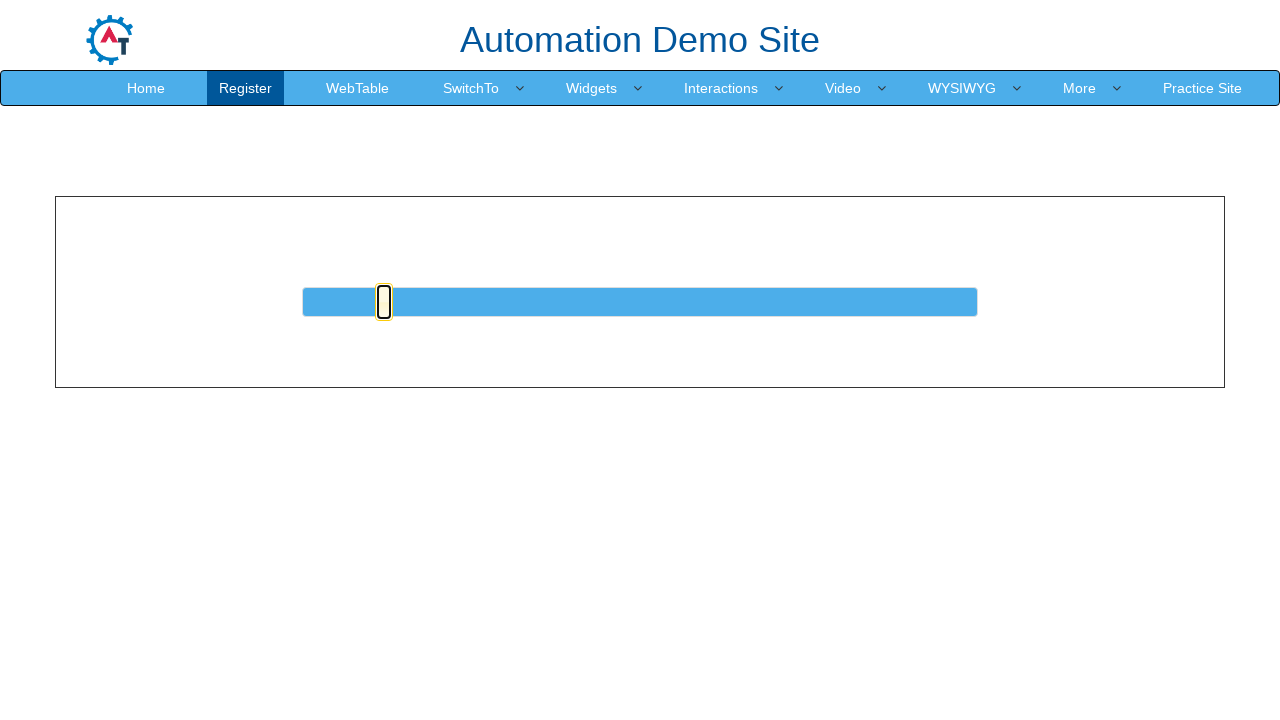

Waited 20ms after ArrowRight press (iteration 12/50)
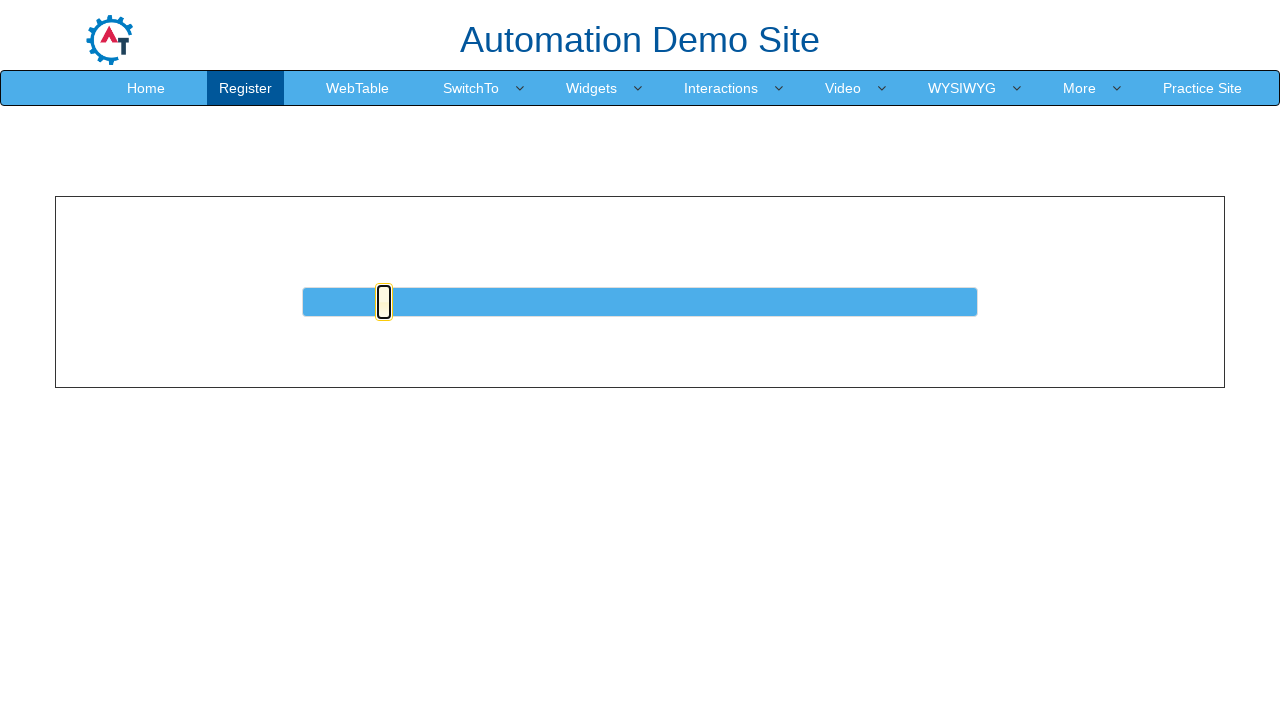

Pressed ArrowRight on slider (iteration 13/50) on #slider a
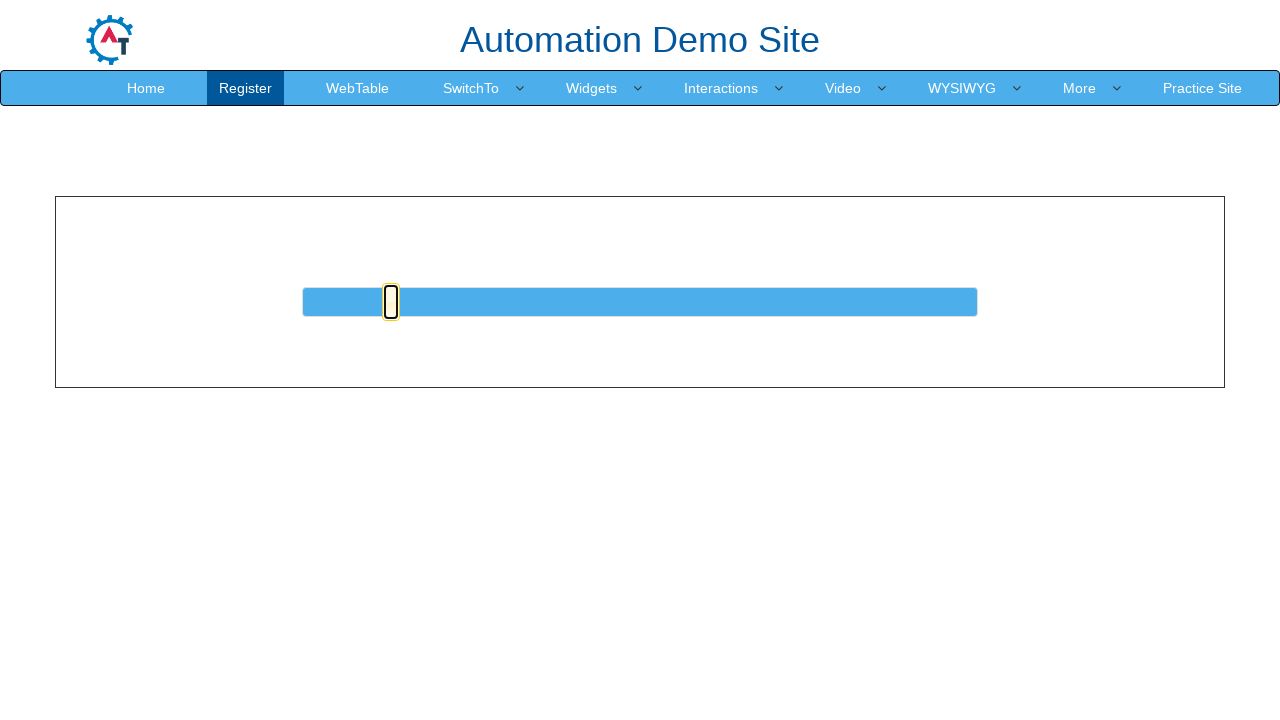

Waited 20ms after ArrowRight press (iteration 13/50)
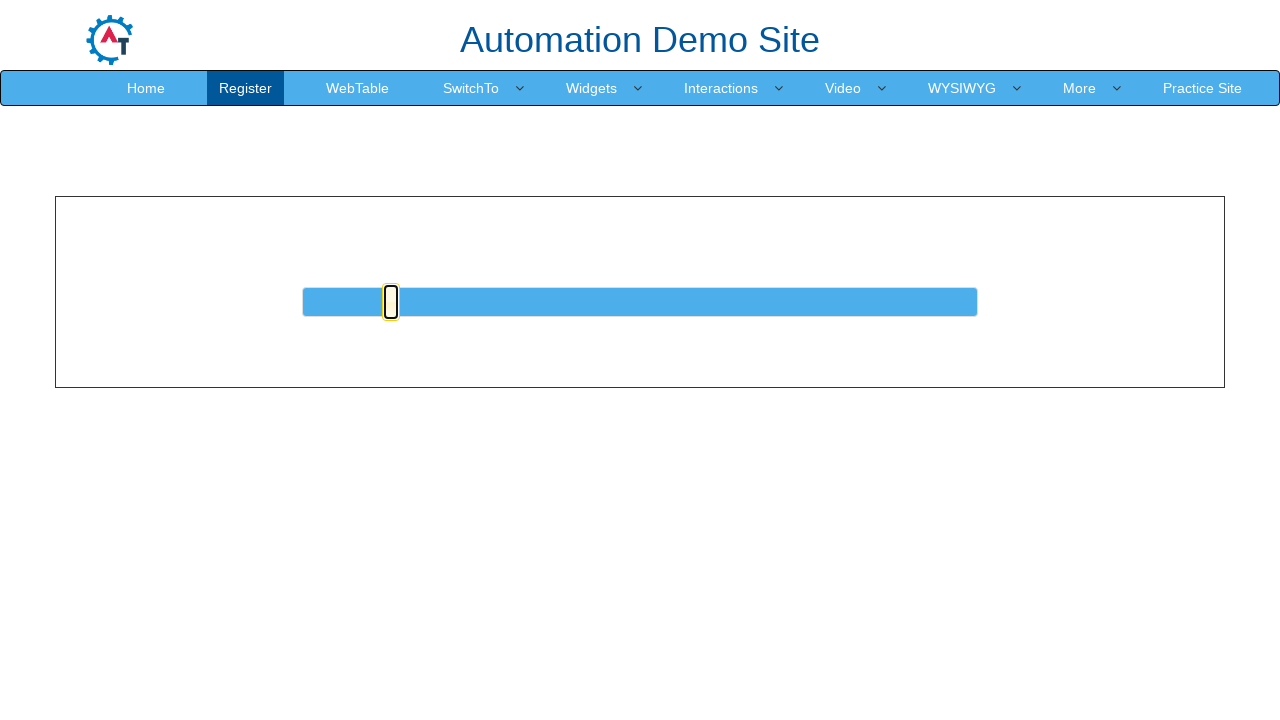

Pressed ArrowRight on slider (iteration 14/50) on #slider a
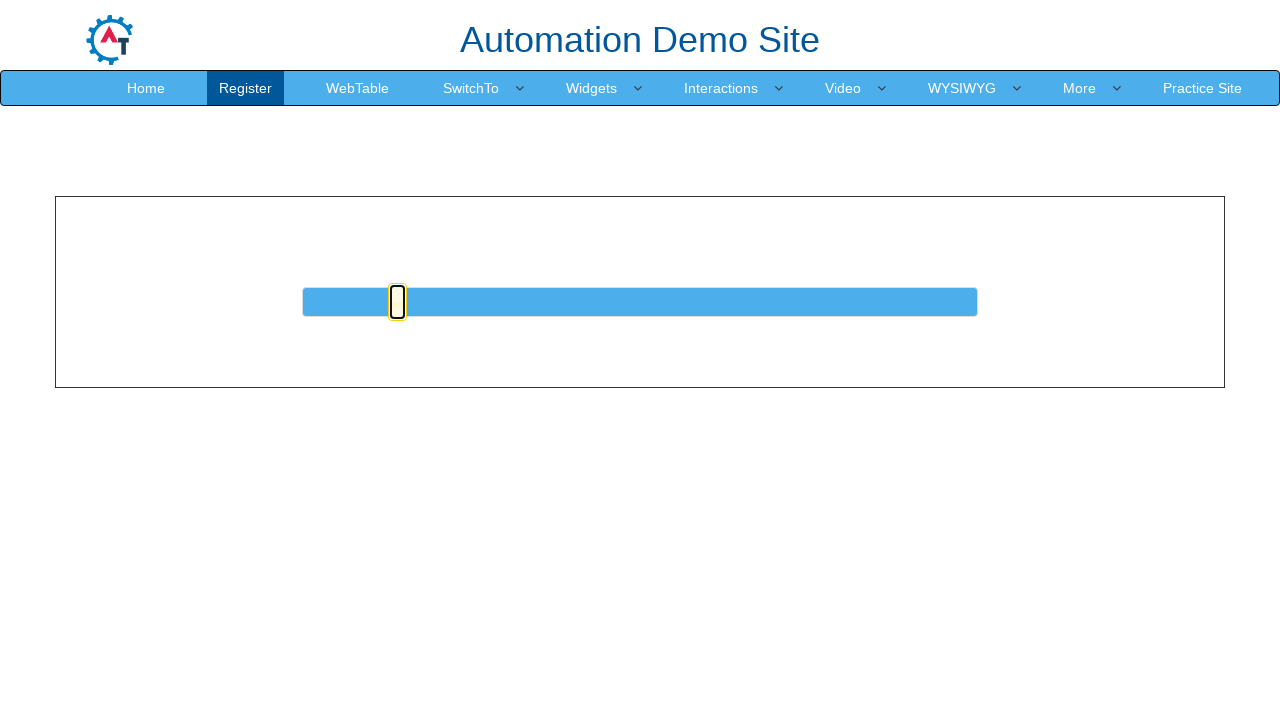

Waited 20ms after ArrowRight press (iteration 14/50)
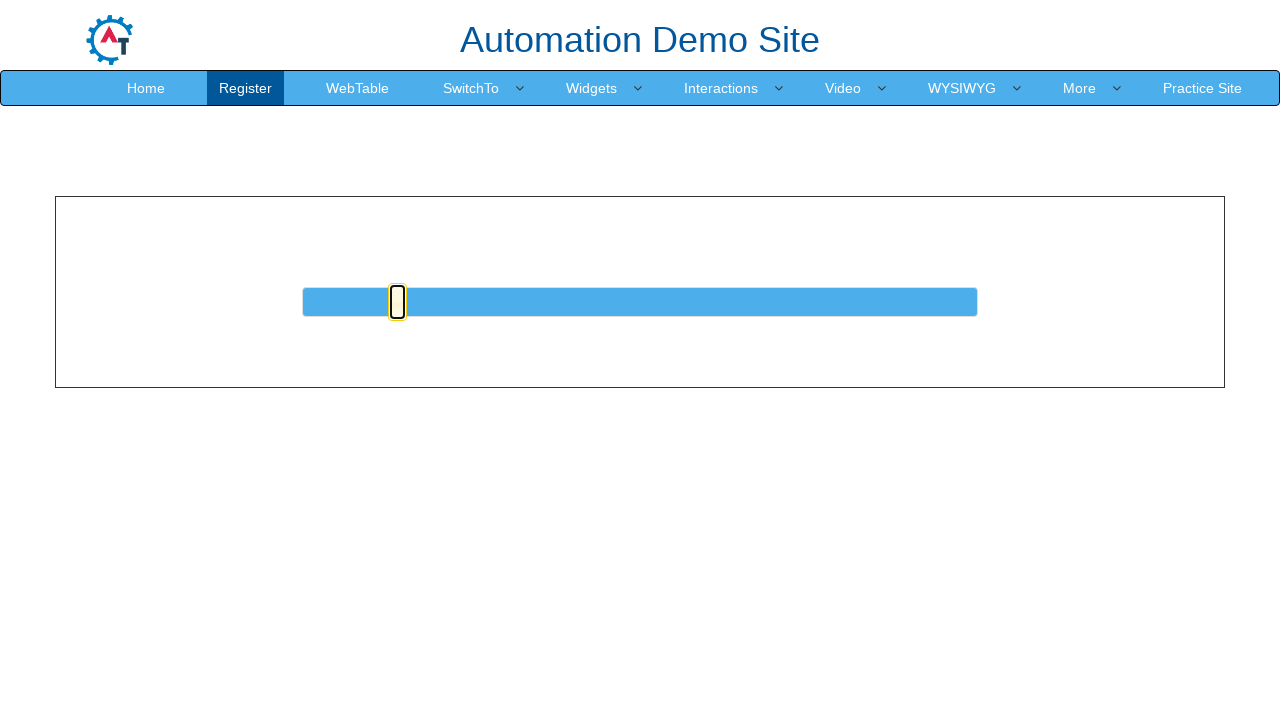

Pressed ArrowRight on slider (iteration 15/50) on #slider a
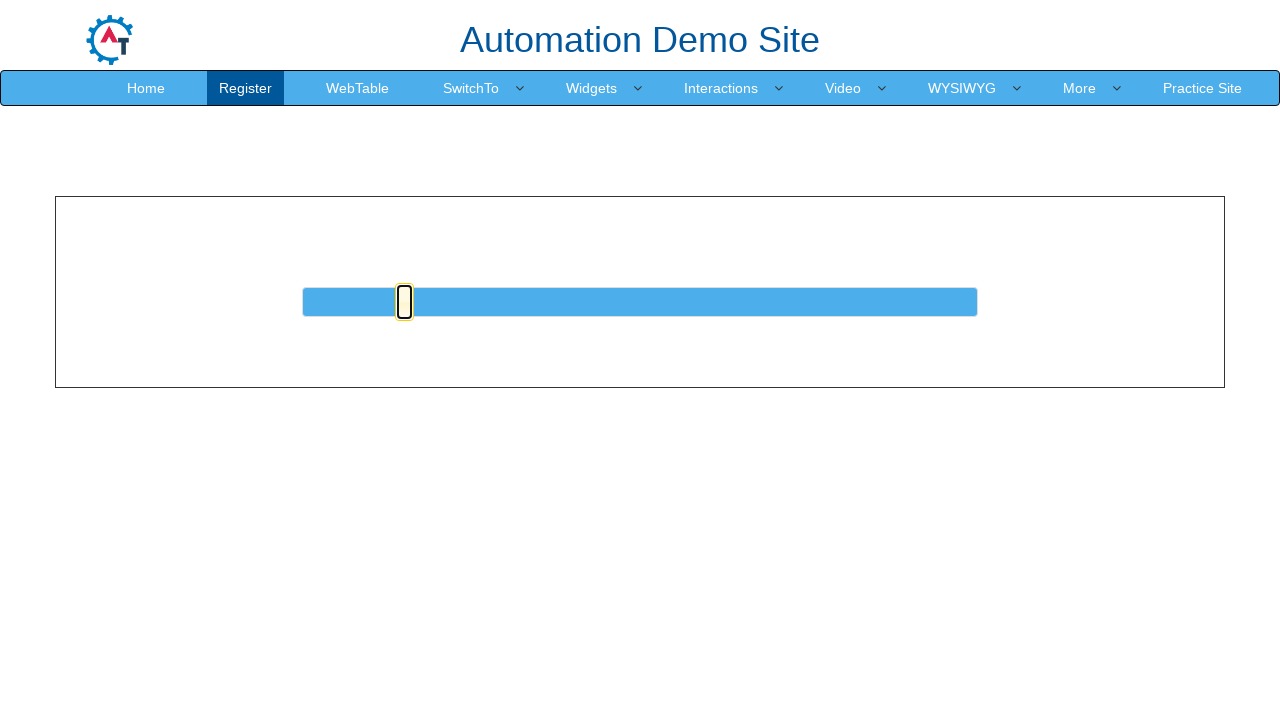

Waited 20ms after ArrowRight press (iteration 15/50)
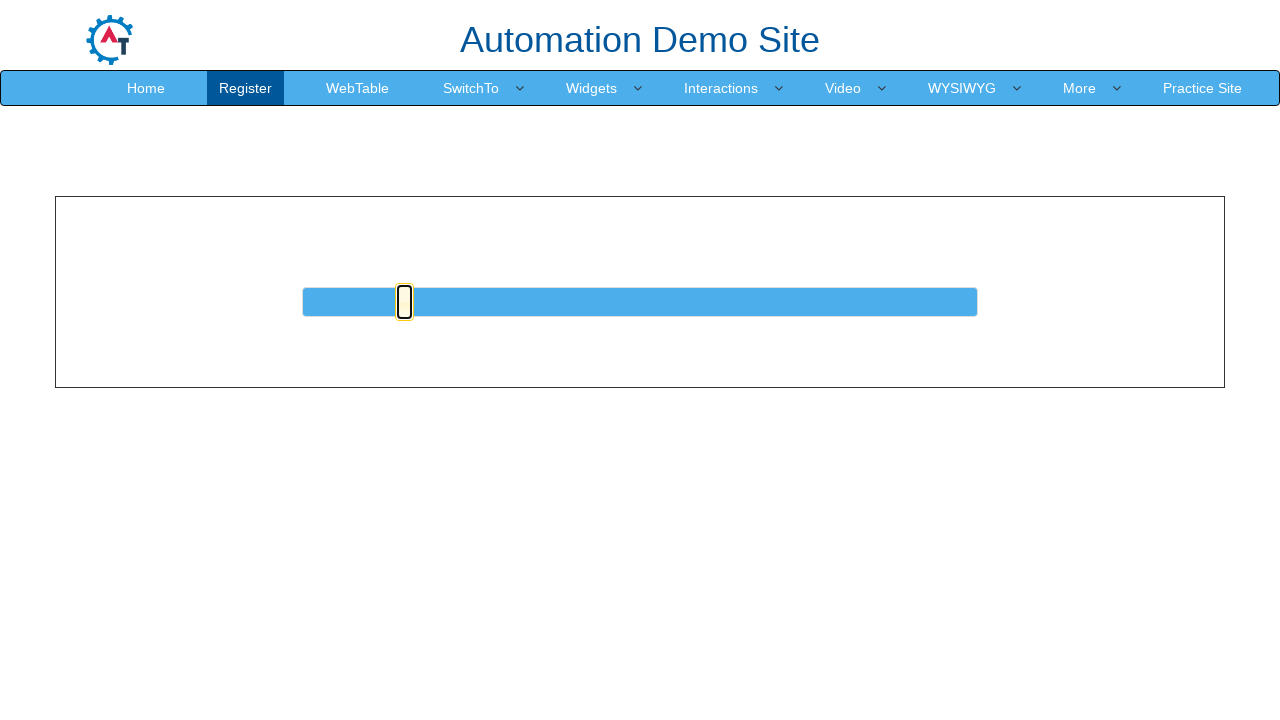

Pressed ArrowRight on slider (iteration 16/50) on #slider a
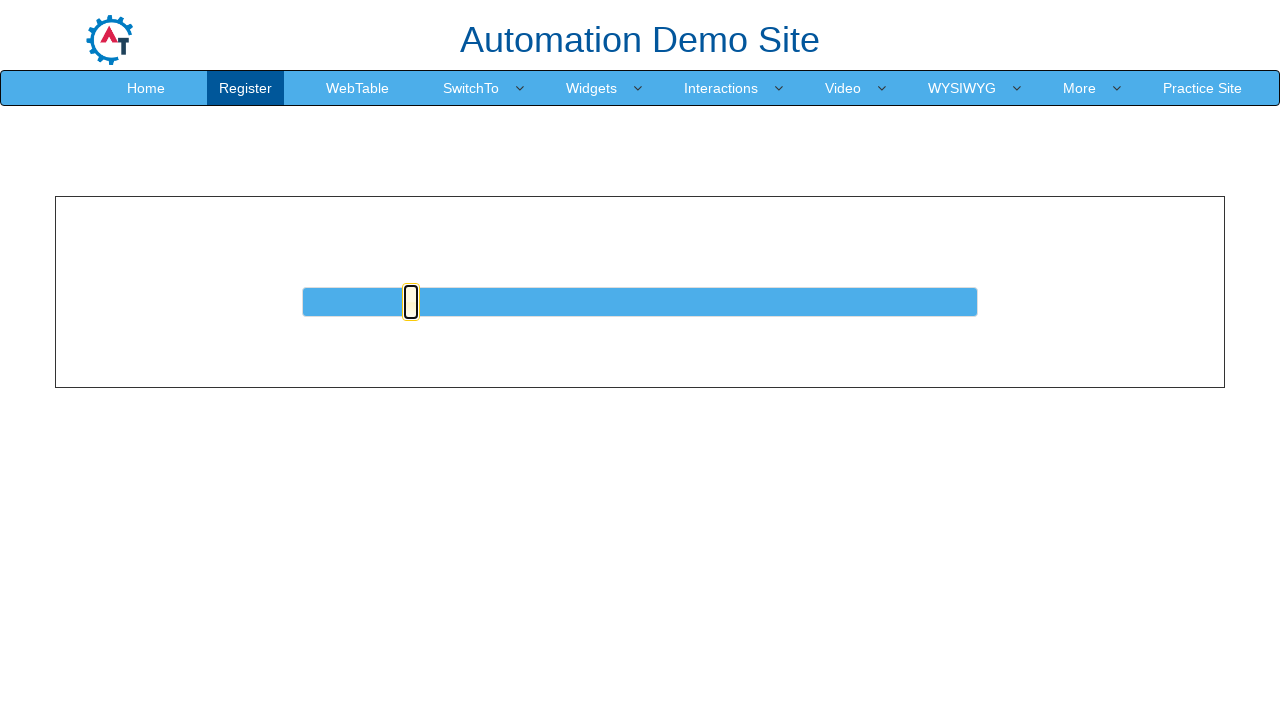

Waited 20ms after ArrowRight press (iteration 16/50)
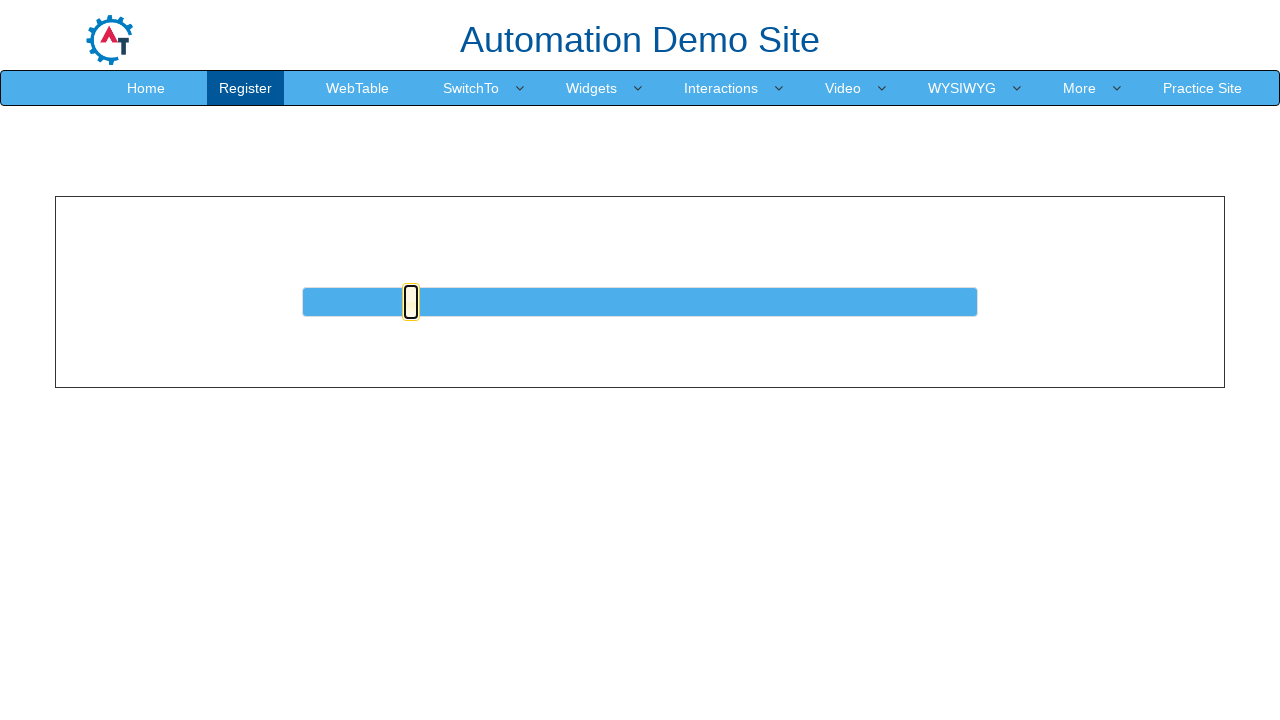

Pressed ArrowRight on slider (iteration 17/50) on #slider a
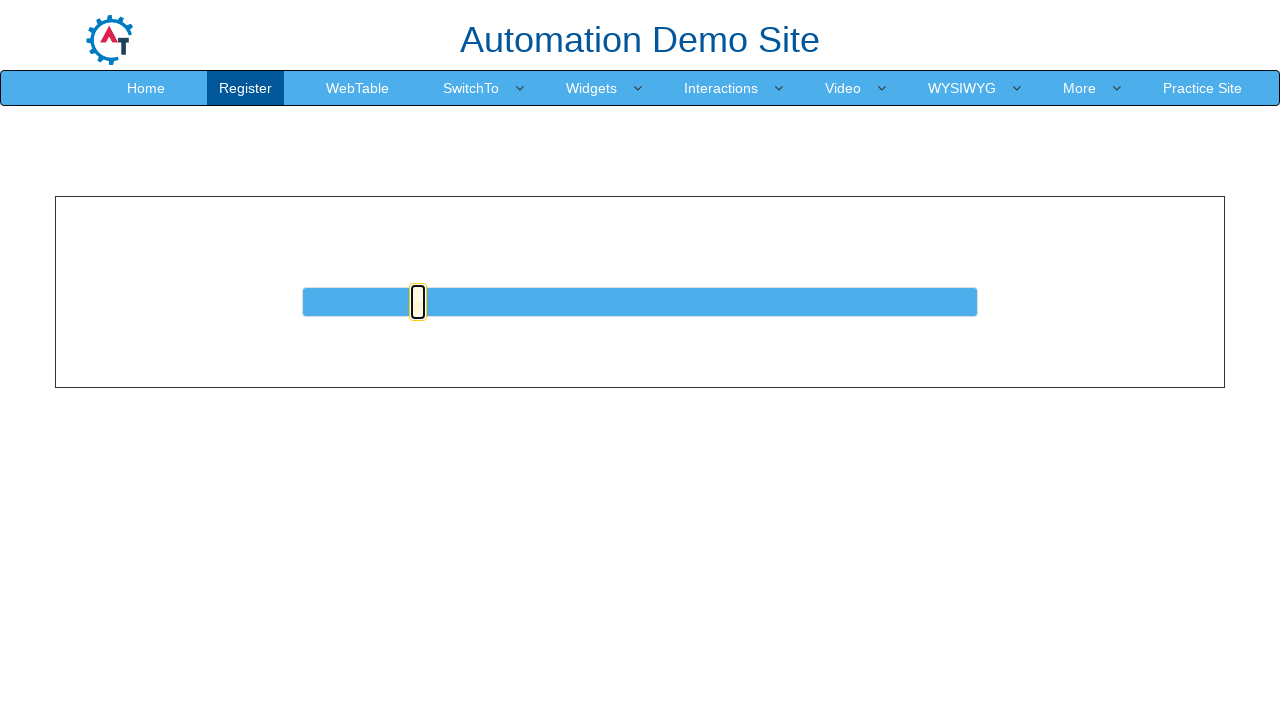

Waited 20ms after ArrowRight press (iteration 17/50)
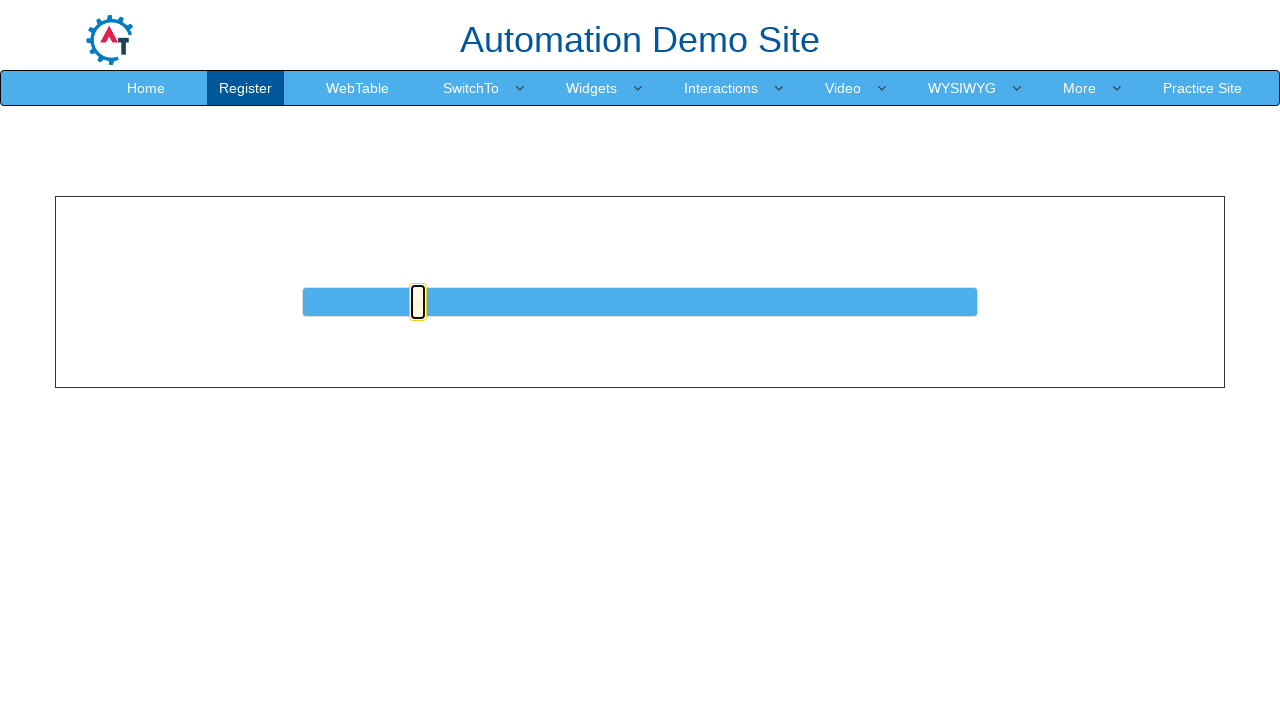

Pressed ArrowRight on slider (iteration 18/50) on #slider a
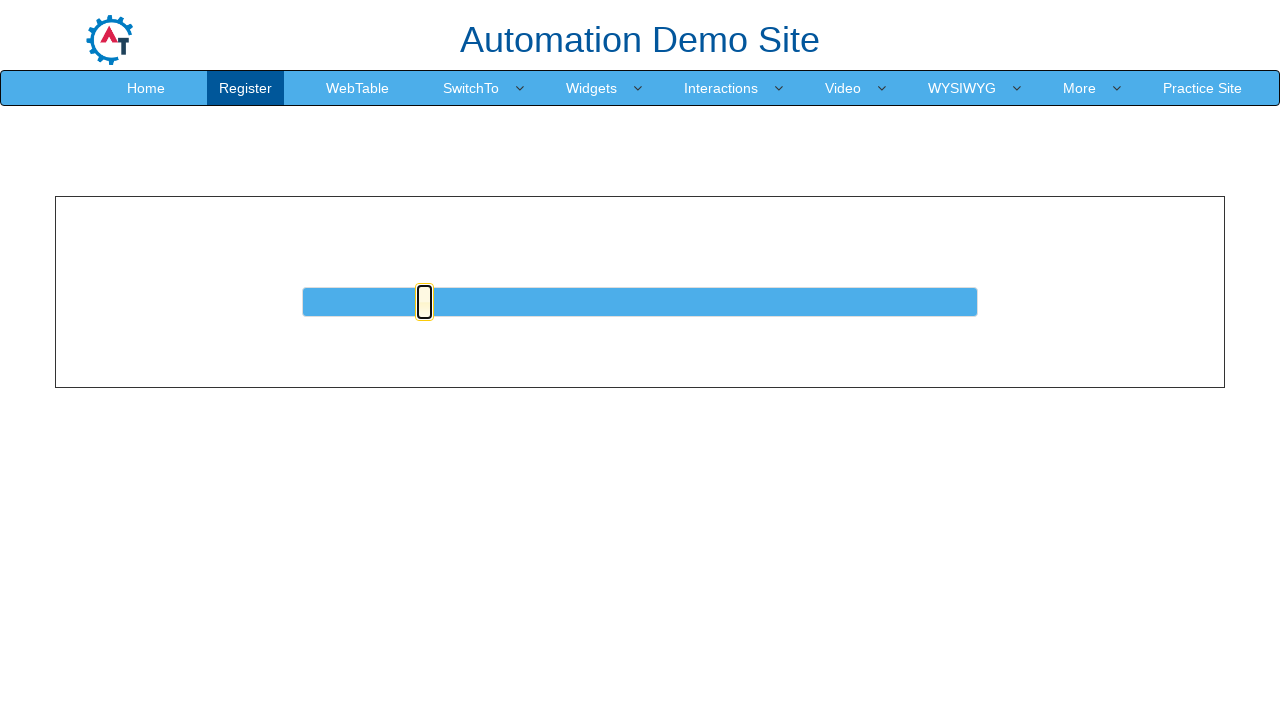

Waited 20ms after ArrowRight press (iteration 18/50)
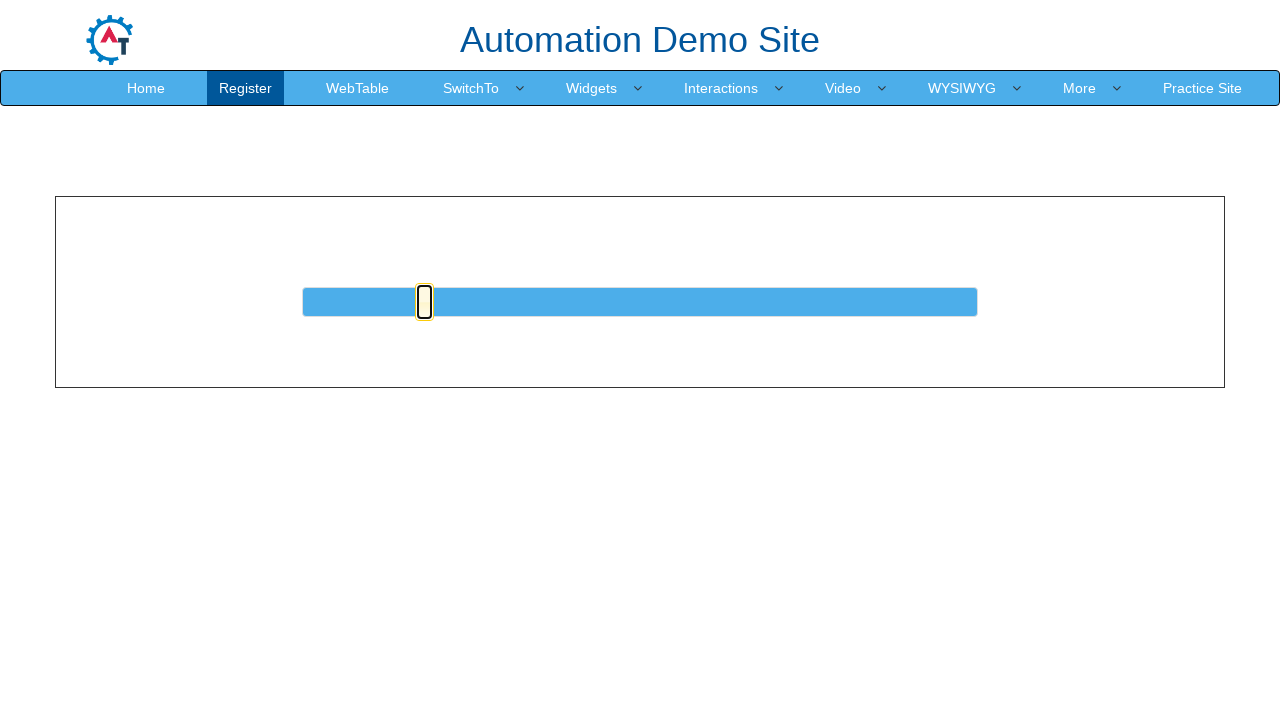

Pressed ArrowRight on slider (iteration 19/50) on #slider a
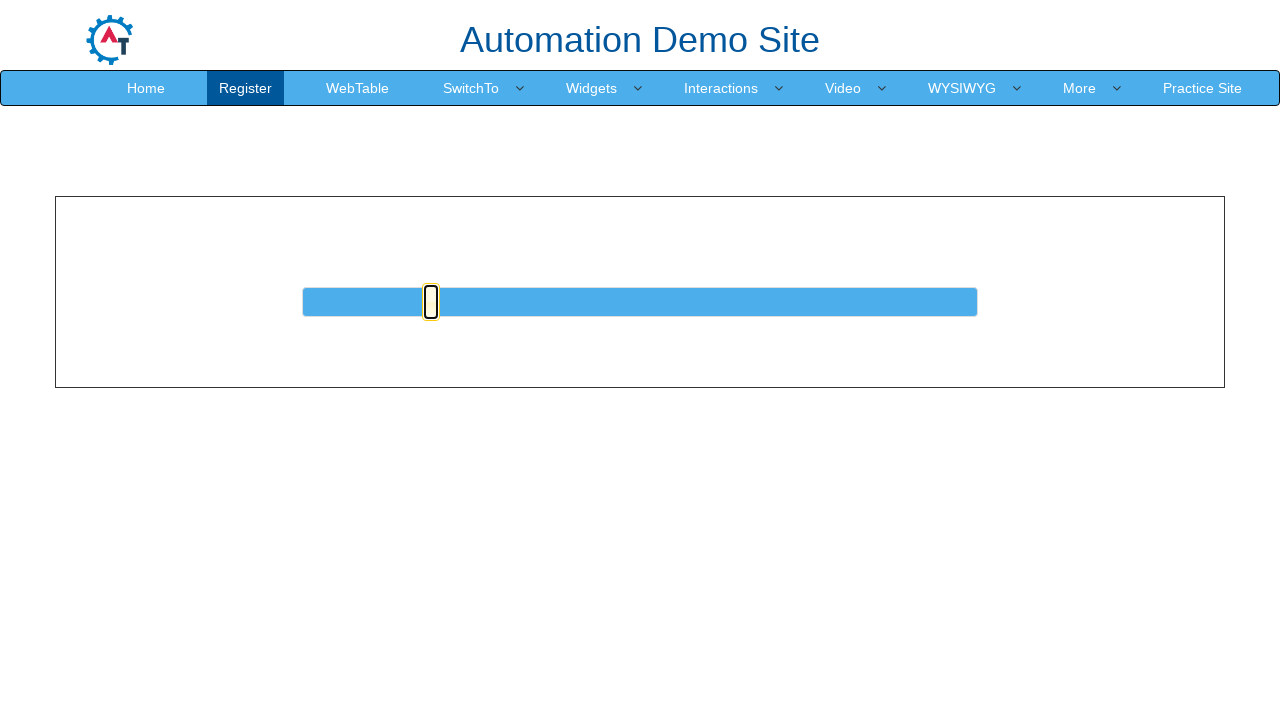

Waited 20ms after ArrowRight press (iteration 19/50)
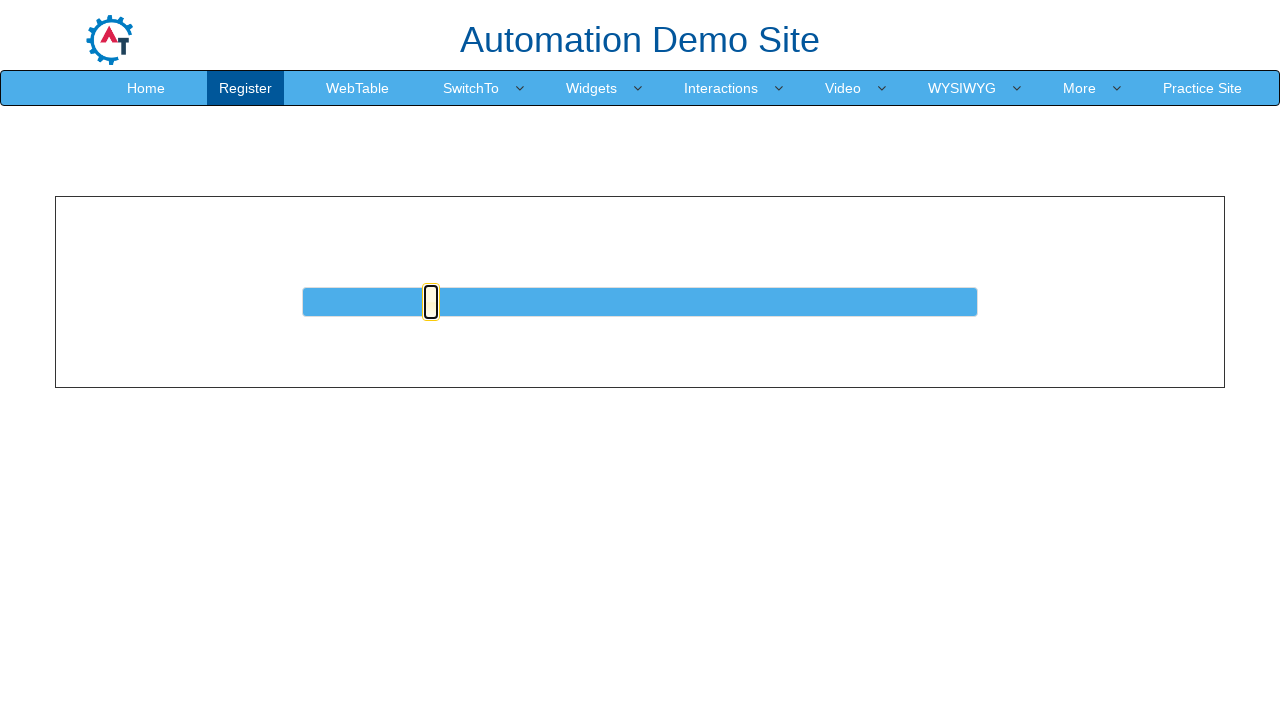

Pressed ArrowRight on slider (iteration 20/50) on #slider a
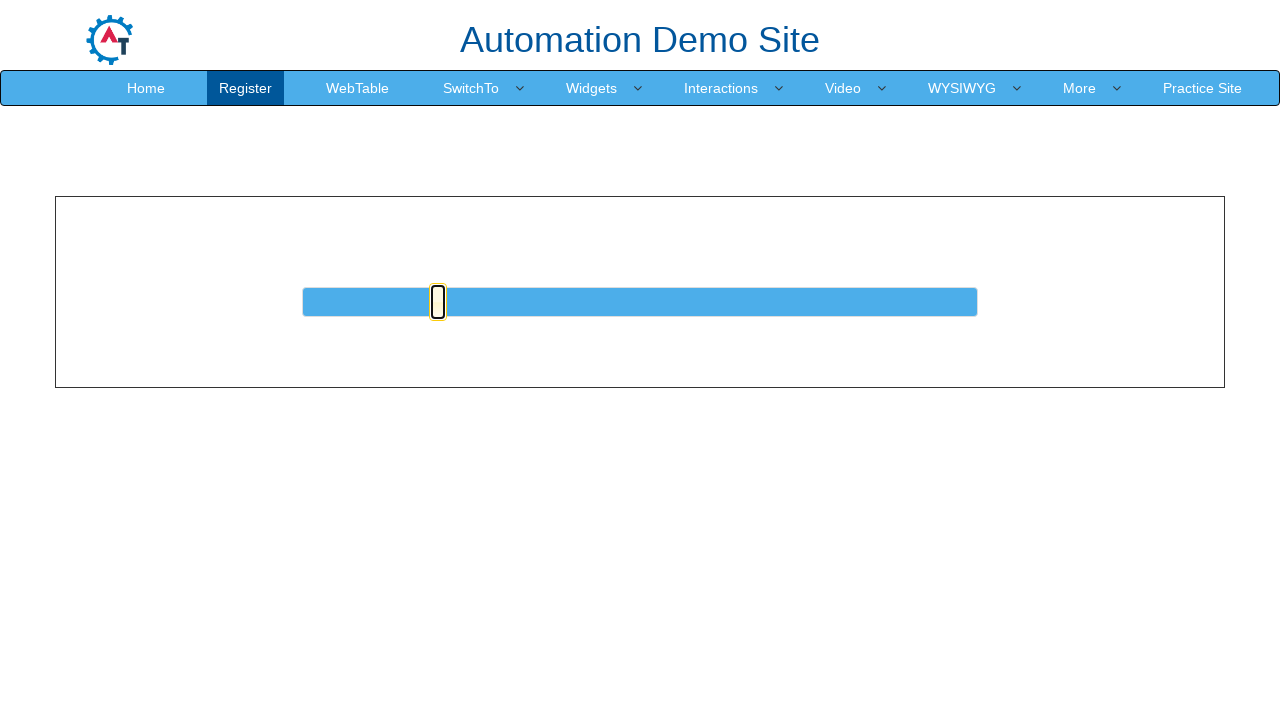

Waited 20ms after ArrowRight press (iteration 20/50)
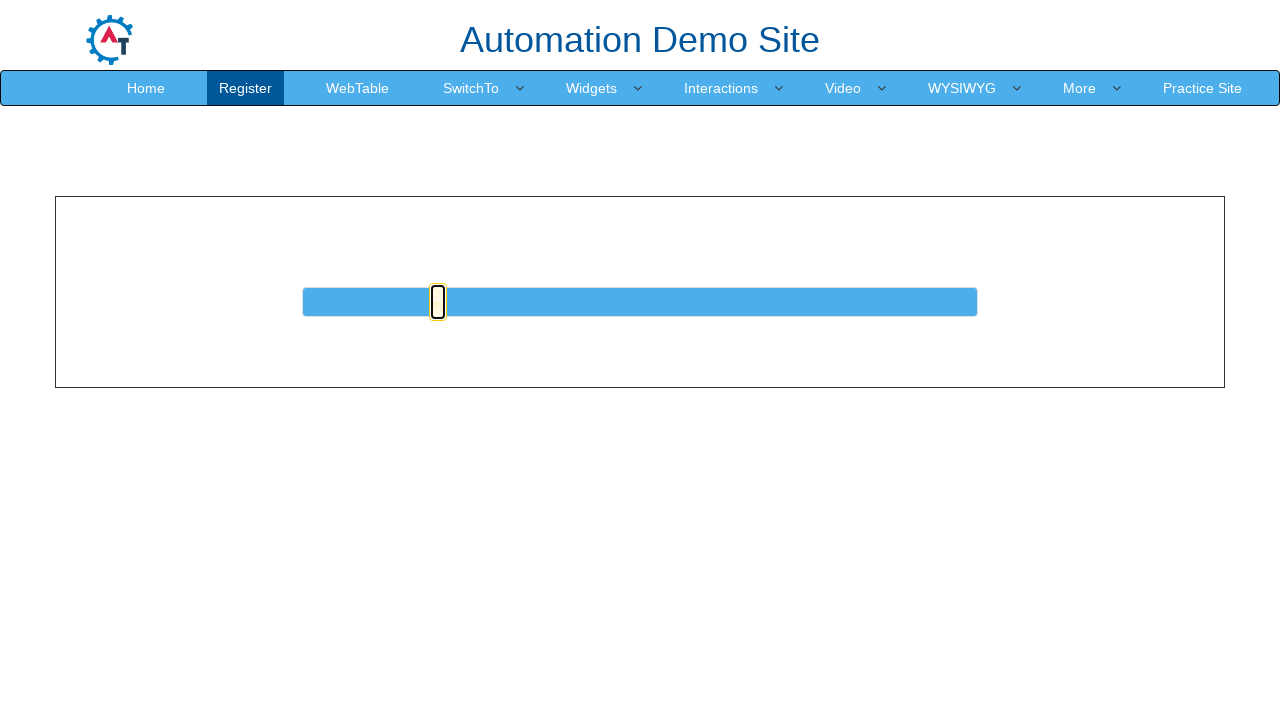

Pressed ArrowRight on slider (iteration 21/50) on #slider a
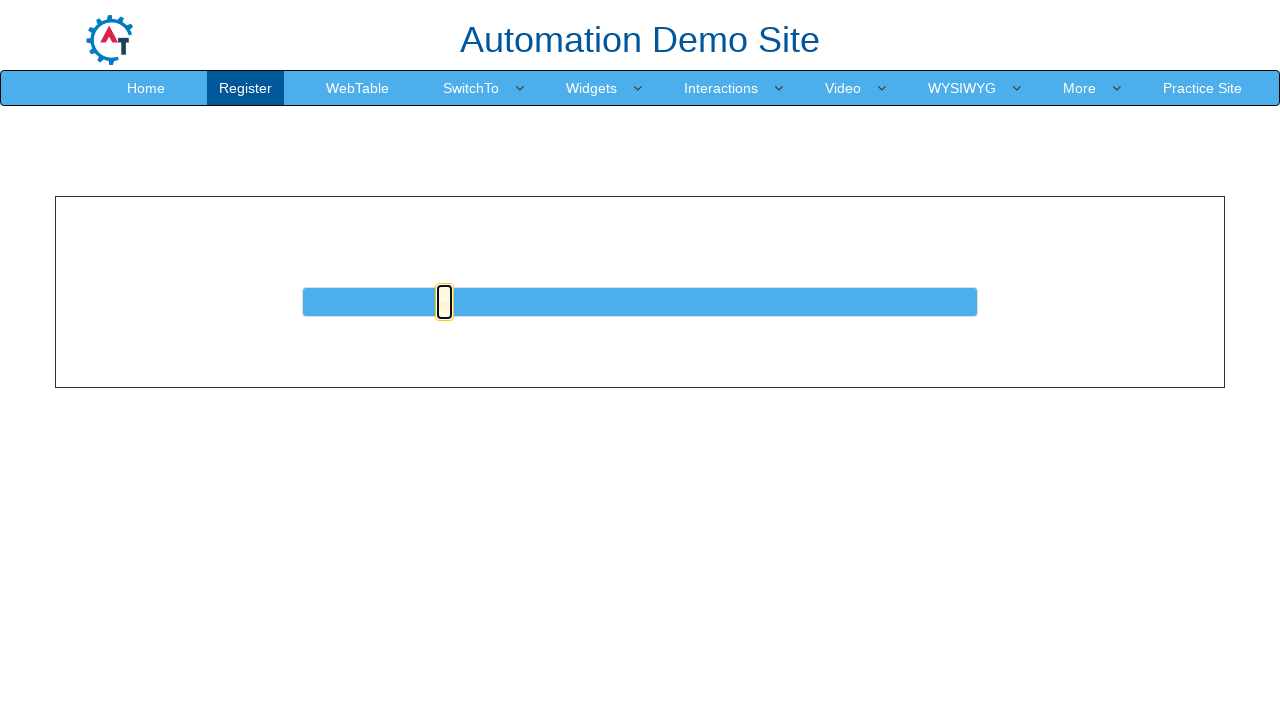

Waited 20ms after ArrowRight press (iteration 21/50)
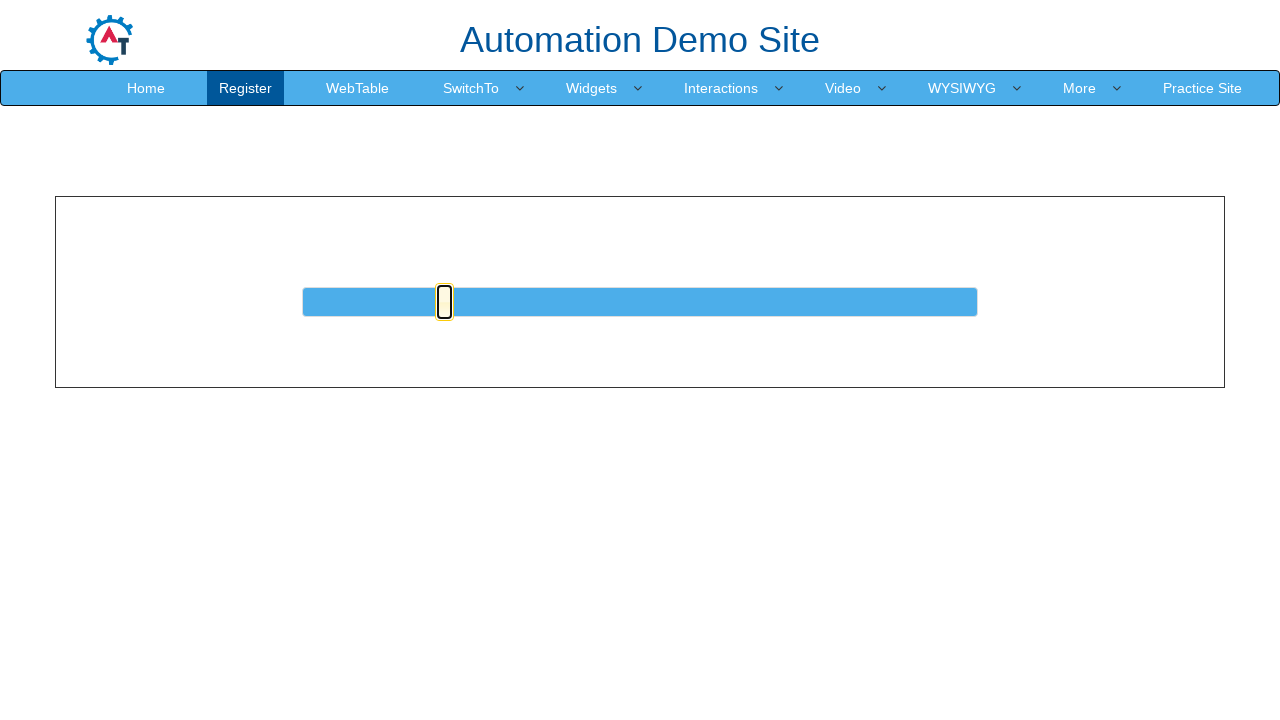

Pressed ArrowRight on slider (iteration 22/50) on #slider a
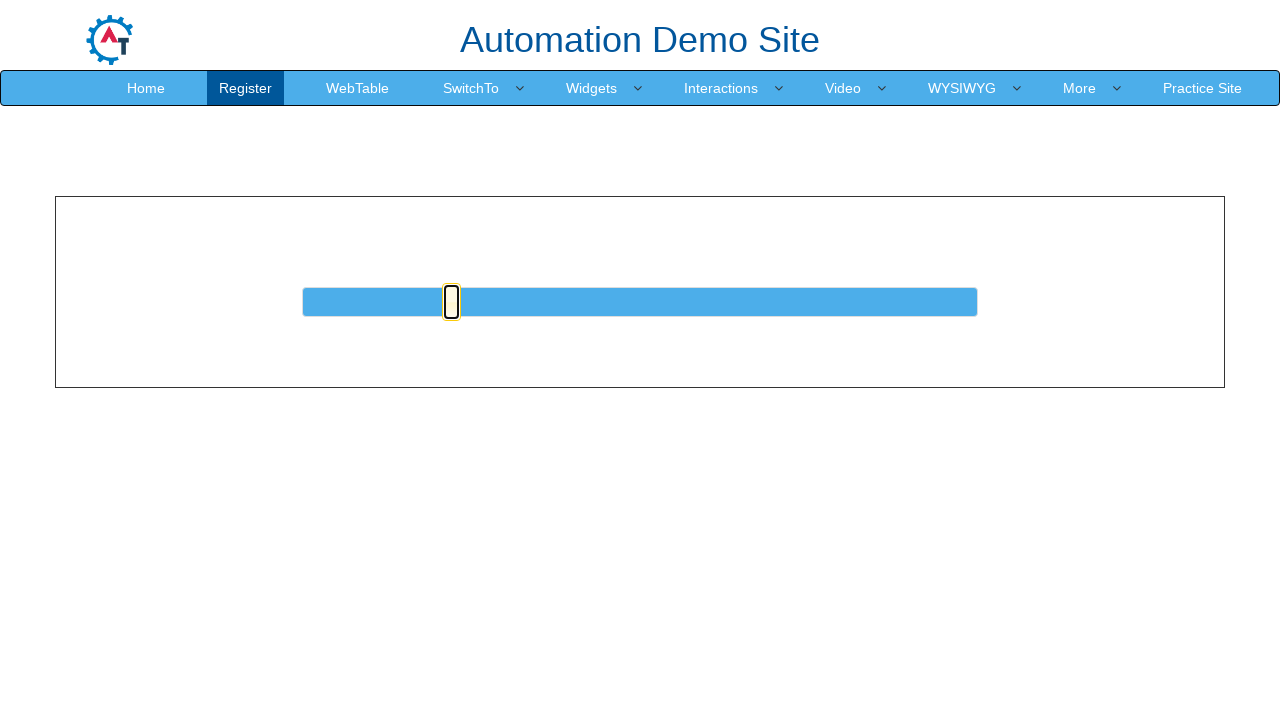

Waited 20ms after ArrowRight press (iteration 22/50)
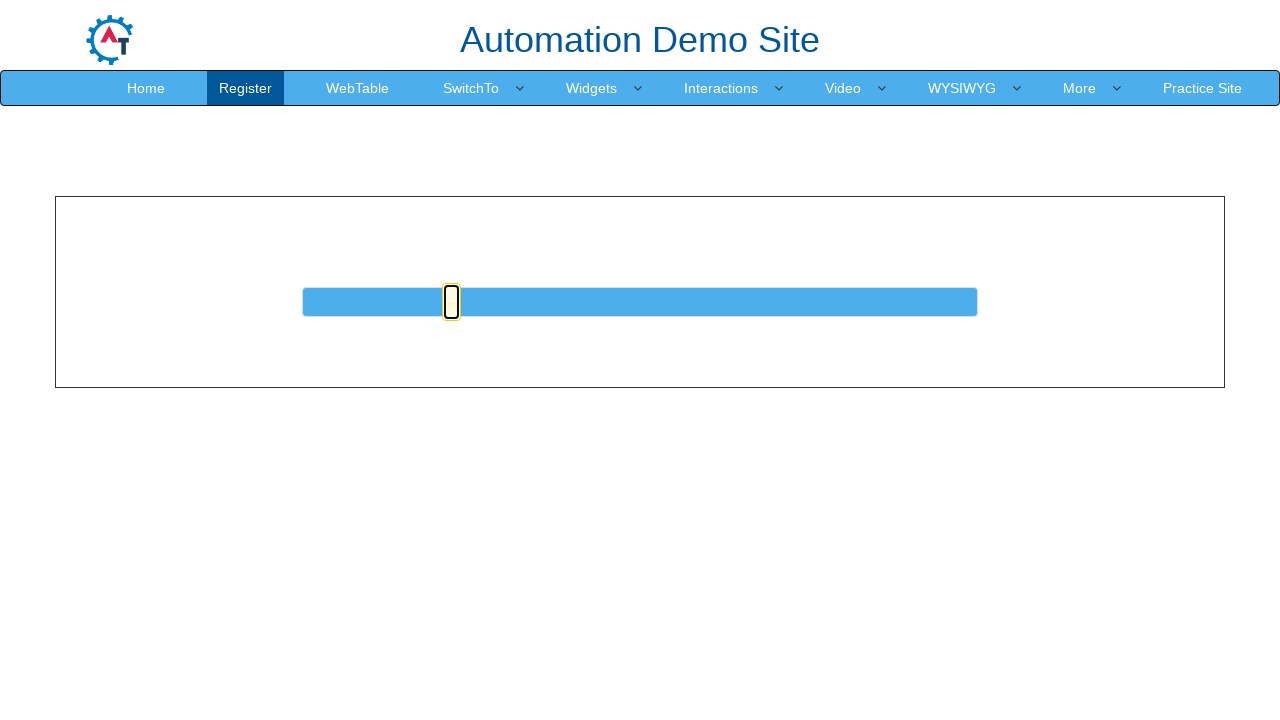

Pressed ArrowRight on slider (iteration 23/50) on #slider a
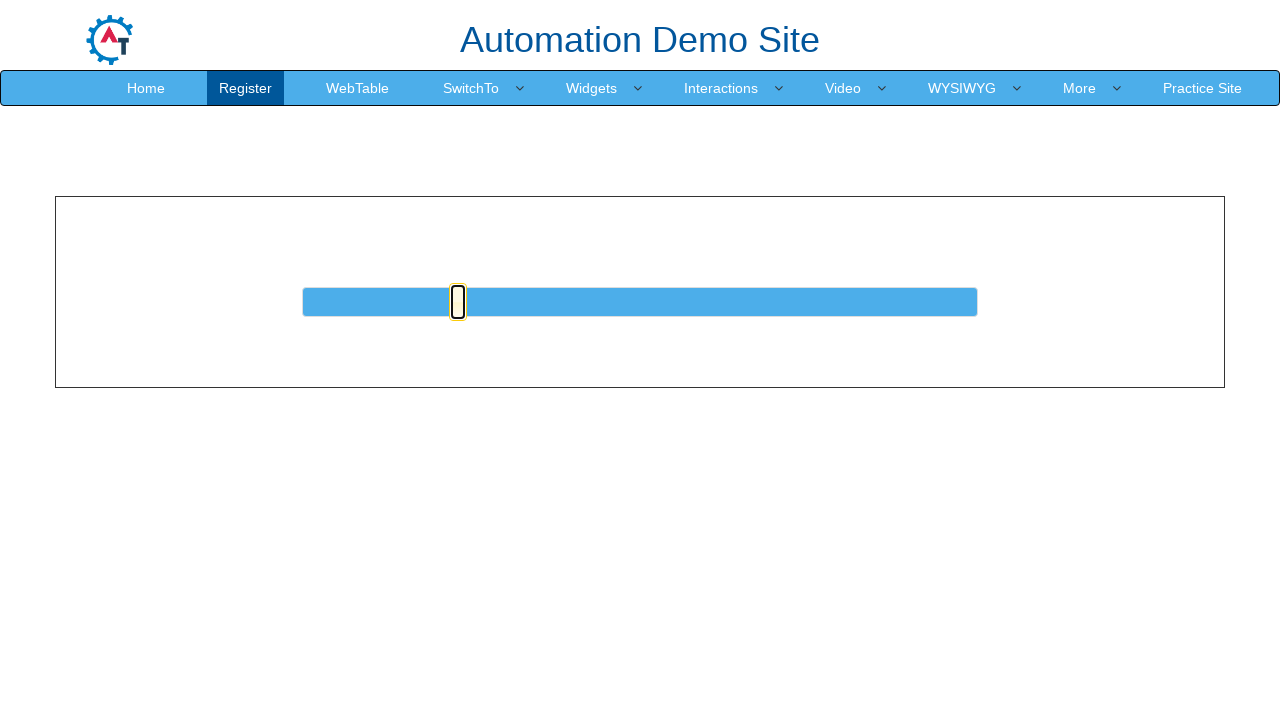

Waited 20ms after ArrowRight press (iteration 23/50)
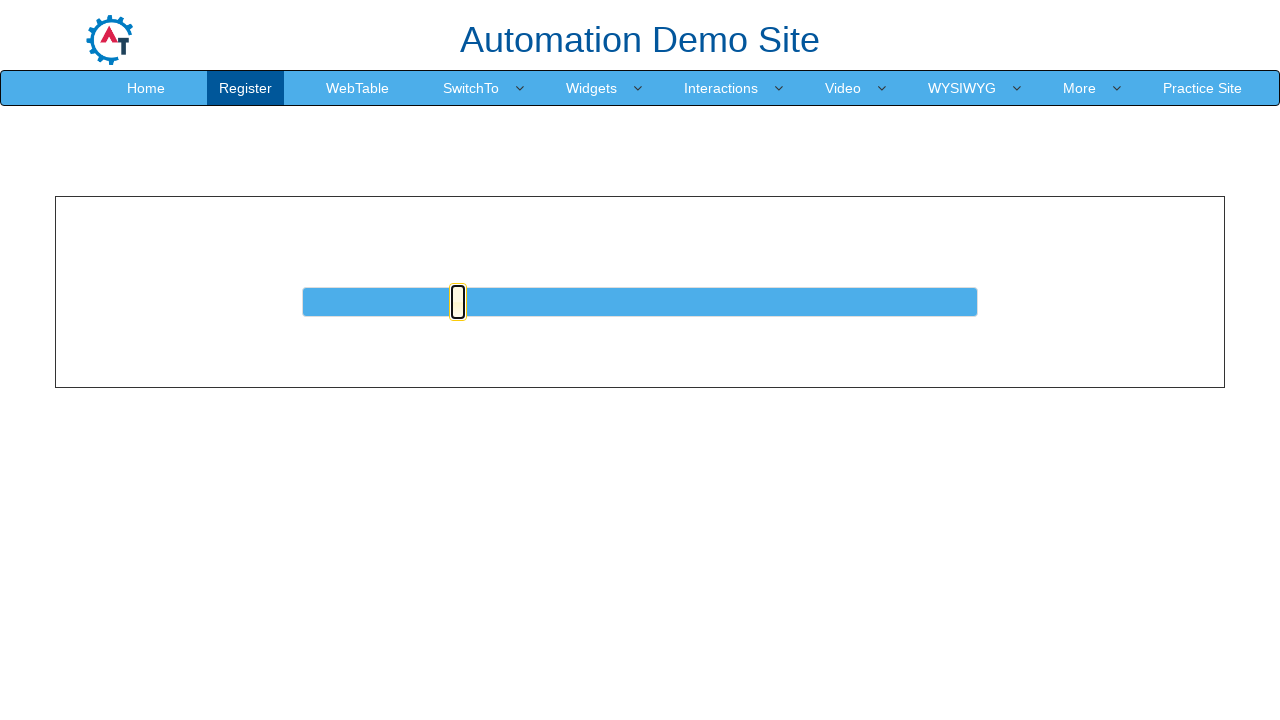

Pressed ArrowRight on slider (iteration 24/50) on #slider a
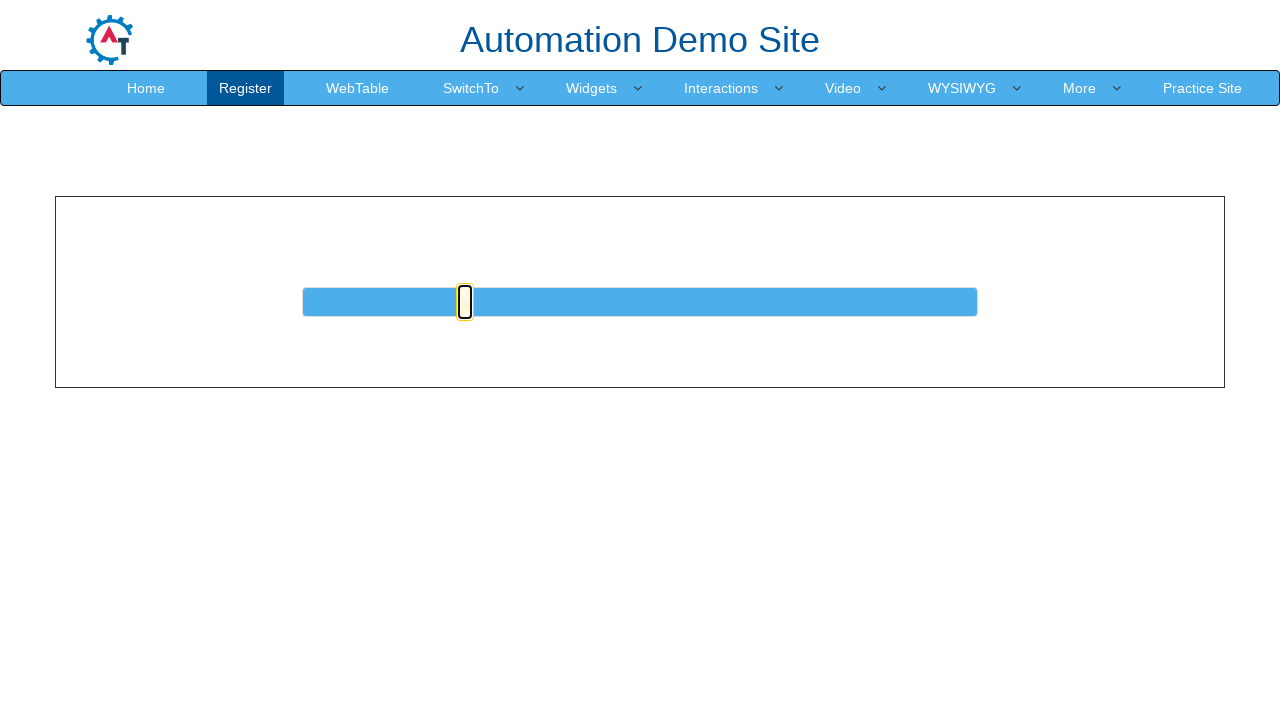

Waited 20ms after ArrowRight press (iteration 24/50)
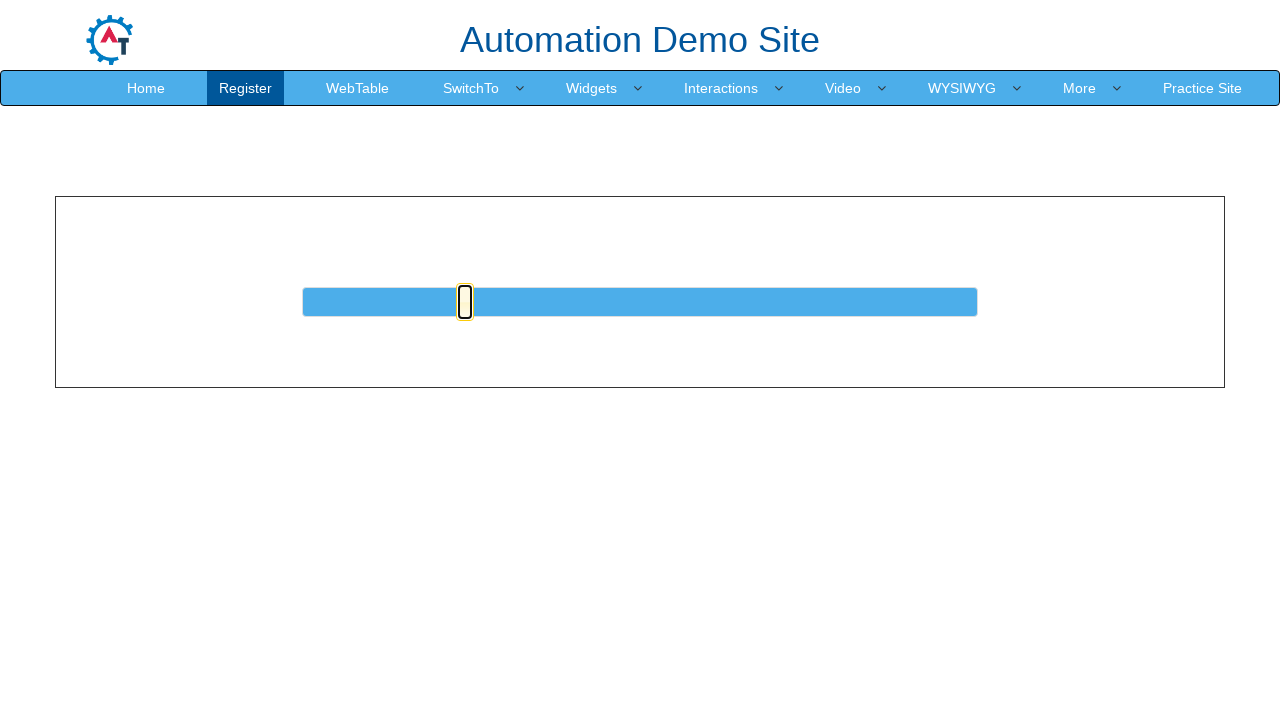

Pressed ArrowRight on slider (iteration 25/50) on #slider a
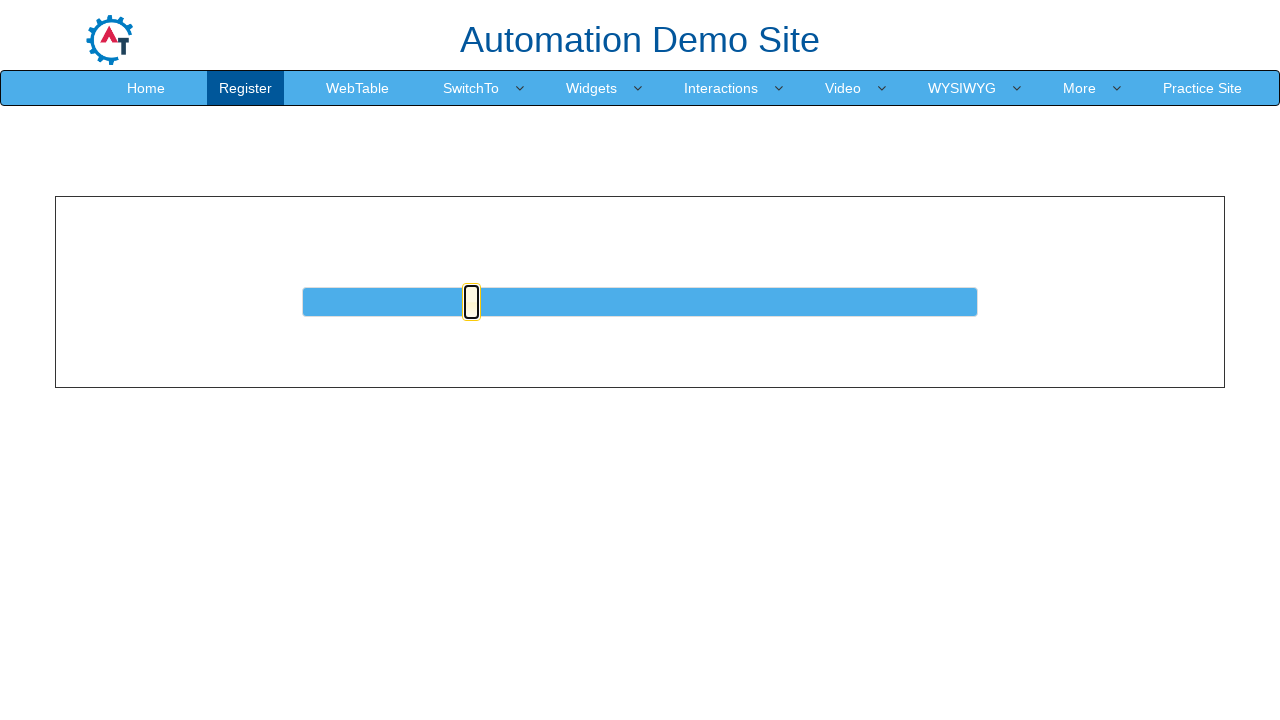

Waited 20ms after ArrowRight press (iteration 25/50)
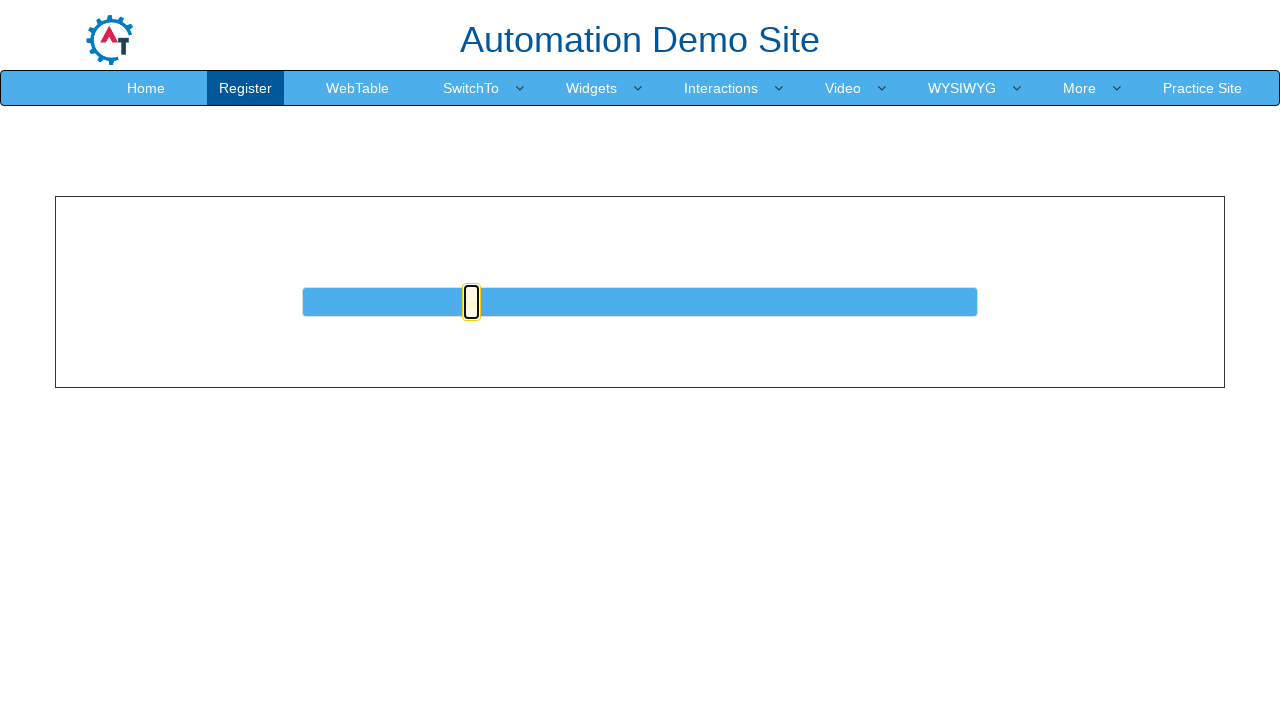

Pressed ArrowRight on slider (iteration 26/50) on #slider a
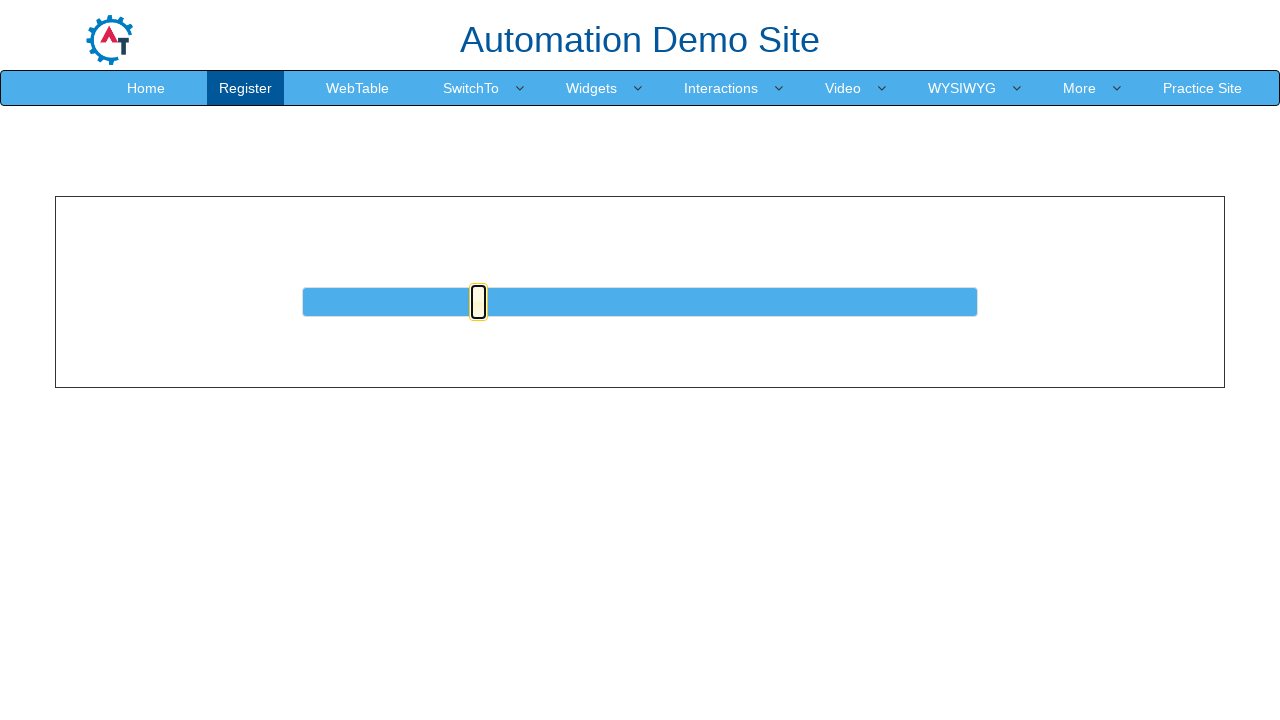

Waited 20ms after ArrowRight press (iteration 26/50)
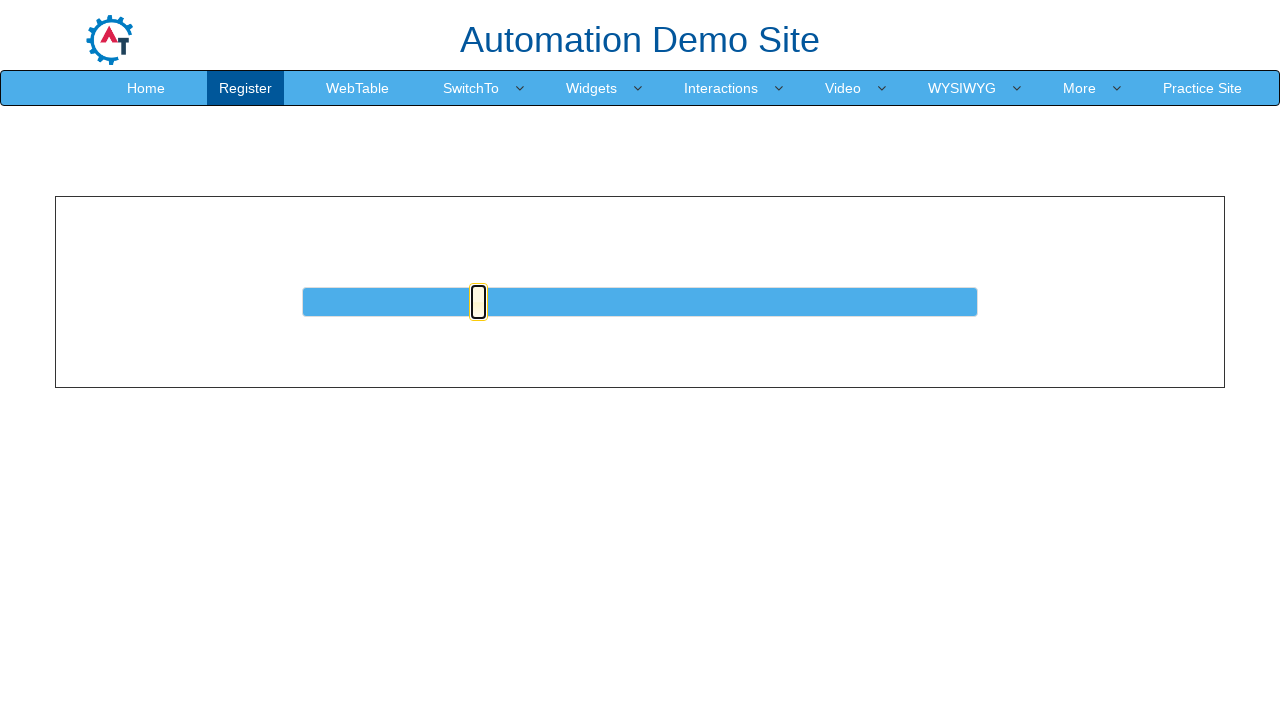

Pressed ArrowRight on slider (iteration 27/50) on #slider a
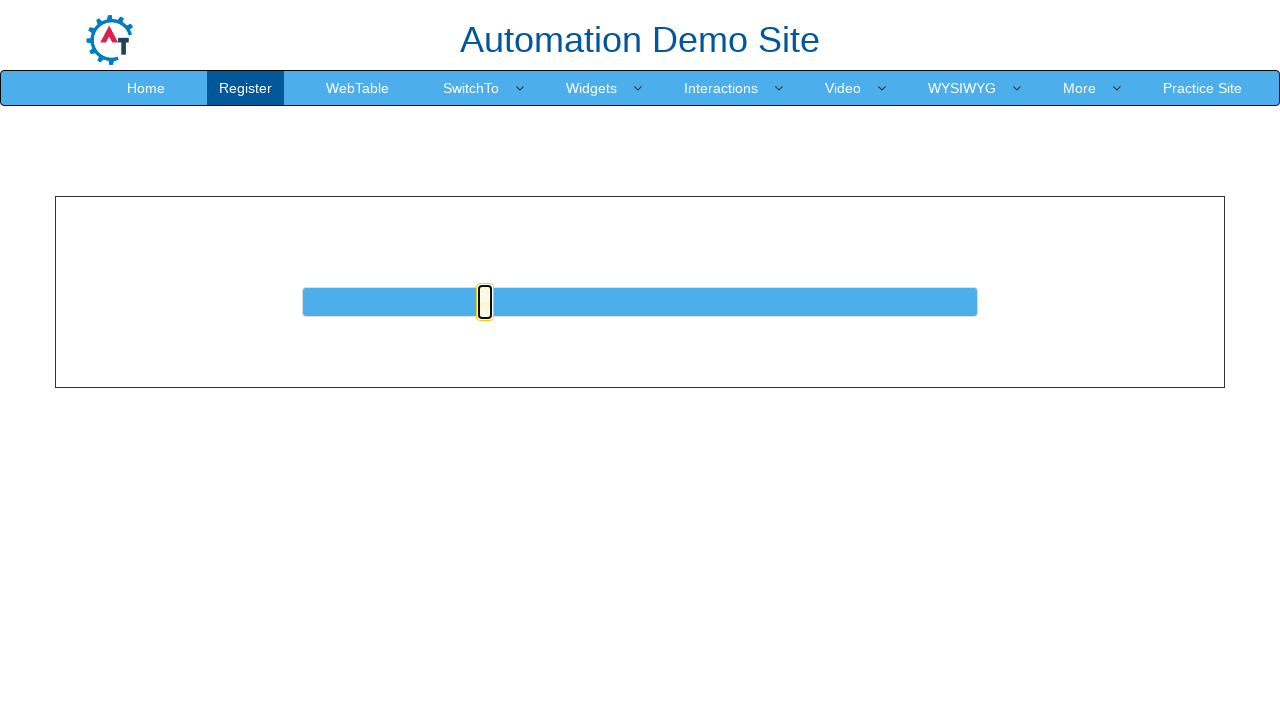

Waited 20ms after ArrowRight press (iteration 27/50)
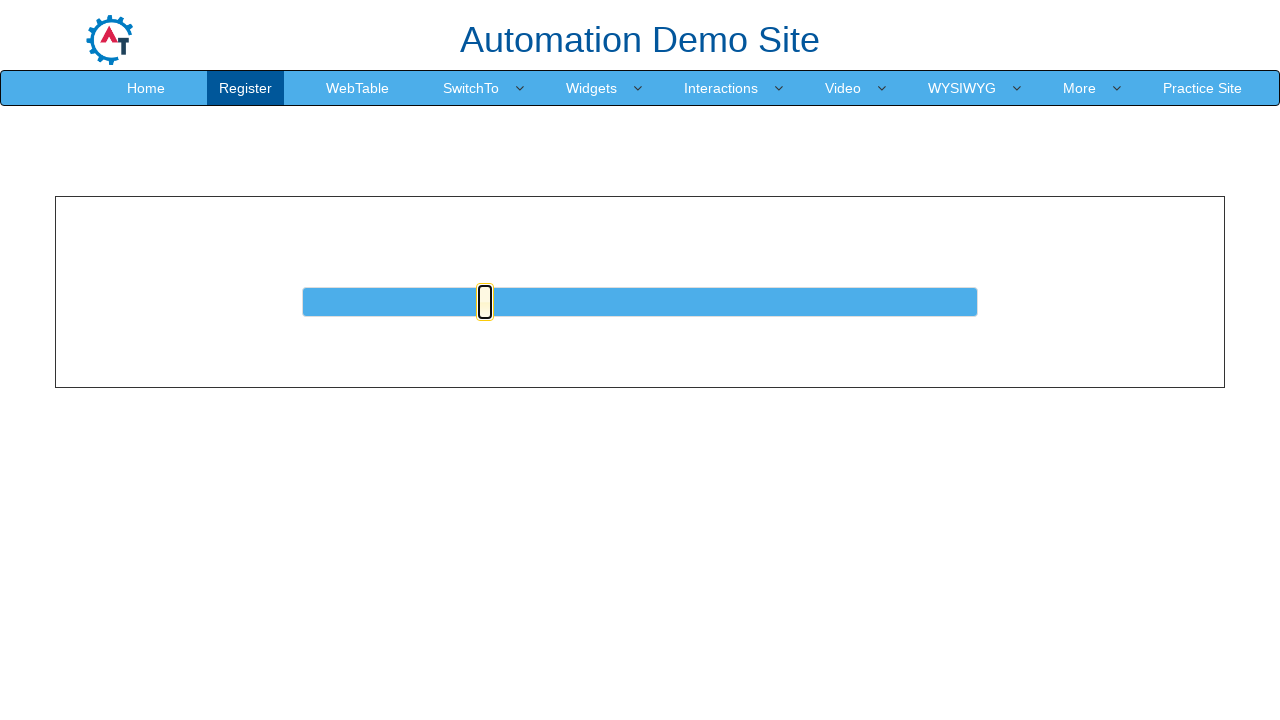

Pressed ArrowRight on slider (iteration 28/50) on #slider a
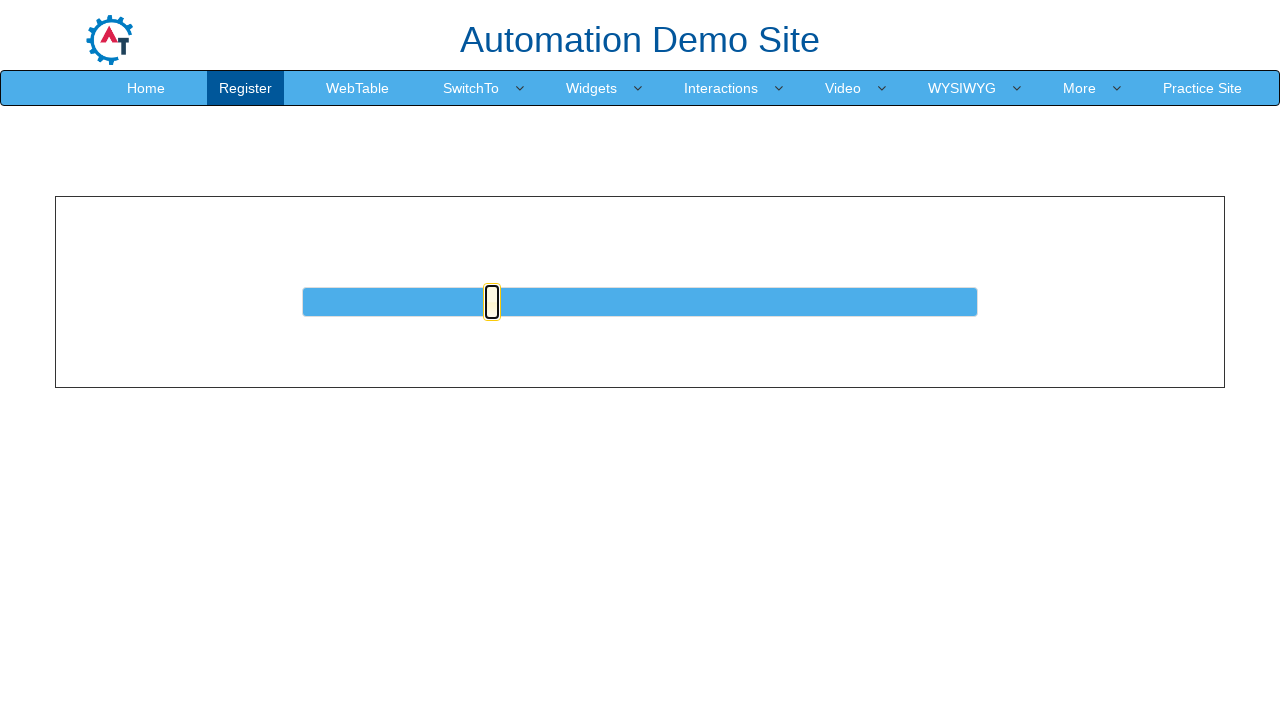

Waited 20ms after ArrowRight press (iteration 28/50)
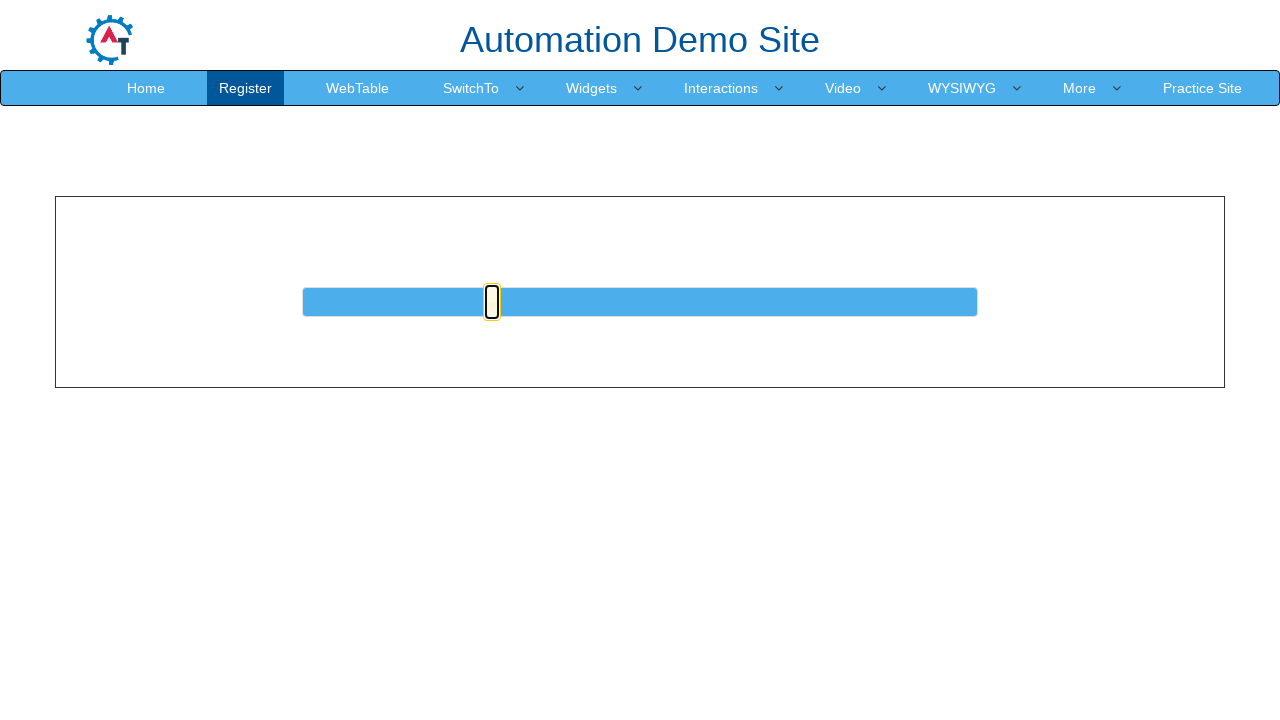

Pressed ArrowRight on slider (iteration 29/50) on #slider a
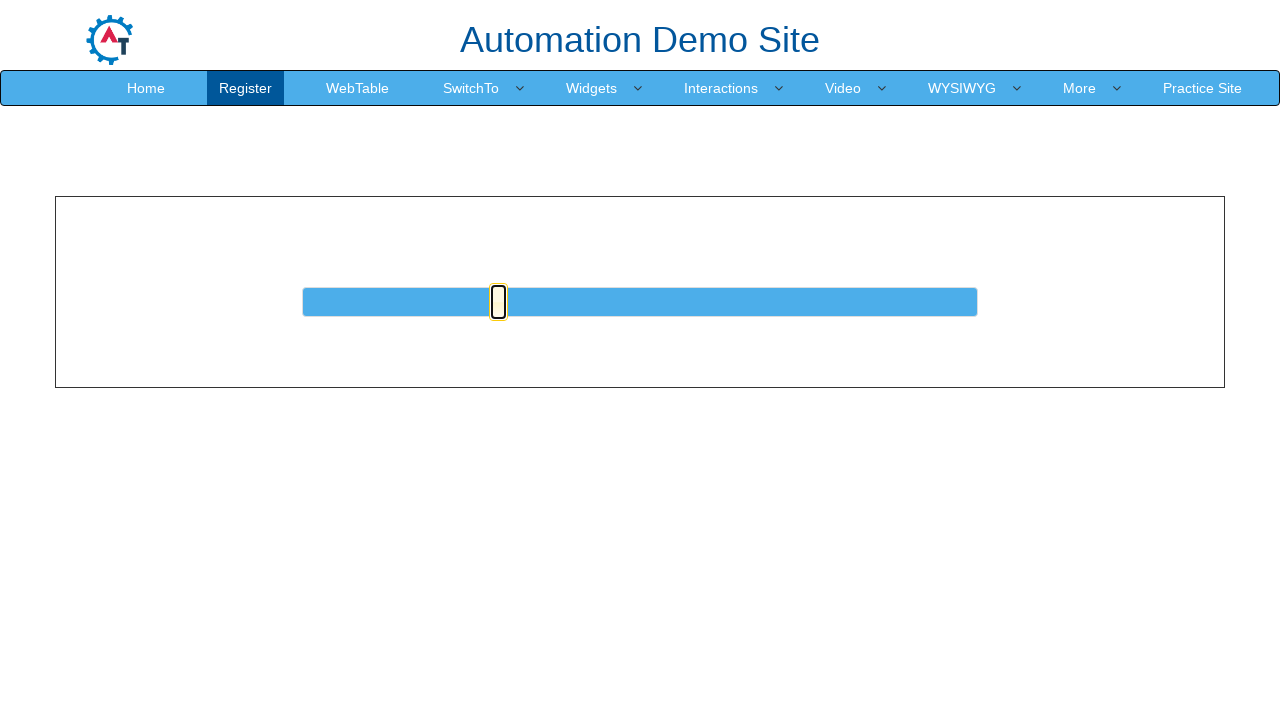

Waited 20ms after ArrowRight press (iteration 29/50)
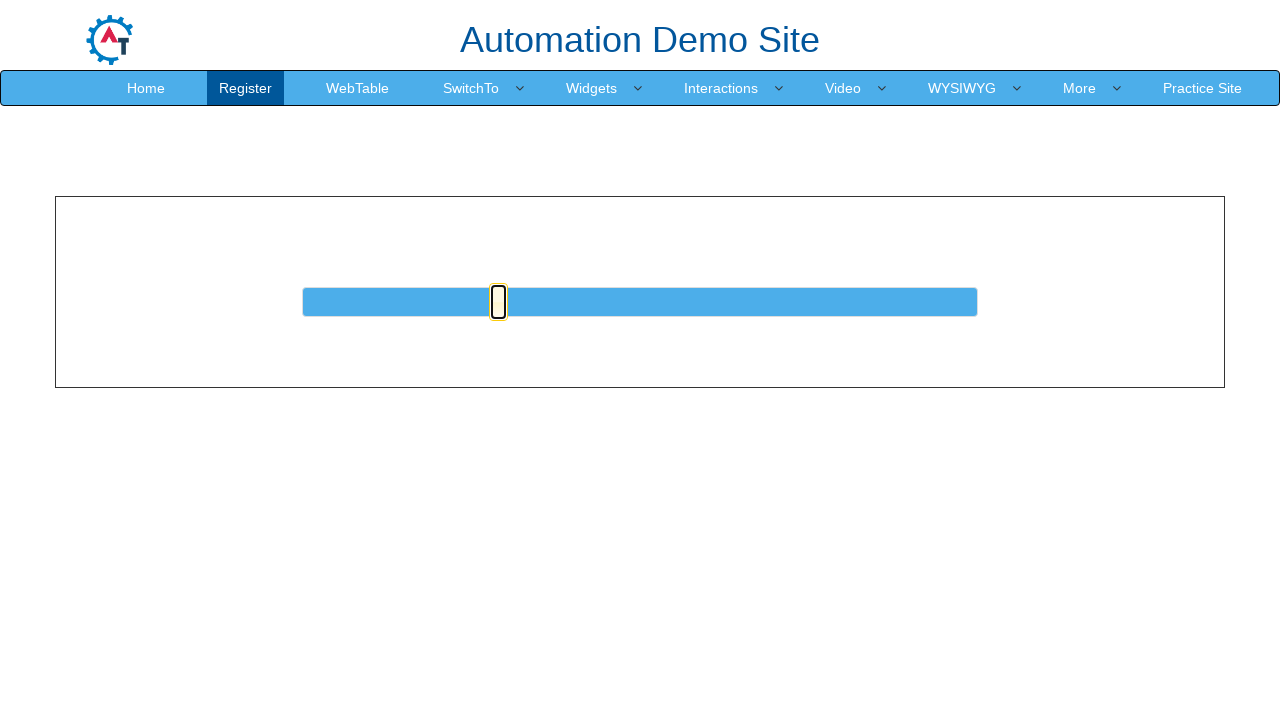

Pressed ArrowRight on slider (iteration 30/50) on #slider a
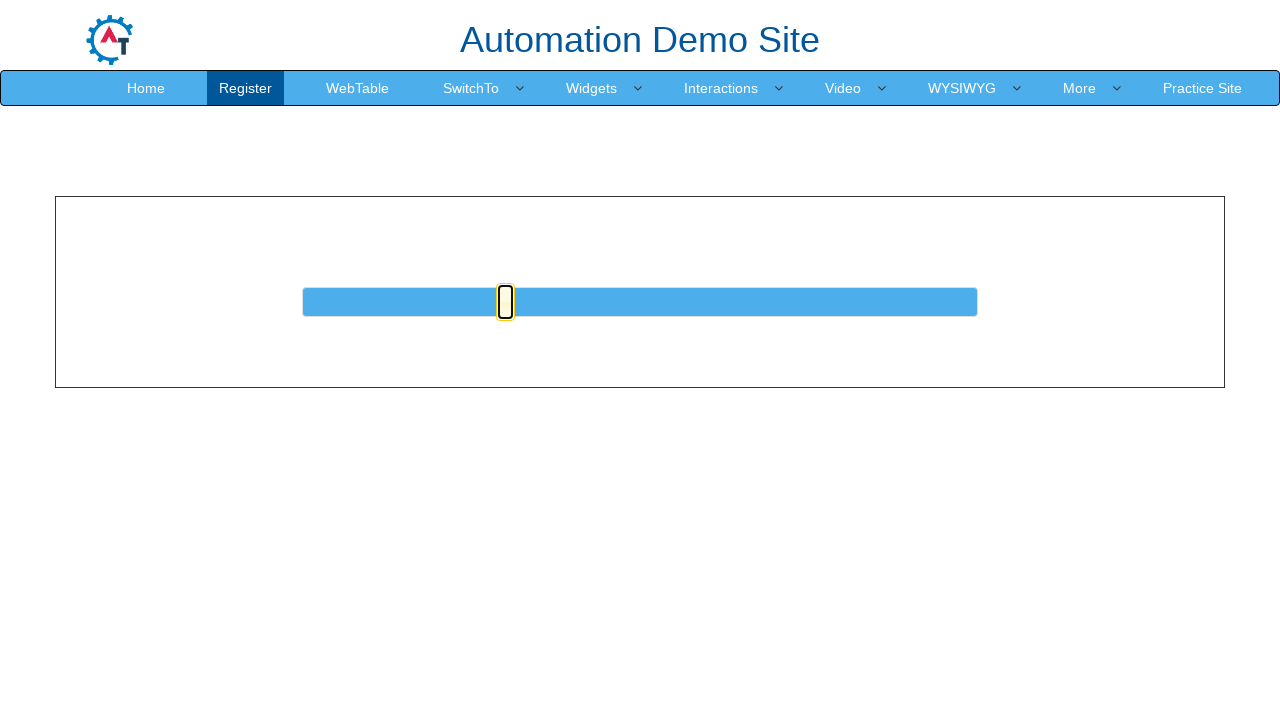

Waited 20ms after ArrowRight press (iteration 30/50)
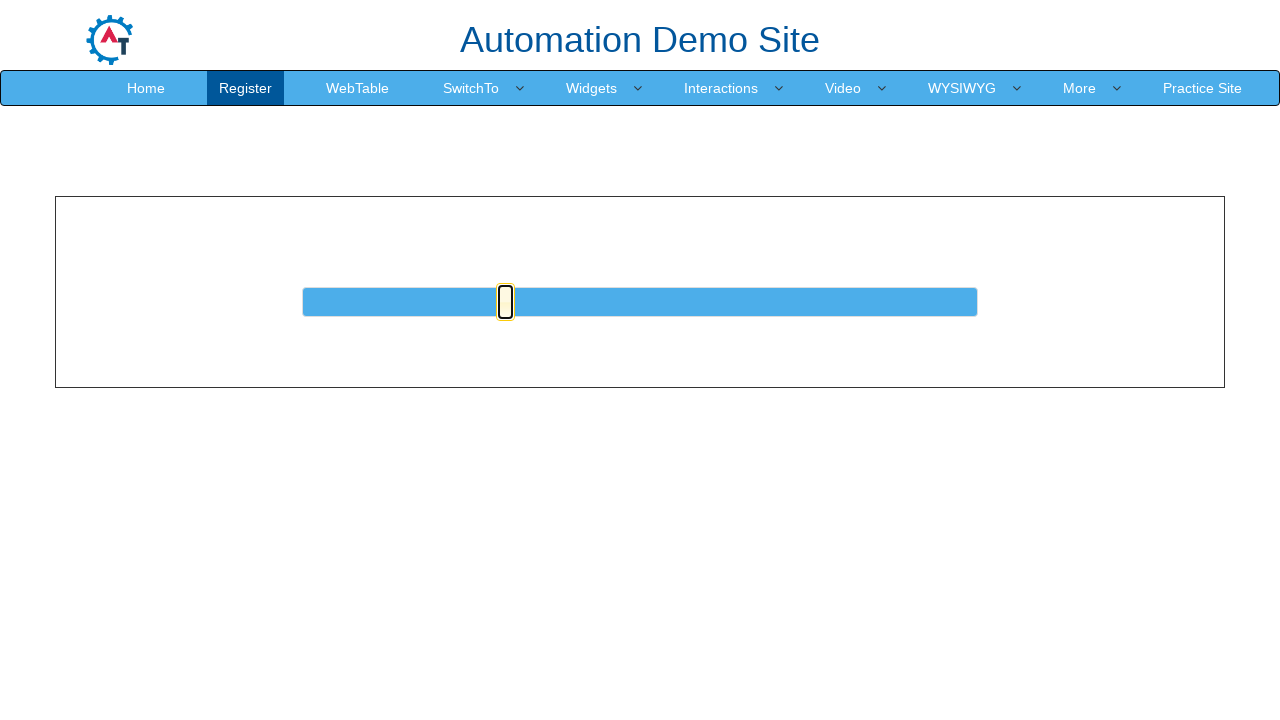

Pressed ArrowRight on slider (iteration 31/50) on #slider a
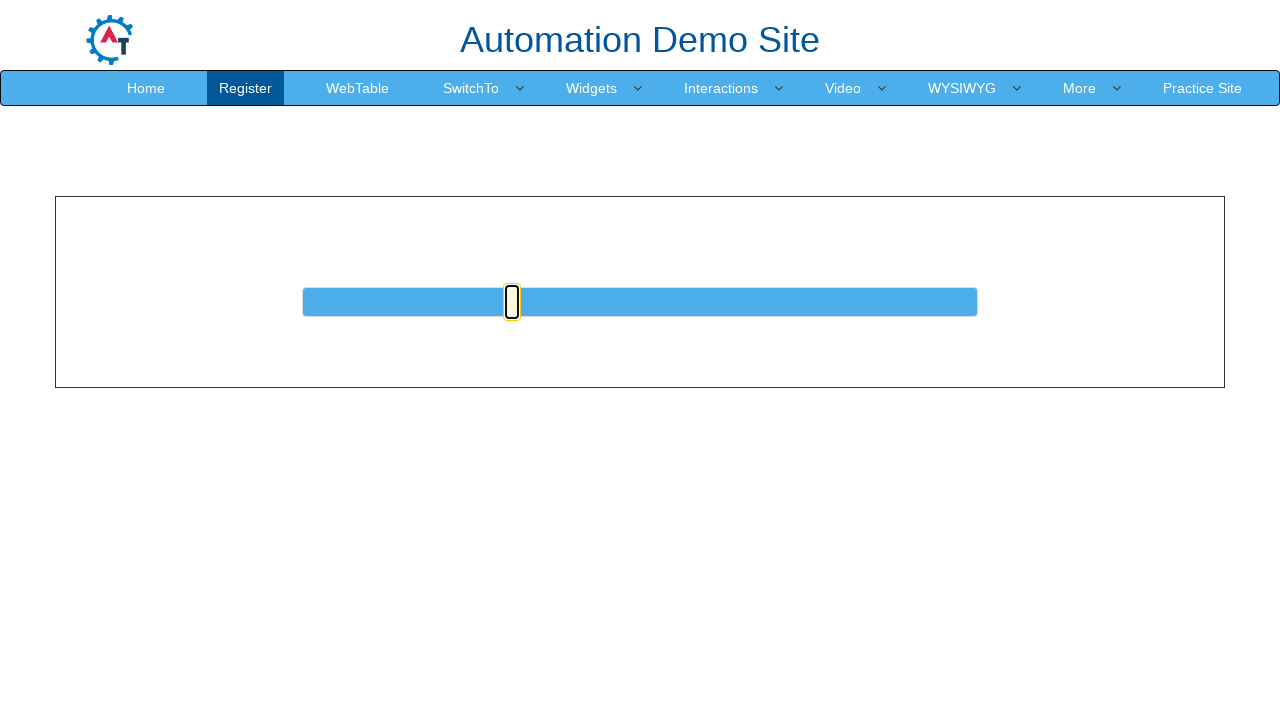

Waited 20ms after ArrowRight press (iteration 31/50)
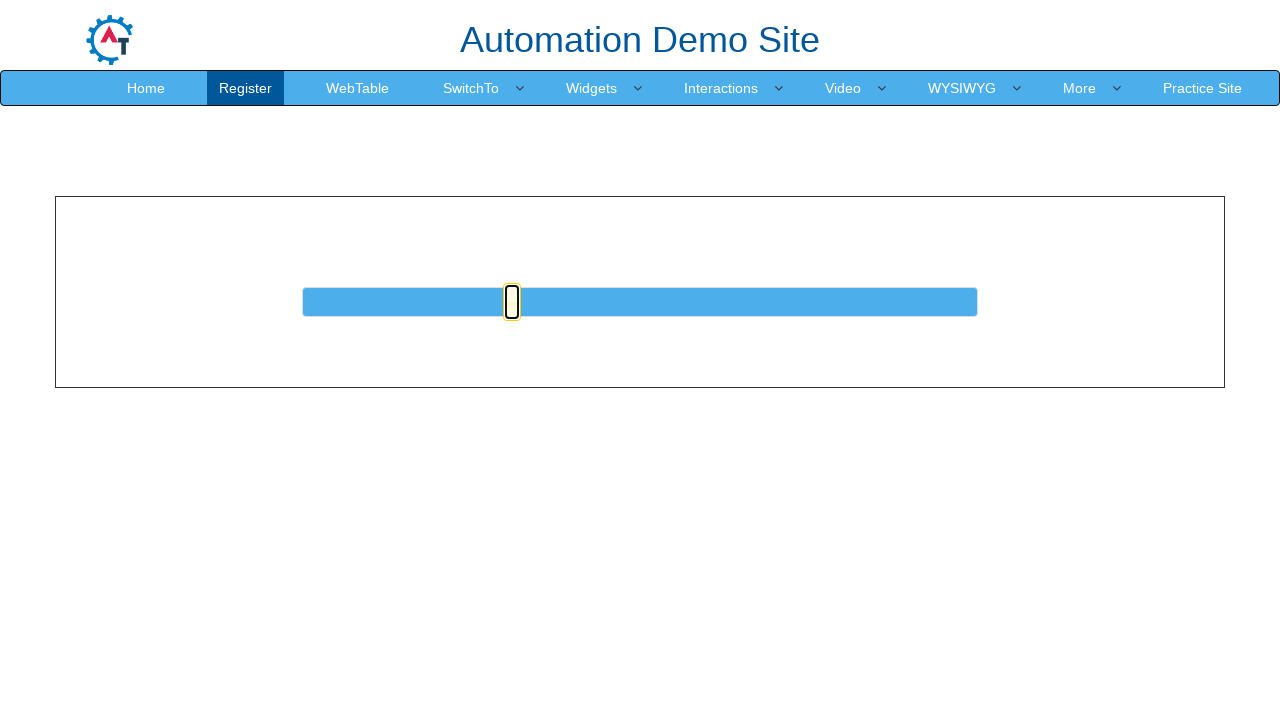

Pressed ArrowRight on slider (iteration 32/50) on #slider a
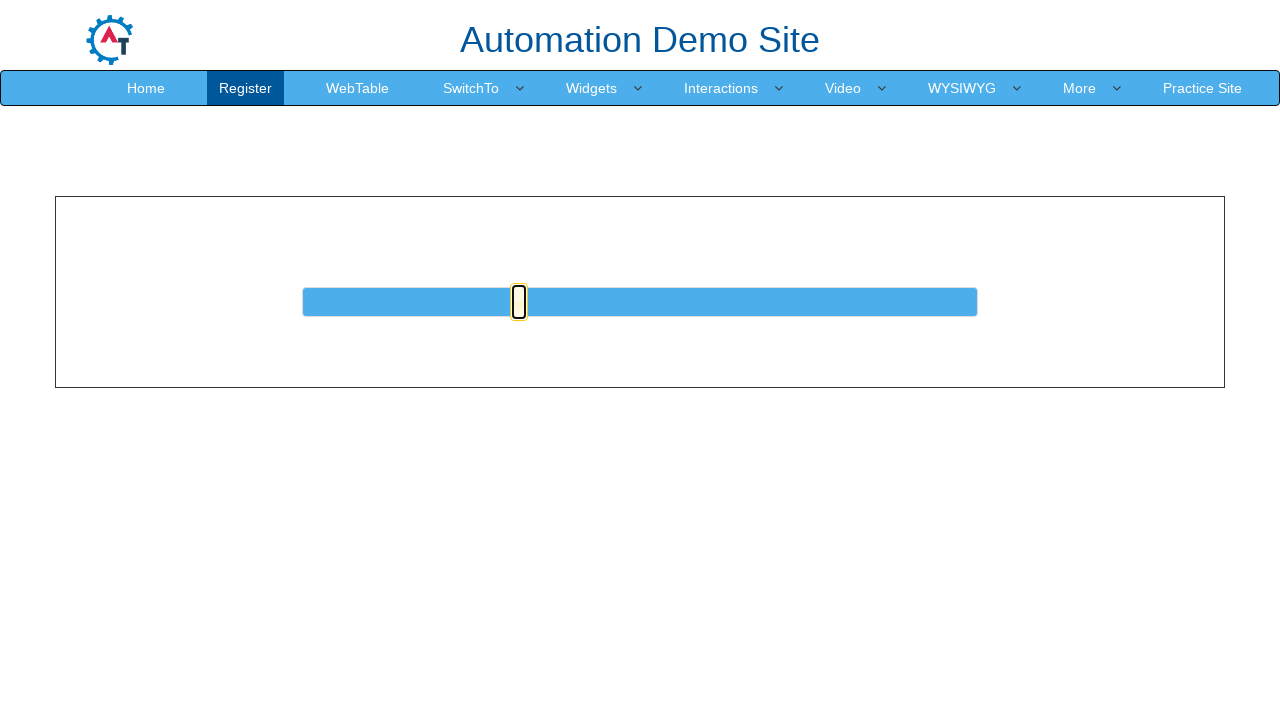

Waited 20ms after ArrowRight press (iteration 32/50)
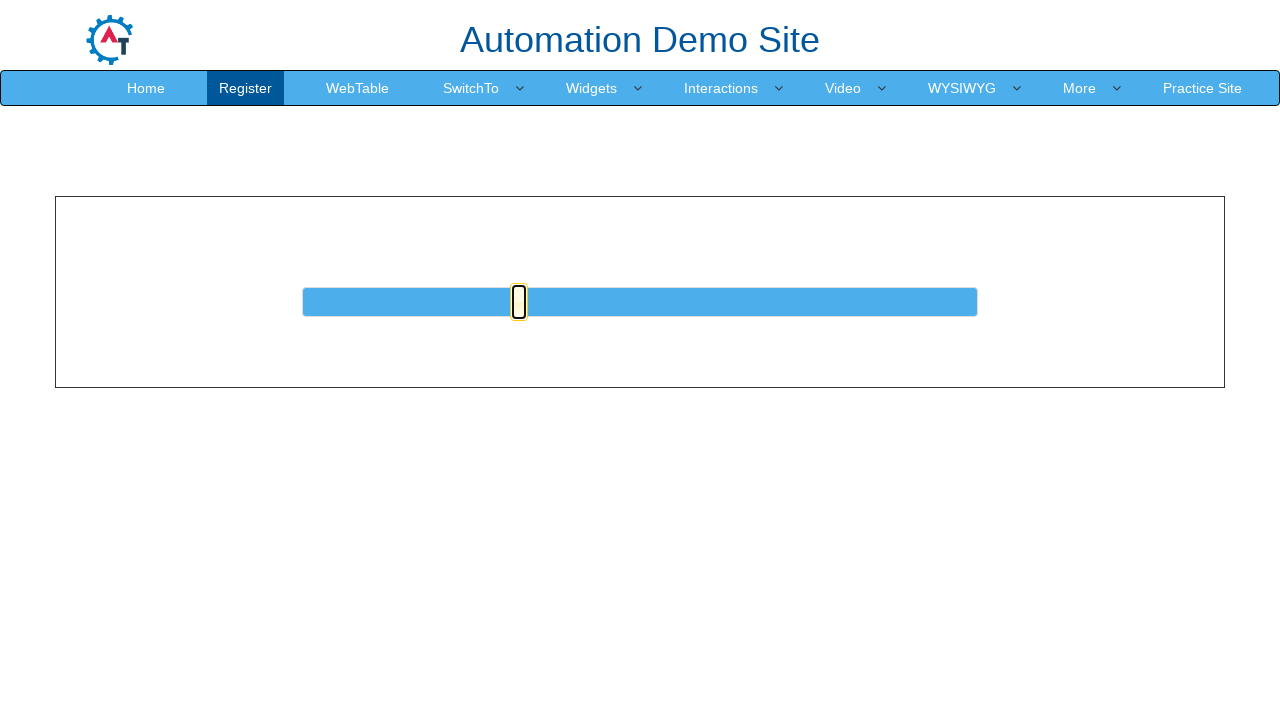

Pressed ArrowRight on slider (iteration 33/50) on #slider a
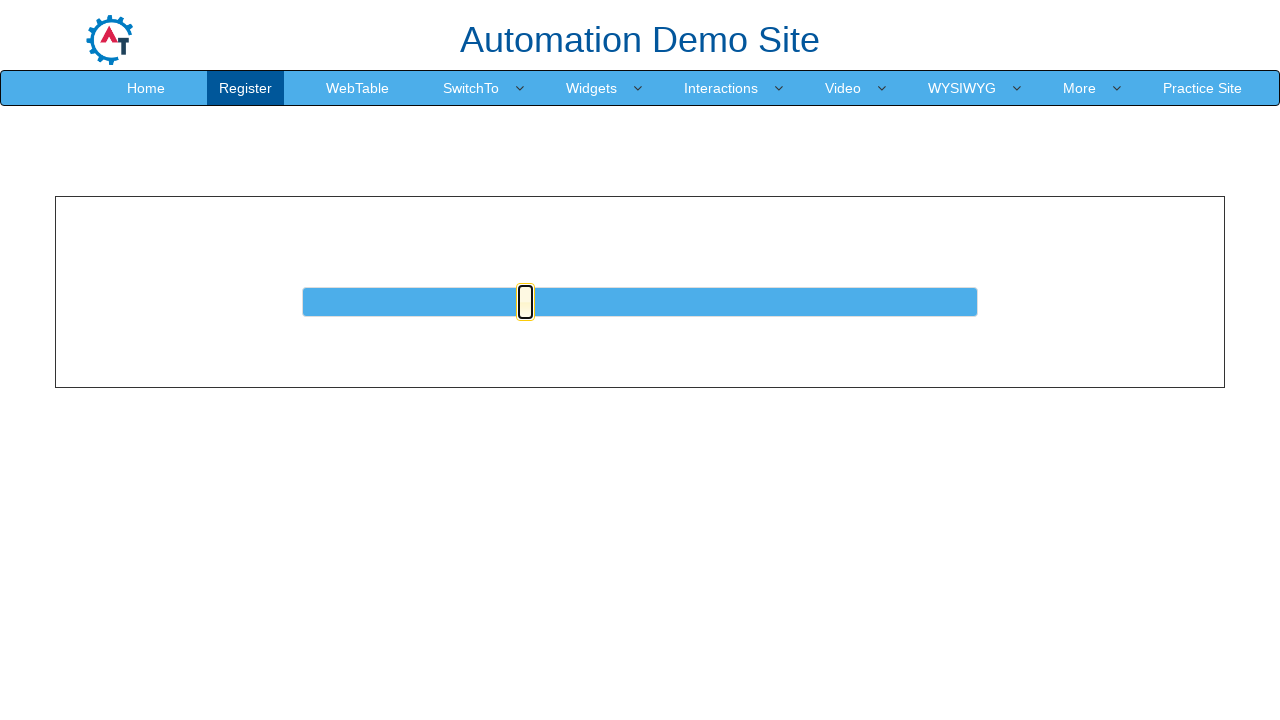

Waited 20ms after ArrowRight press (iteration 33/50)
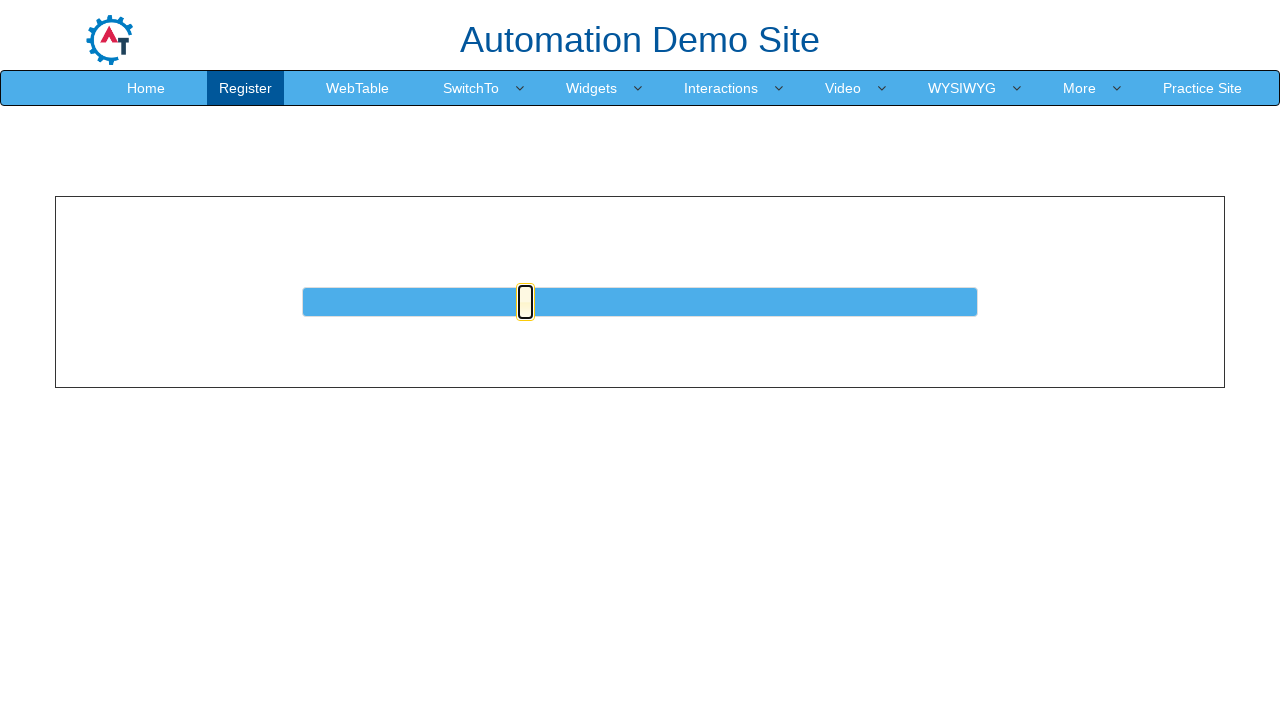

Pressed ArrowRight on slider (iteration 34/50) on #slider a
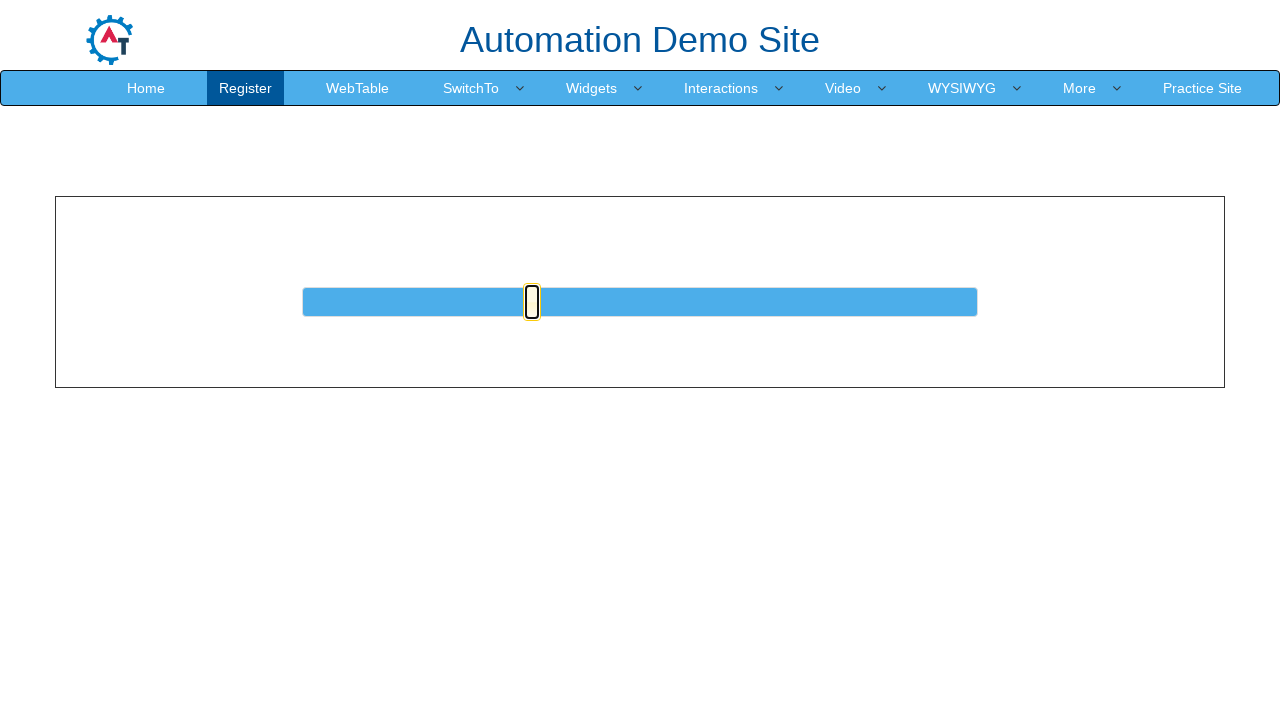

Waited 20ms after ArrowRight press (iteration 34/50)
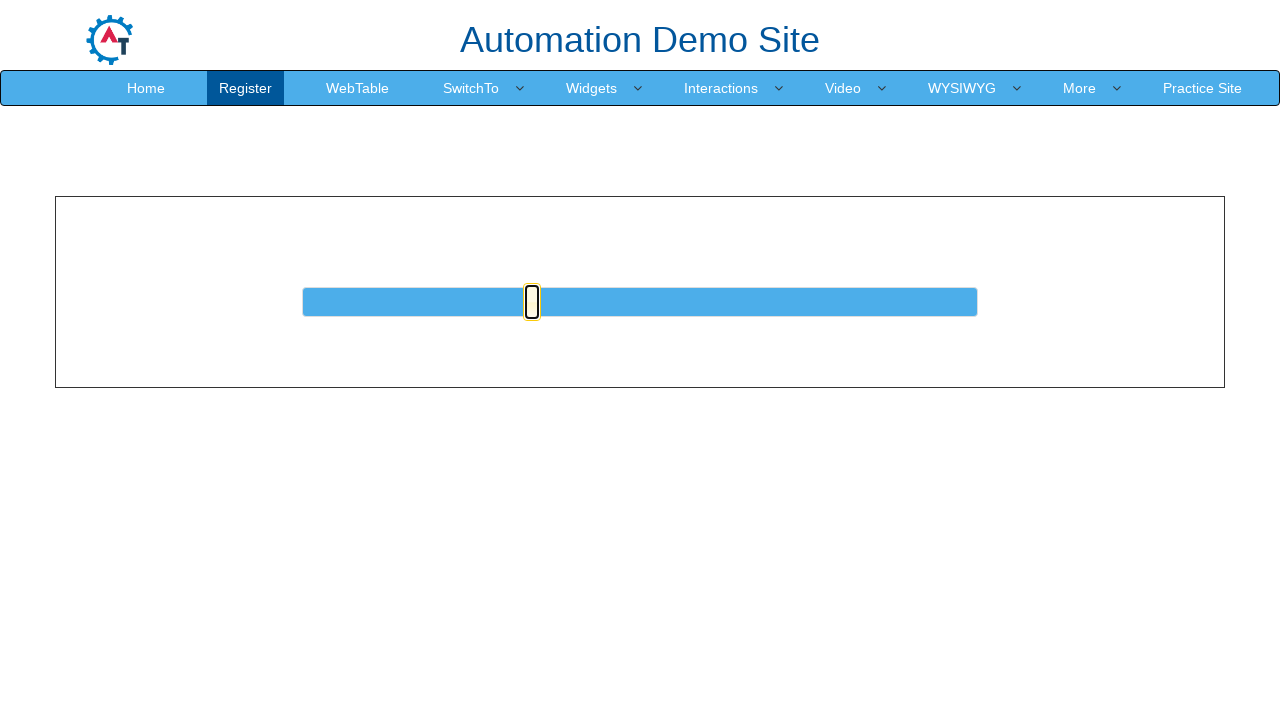

Pressed ArrowRight on slider (iteration 35/50) on #slider a
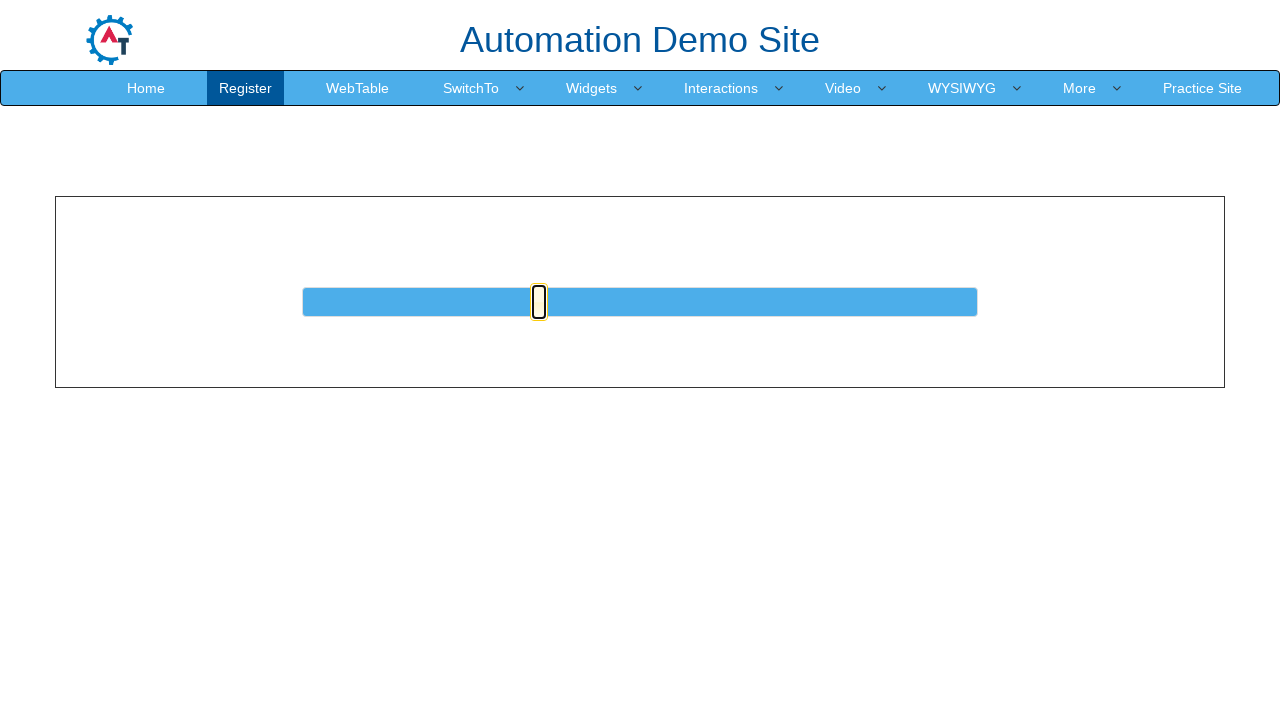

Waited 20ms after ArrowRight press (iteration 35/50)
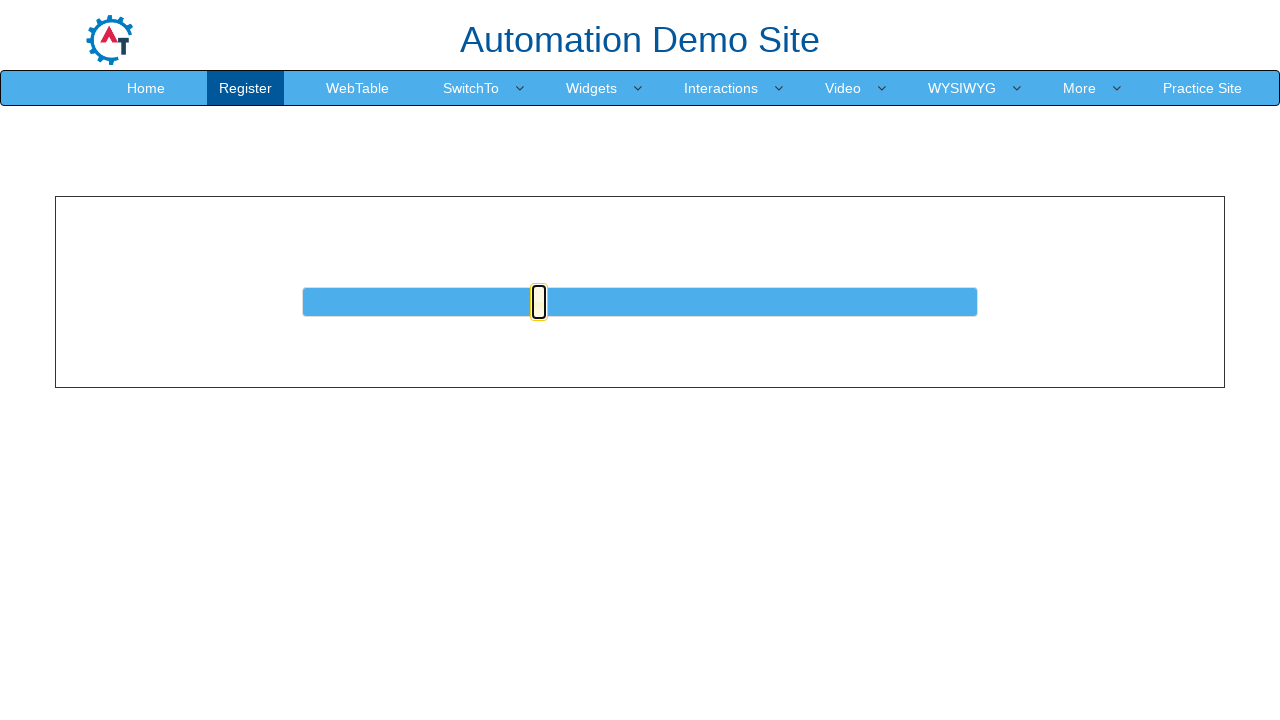

Pressed ArrowRight on slider (iteration 36/50) on #slider a
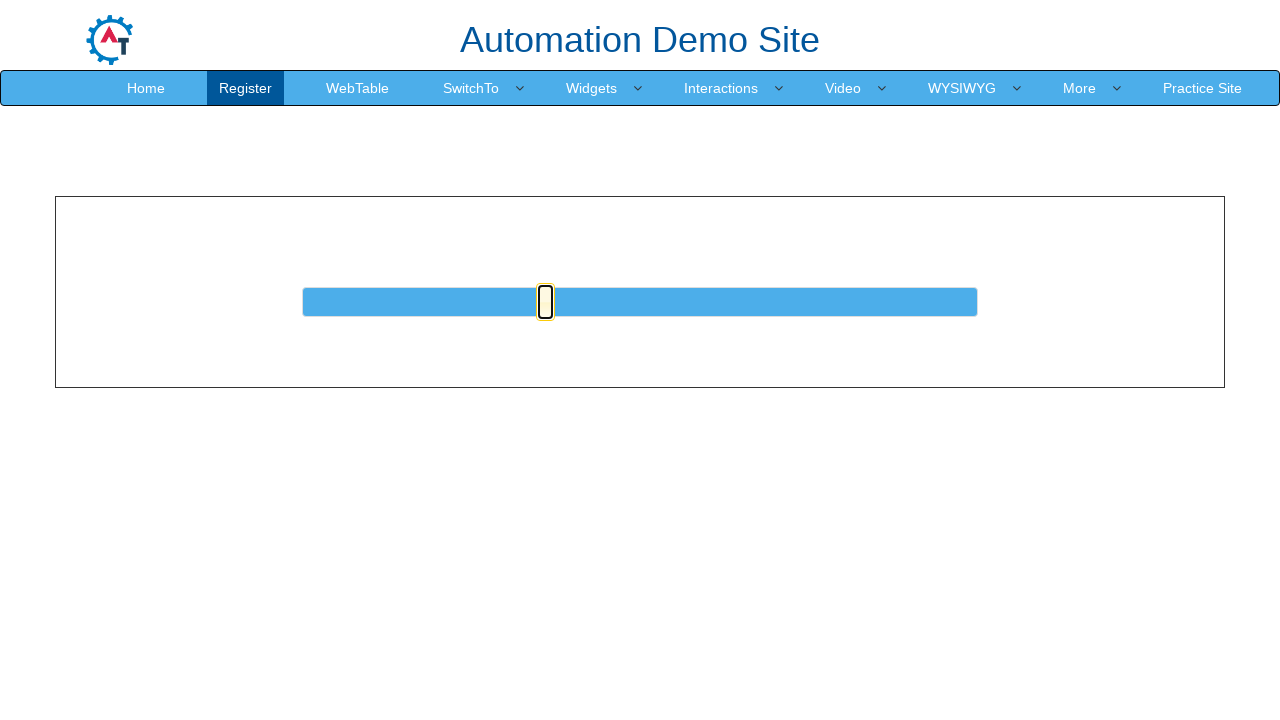

Waited 20ms after ArrowRight press (iteration 36/50)
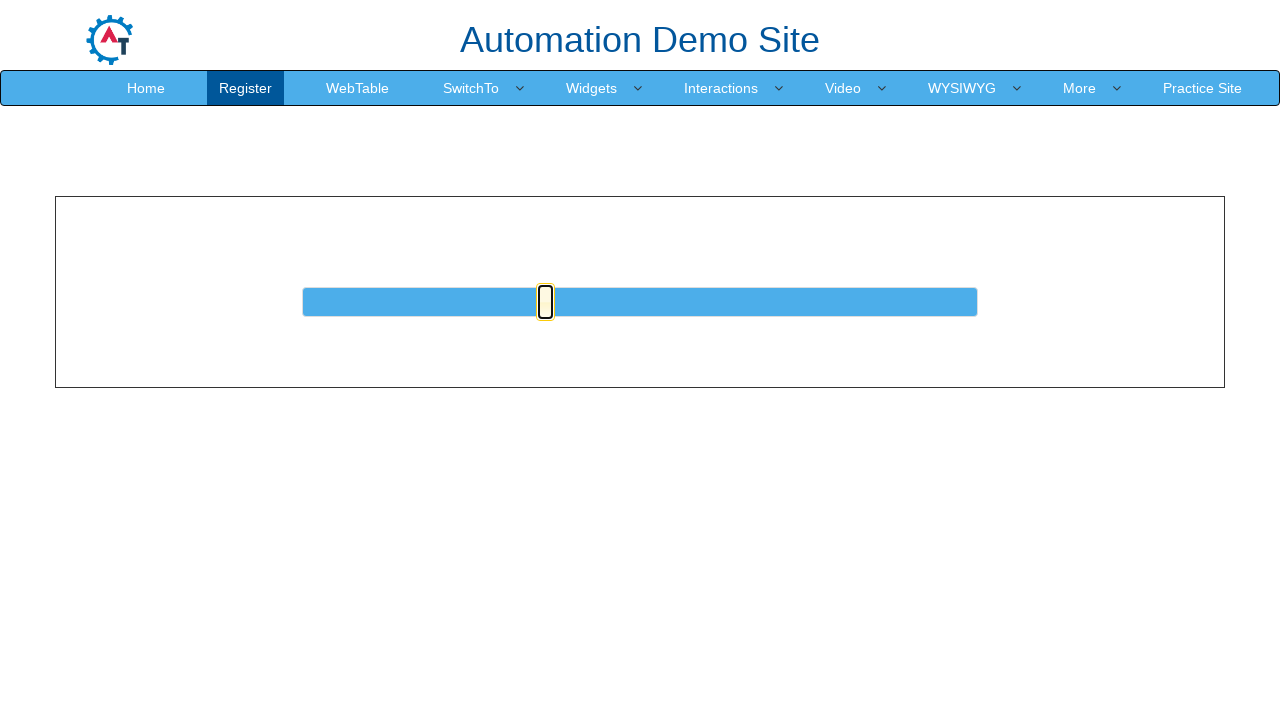

Pressed ArrowRight on slider (iteration 37/50) on #slider a
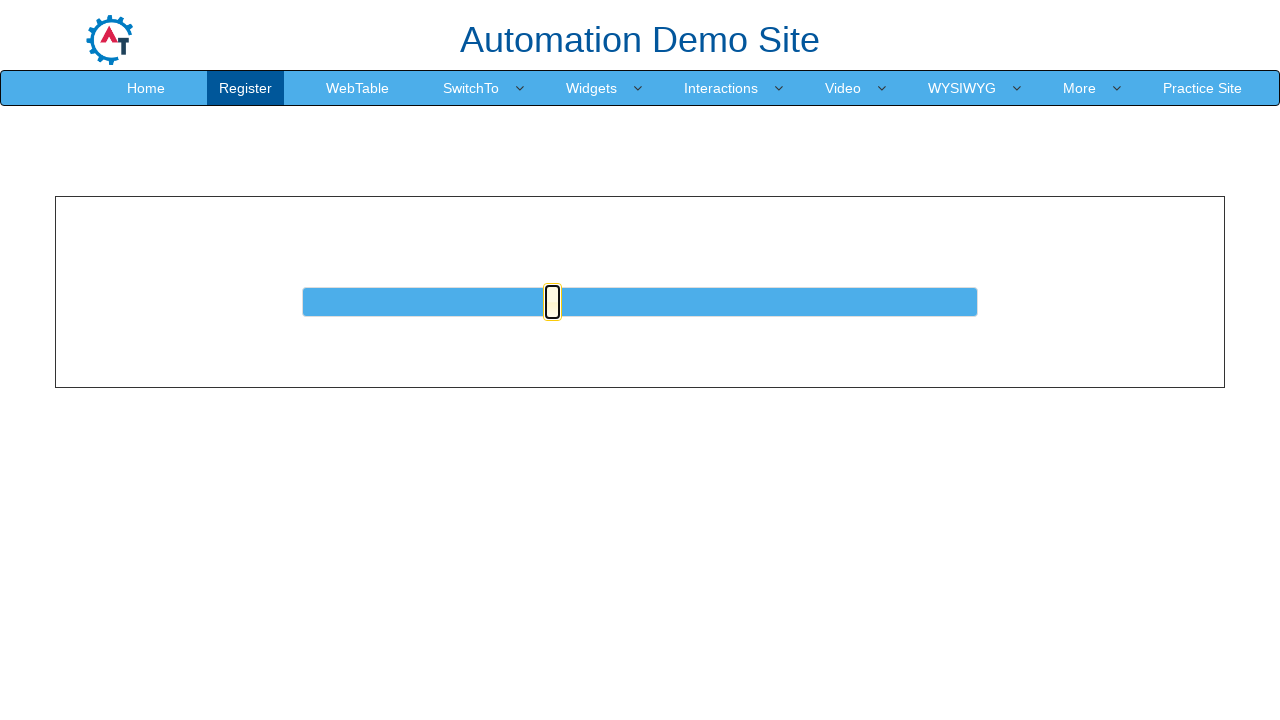

Waited 20ms after ArrowRight press (iteration 37/50)
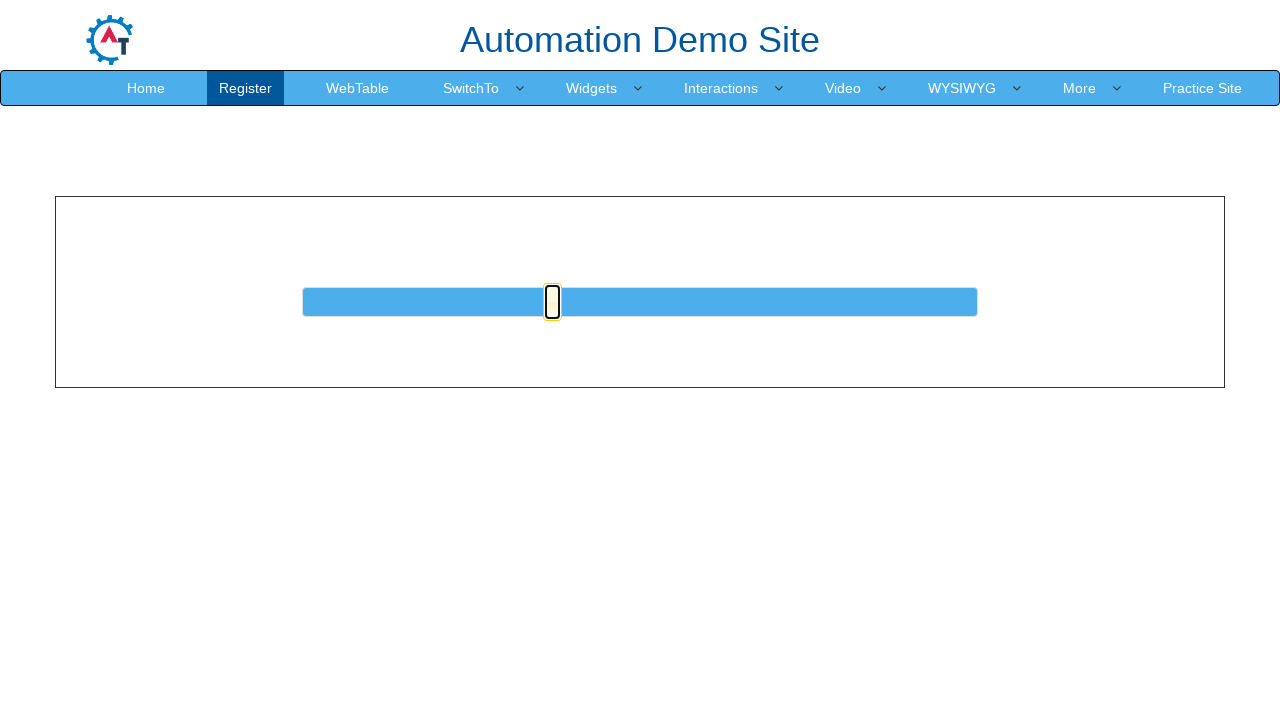

Pressed ArrowRight on slider (iteration 38/50) on #slider a
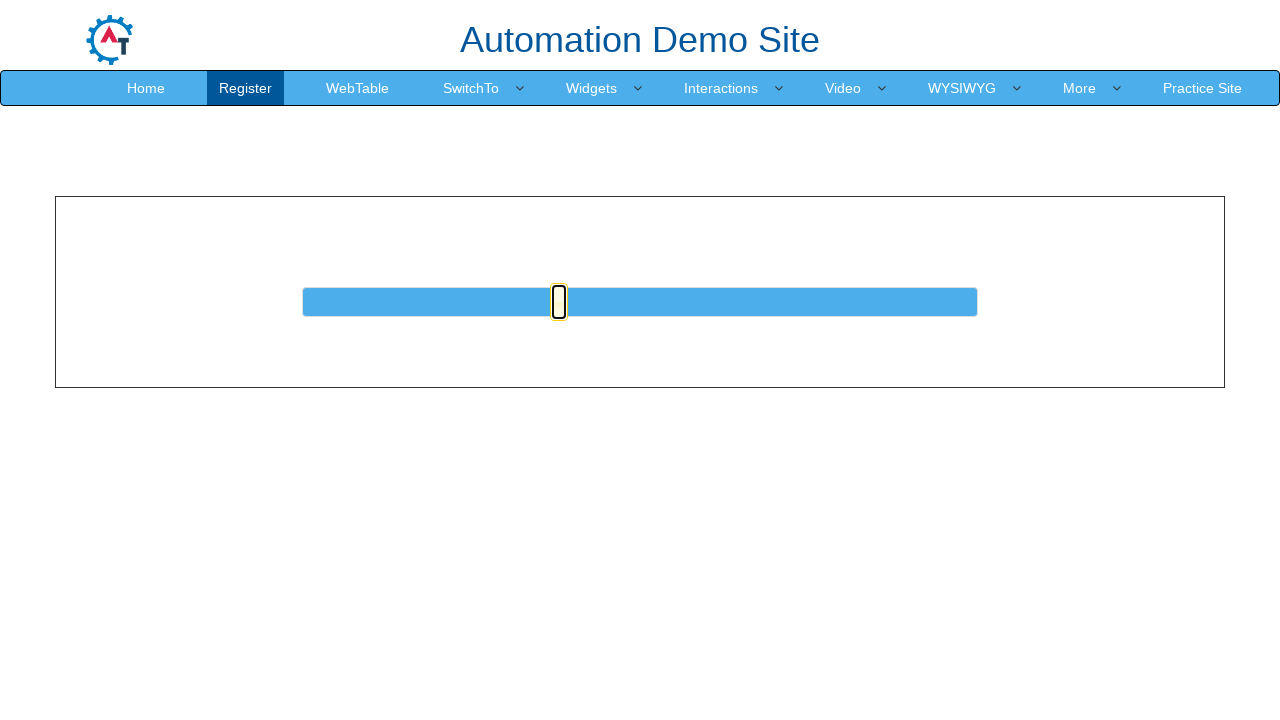

Waited 20ms after ArrowRight press (iteration 38/50)
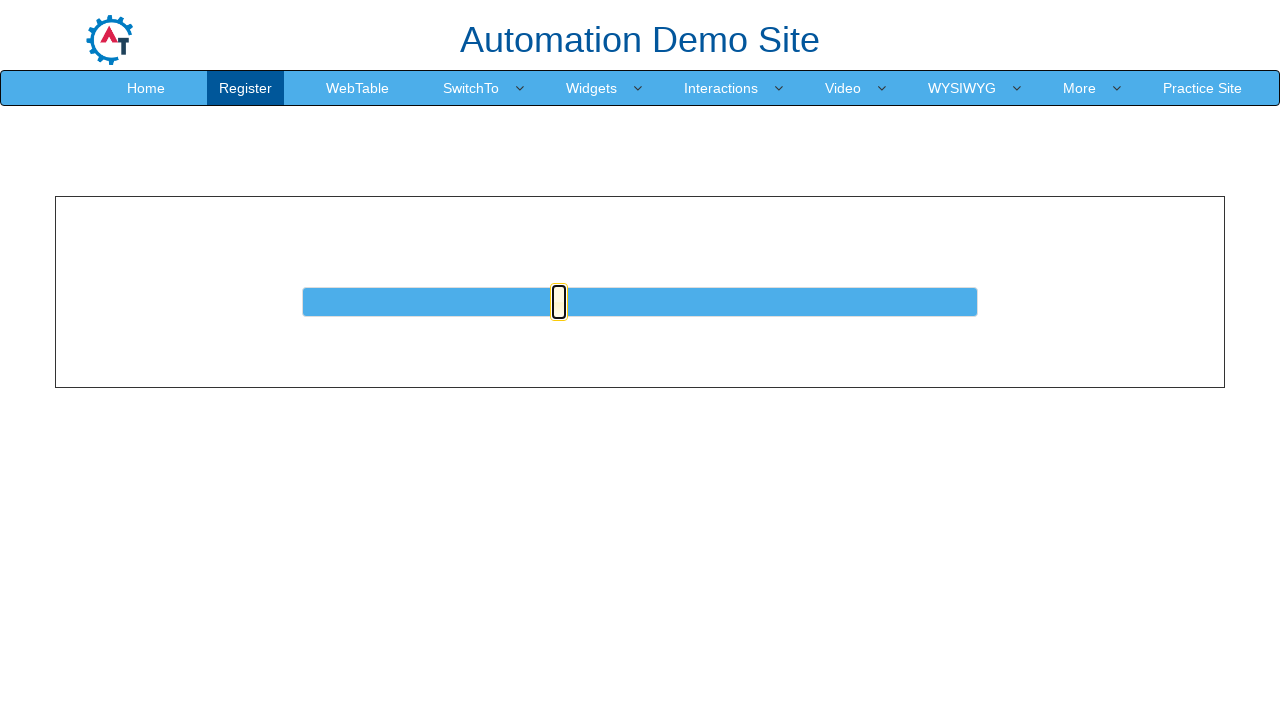

Pressed ArrowRight on slider (iteration 39/50) on #slider a
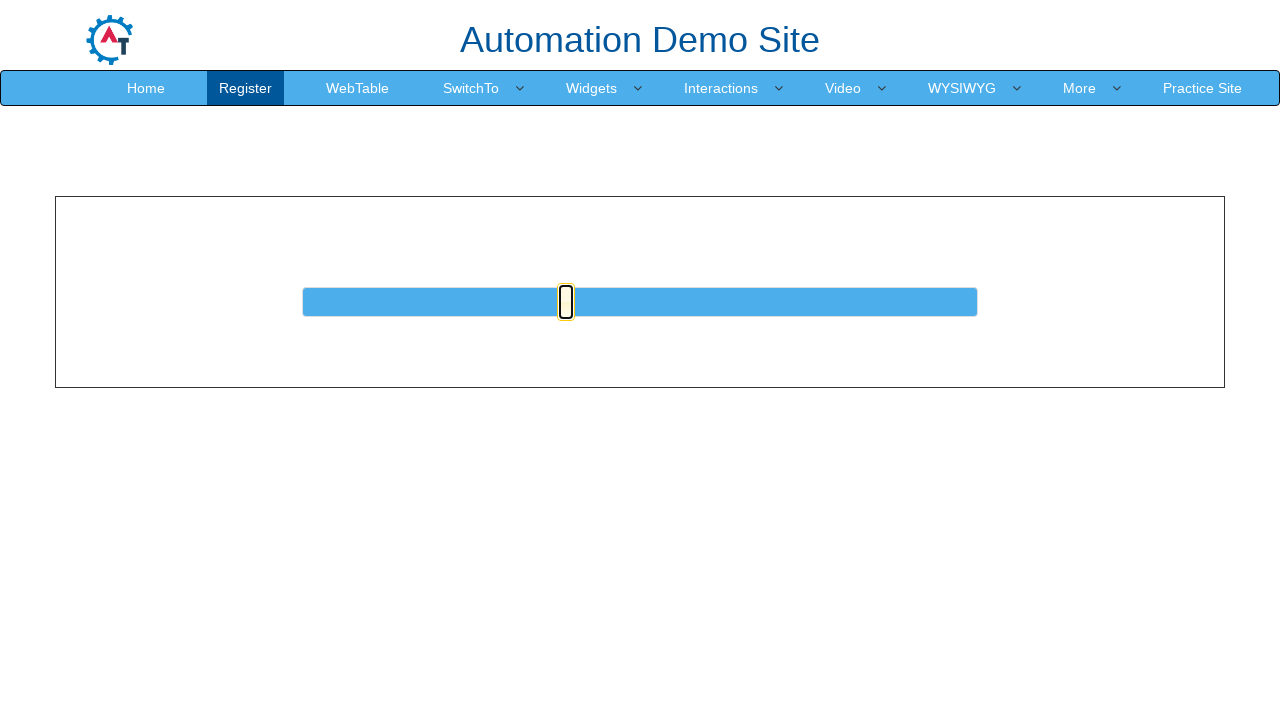

Waited 20ms after ArrowRight press (iteration 39/50)
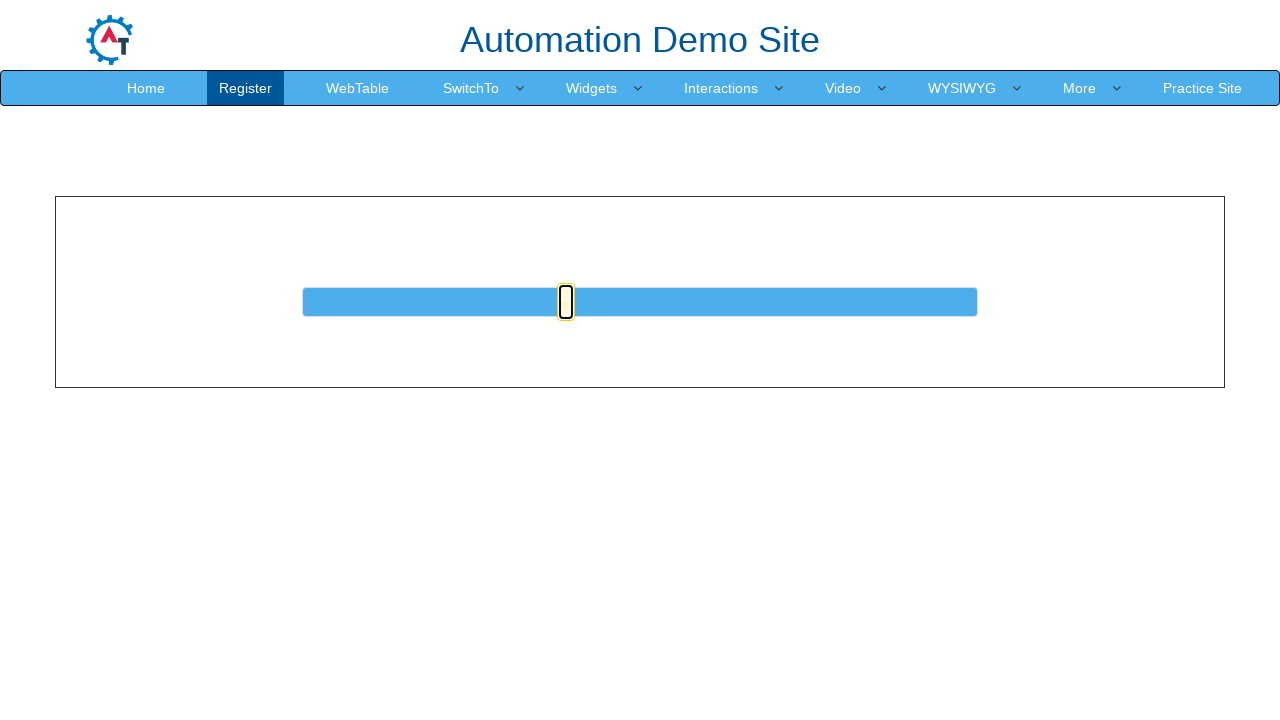

Pressed ArrowRight on slider (iteration 40/50) on #slider a
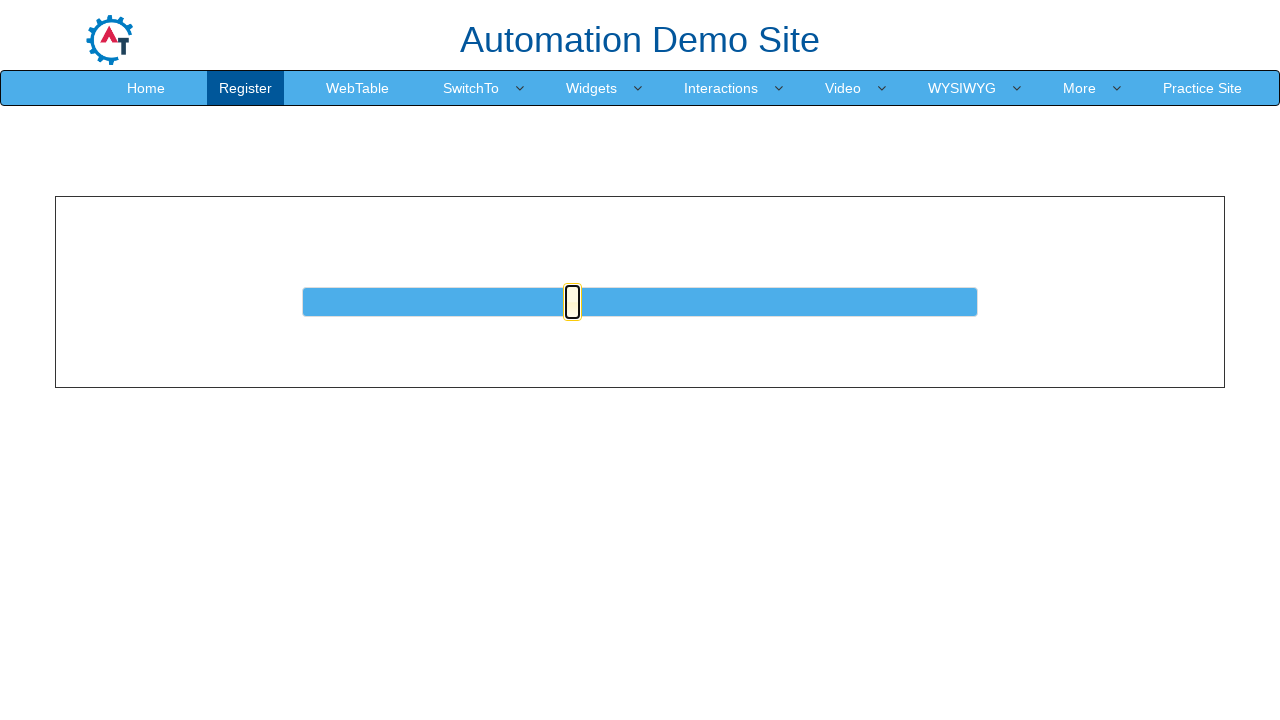

Waited 20ms after ArrowRight press (iteration 40/50)
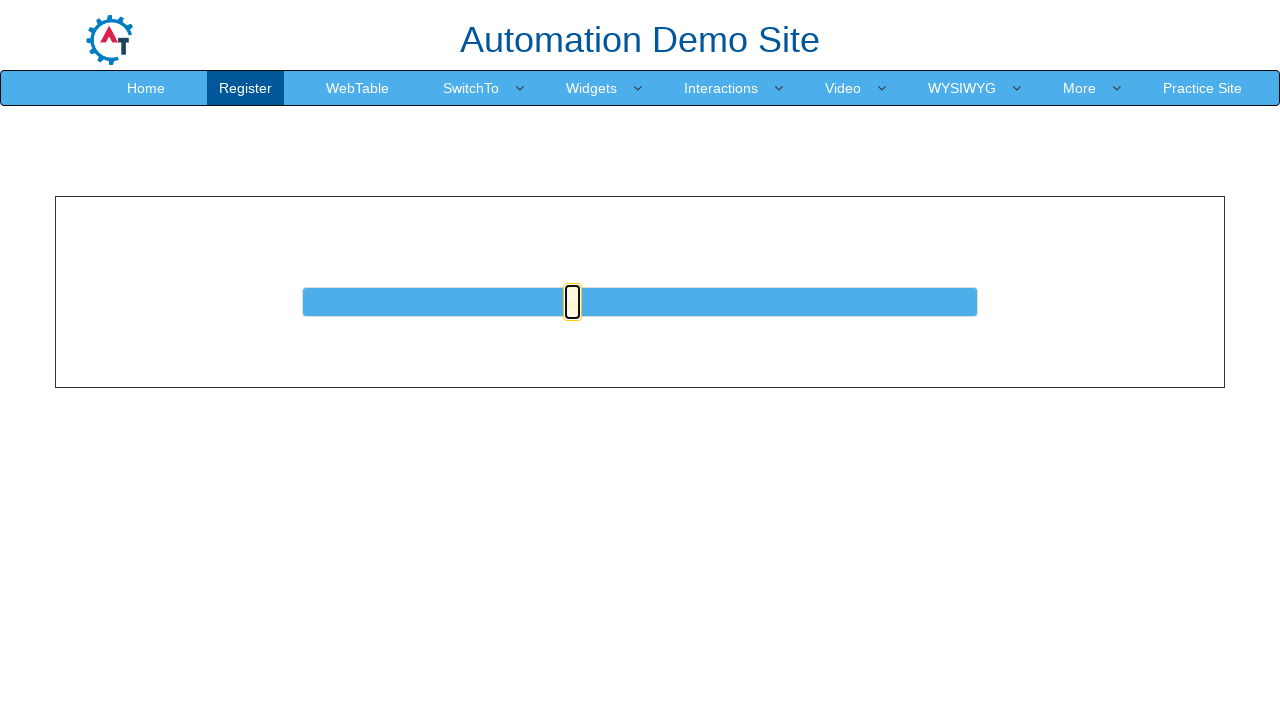

Pressed ArrowRight on slider (iteration 41/50) on #slider a
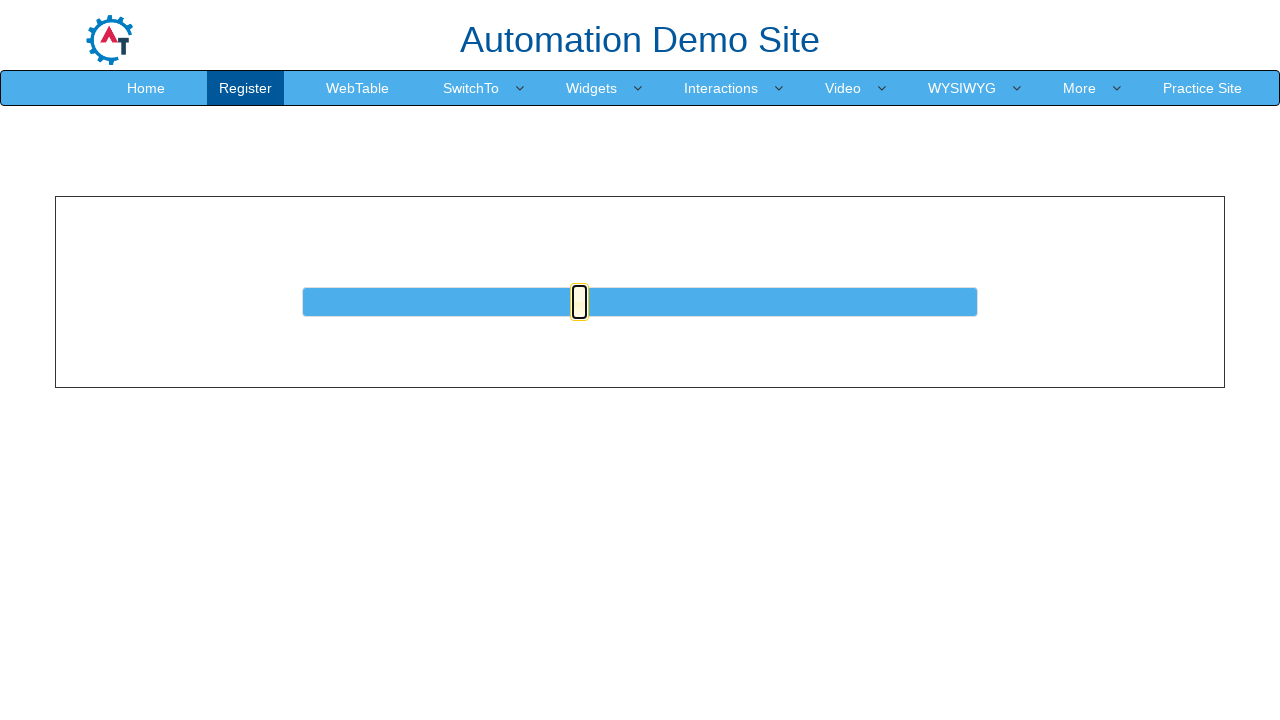

Waited 20ms after ArrowRight press (iteration 41/50)
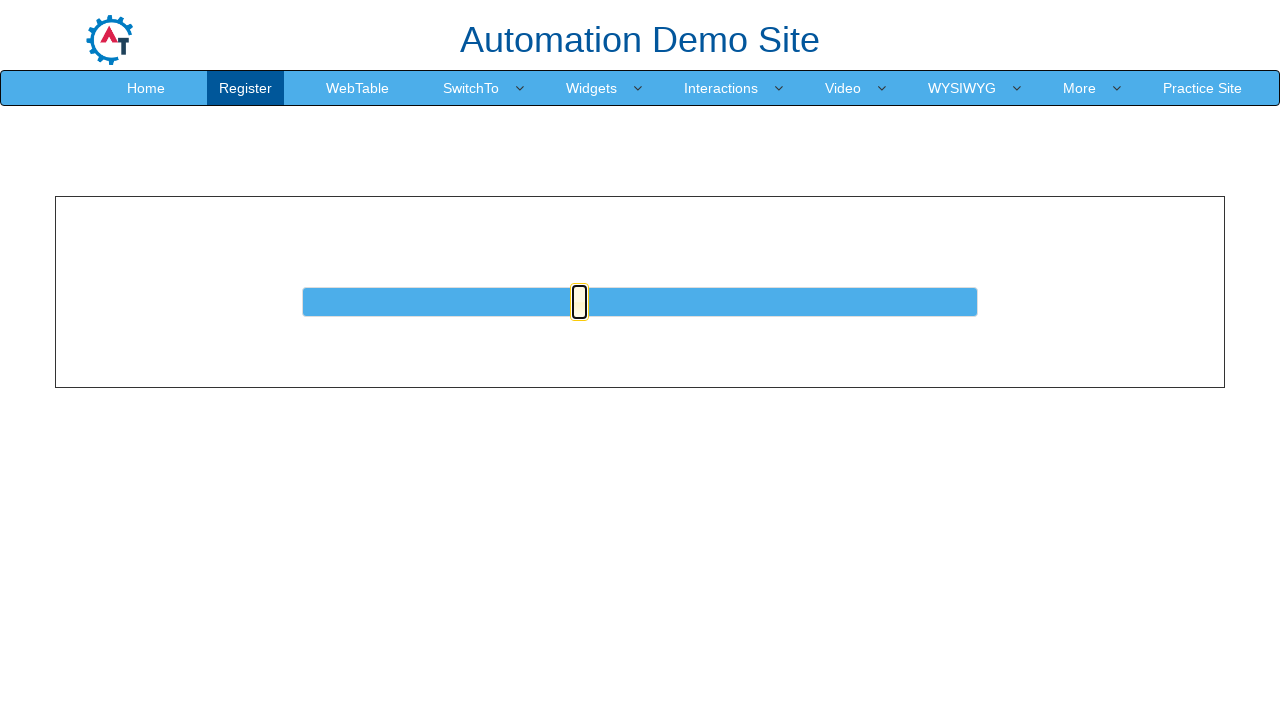

Pressed ArrowRight on slider (iteration 42/50) on #slider a
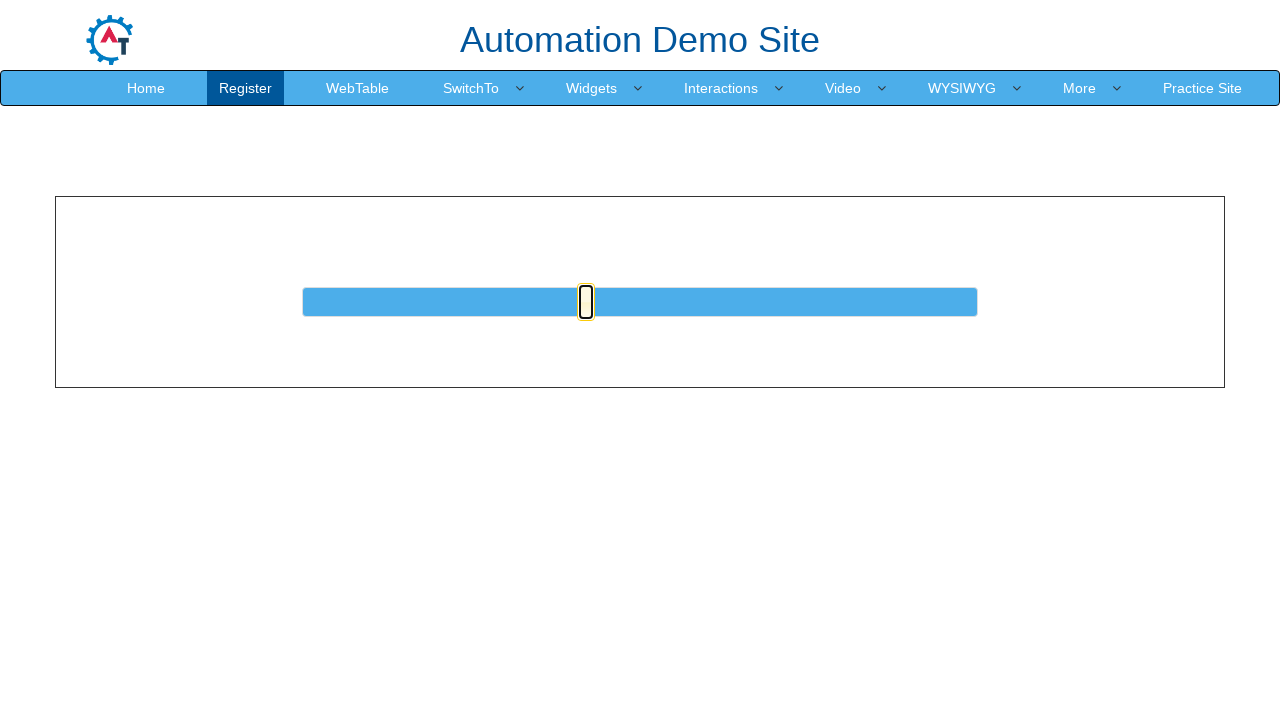

Waited 20ms after ArrowRight press (iteration 42/50)
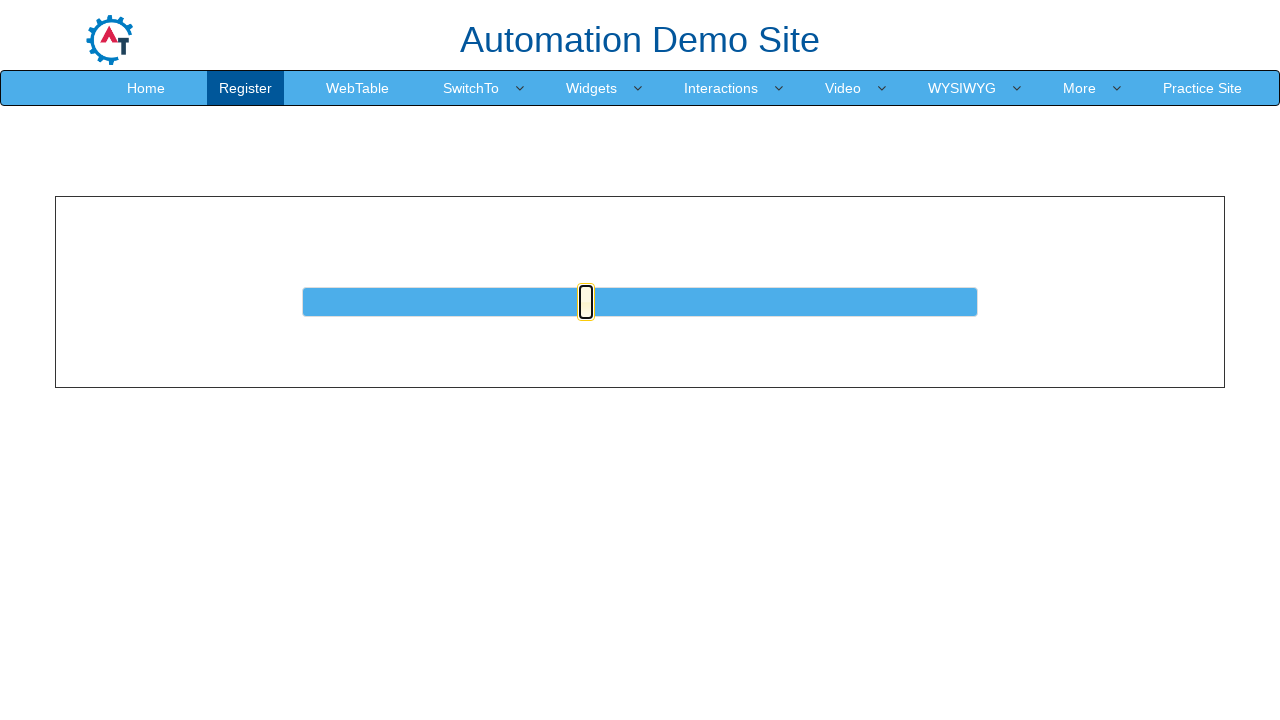

Pressed ArrowRight on slider (iteration 43/50) on #slider a
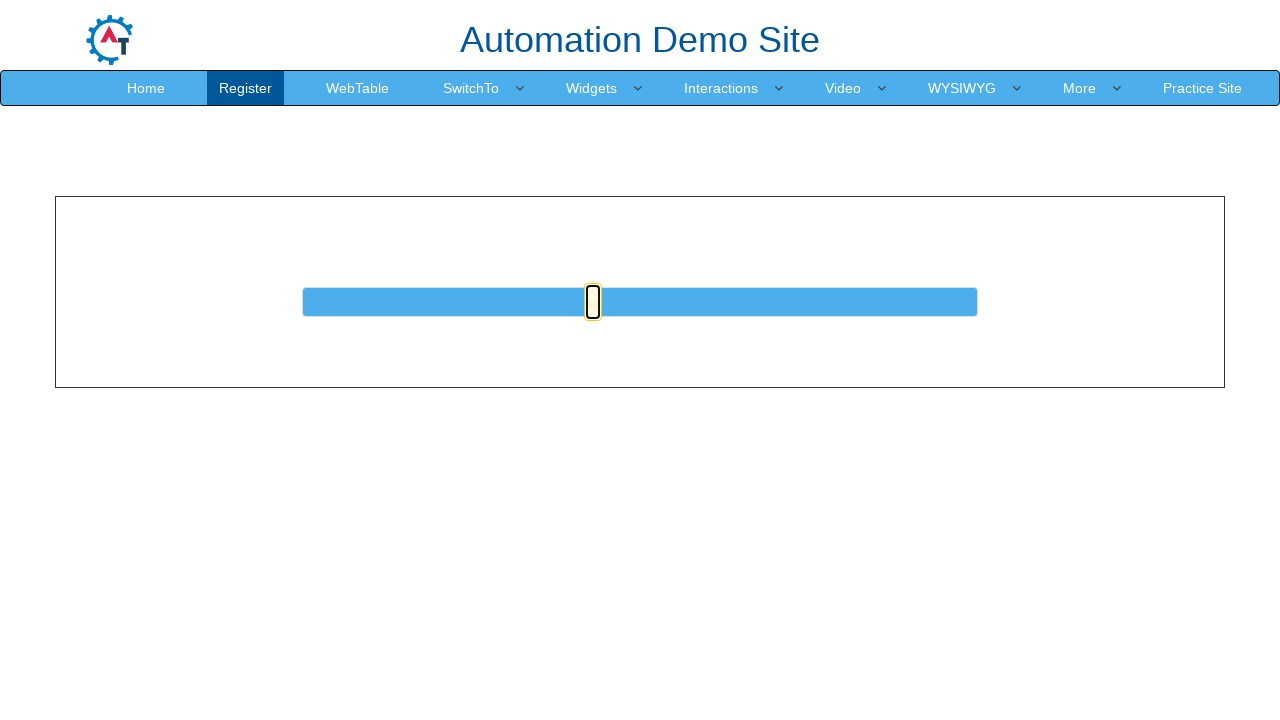

Waited 20ms after ArrowRight press (iteration 43/50)
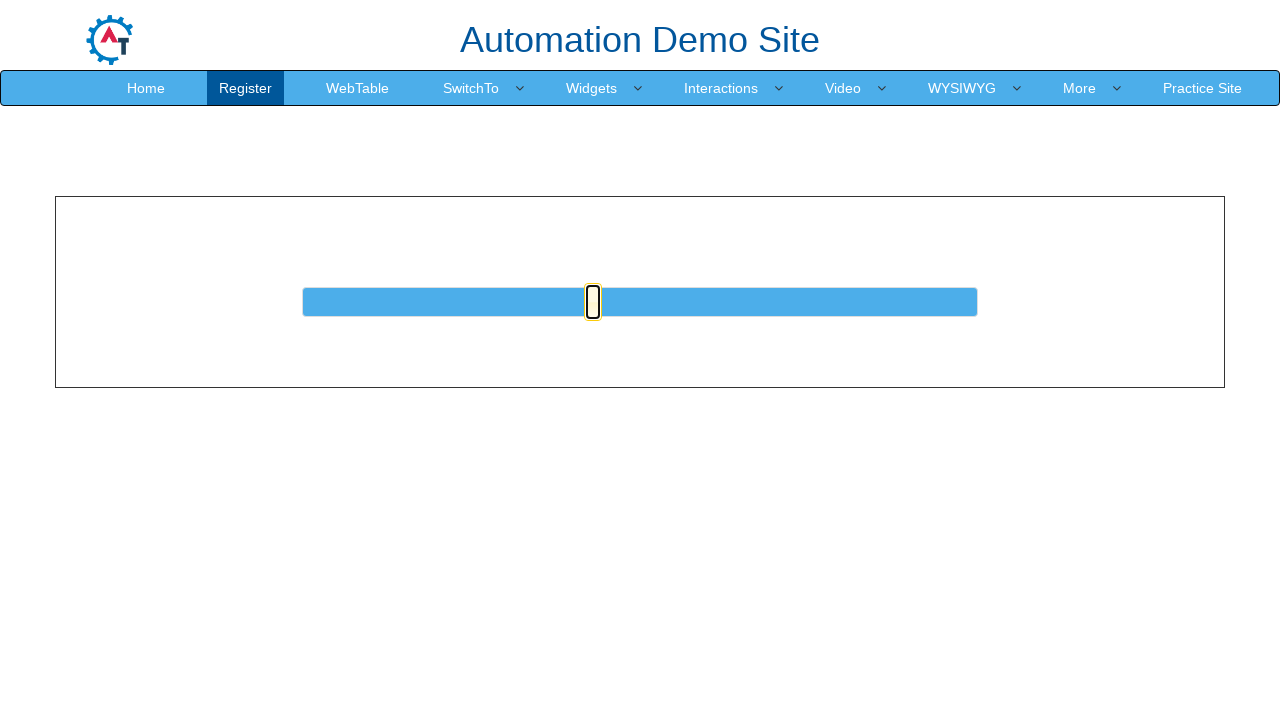

Pressed ArrowRight on slider (iteration 44/50) on #slider a
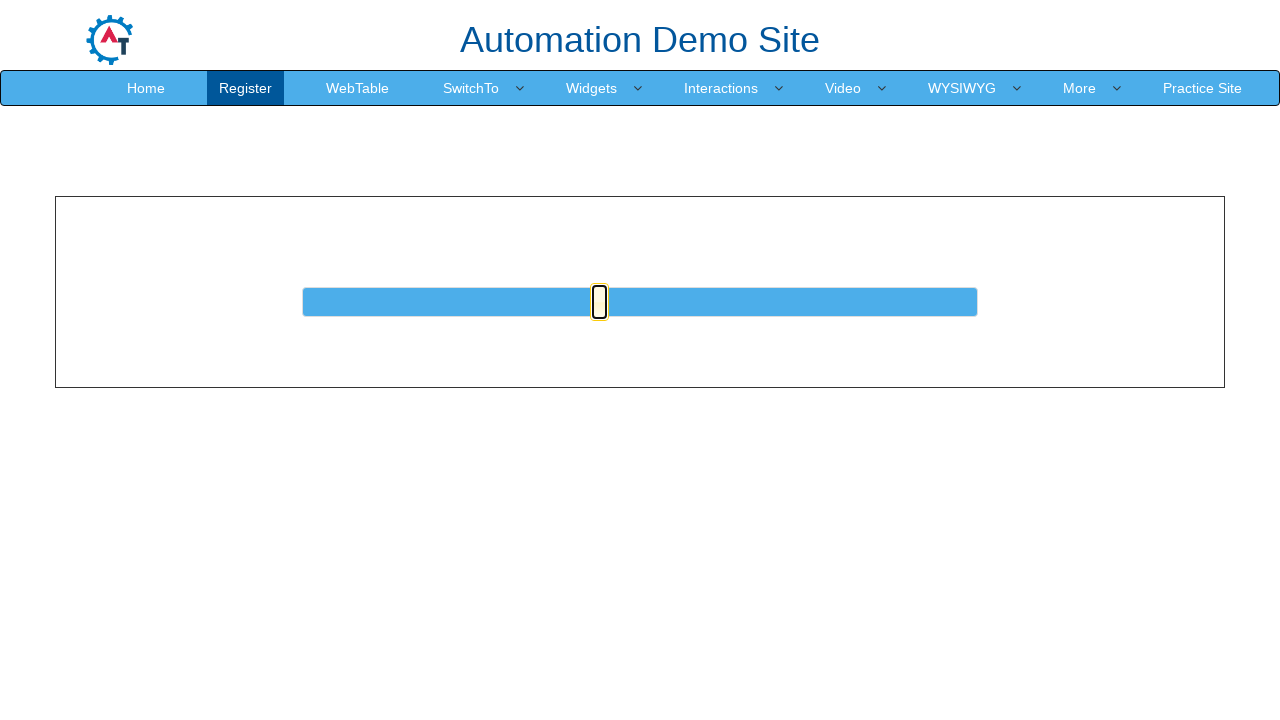

Waited 20ms after ArrowRight press (iteration 44/50)
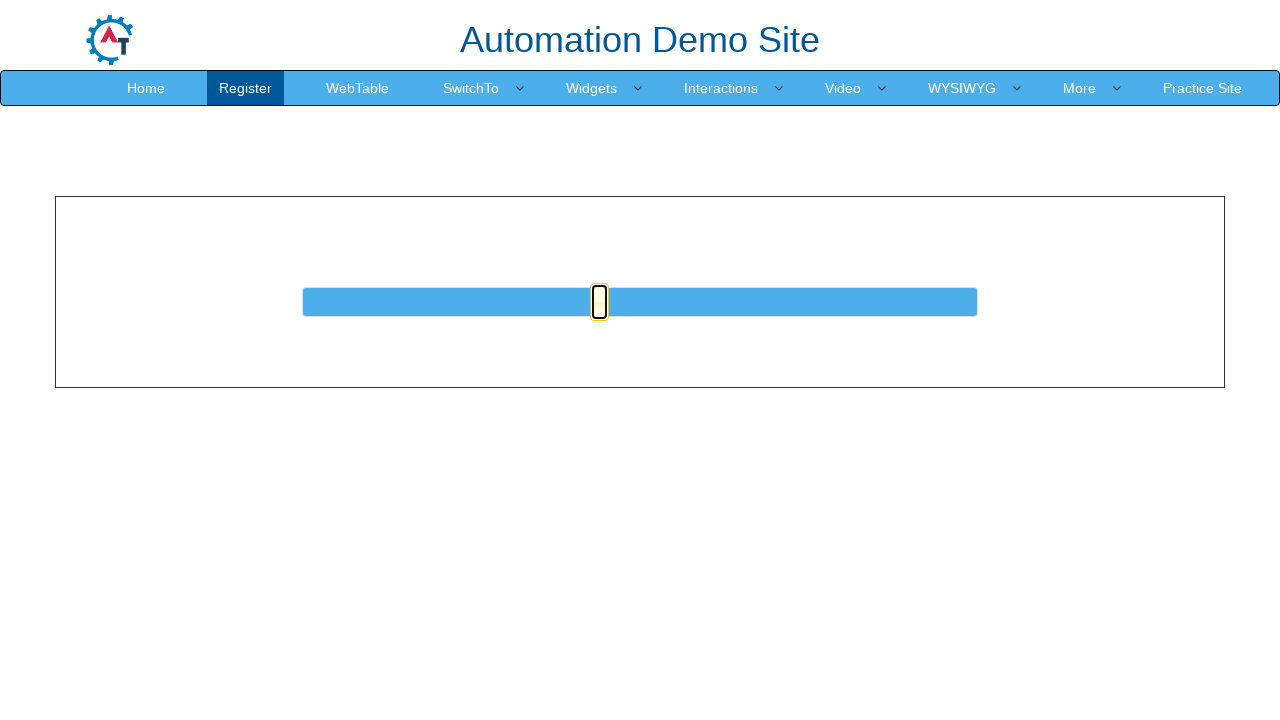

Pressed ArrowRight on slider (iteration 45/50) on #slider a
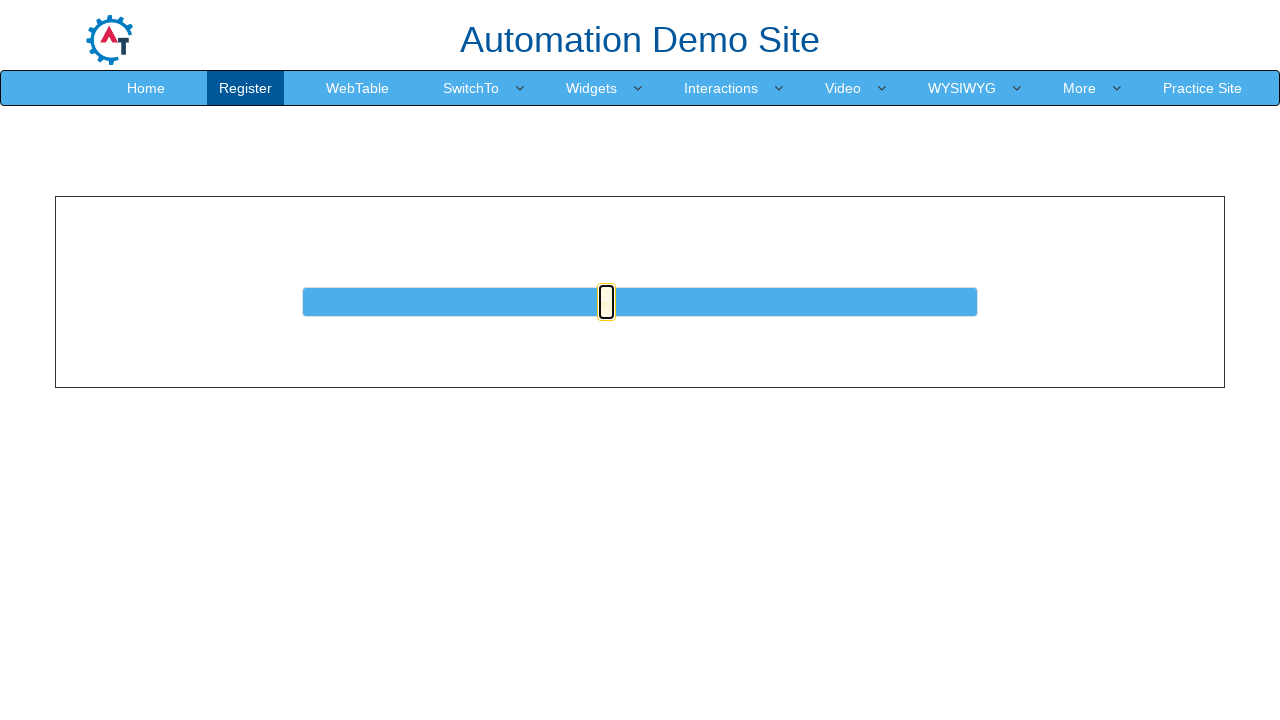

Waited 20ms after ArrowRight press (iteration 45/50)
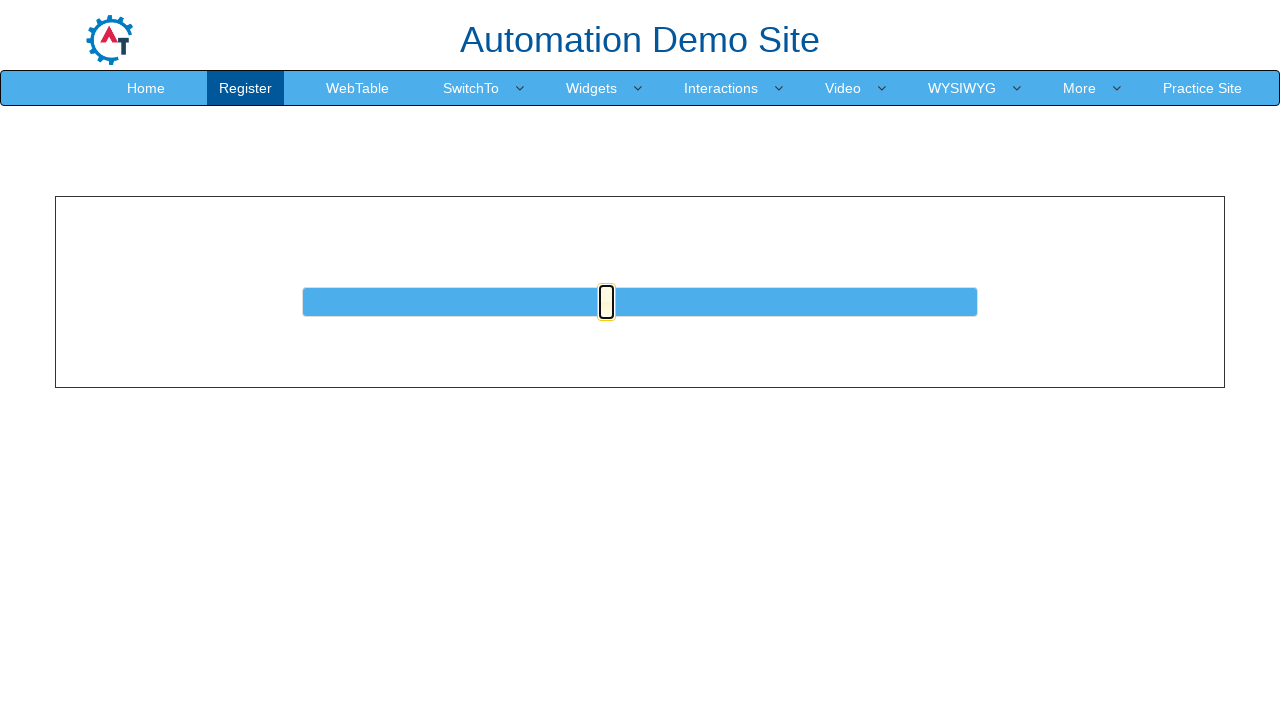

Pressed ArrowRight on slider (iteration 46/50) on #slider a
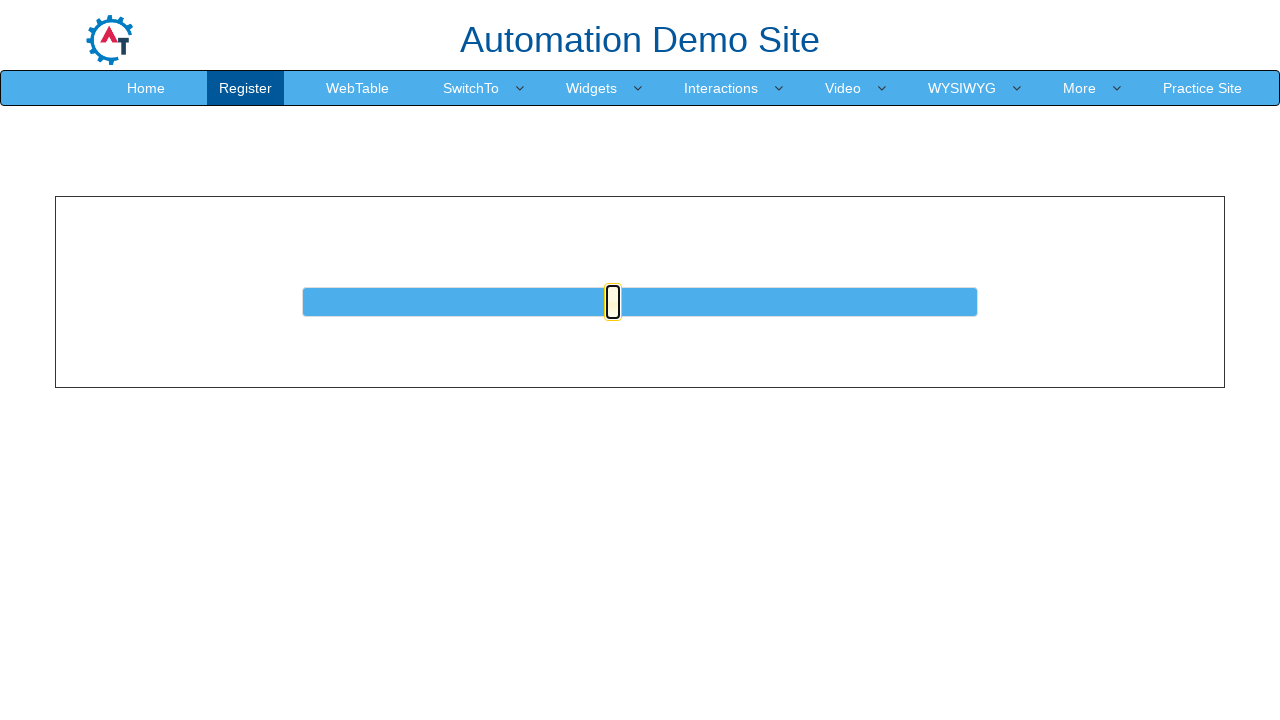

Waited 20ms after ArrowRight press (iteration 46/50)
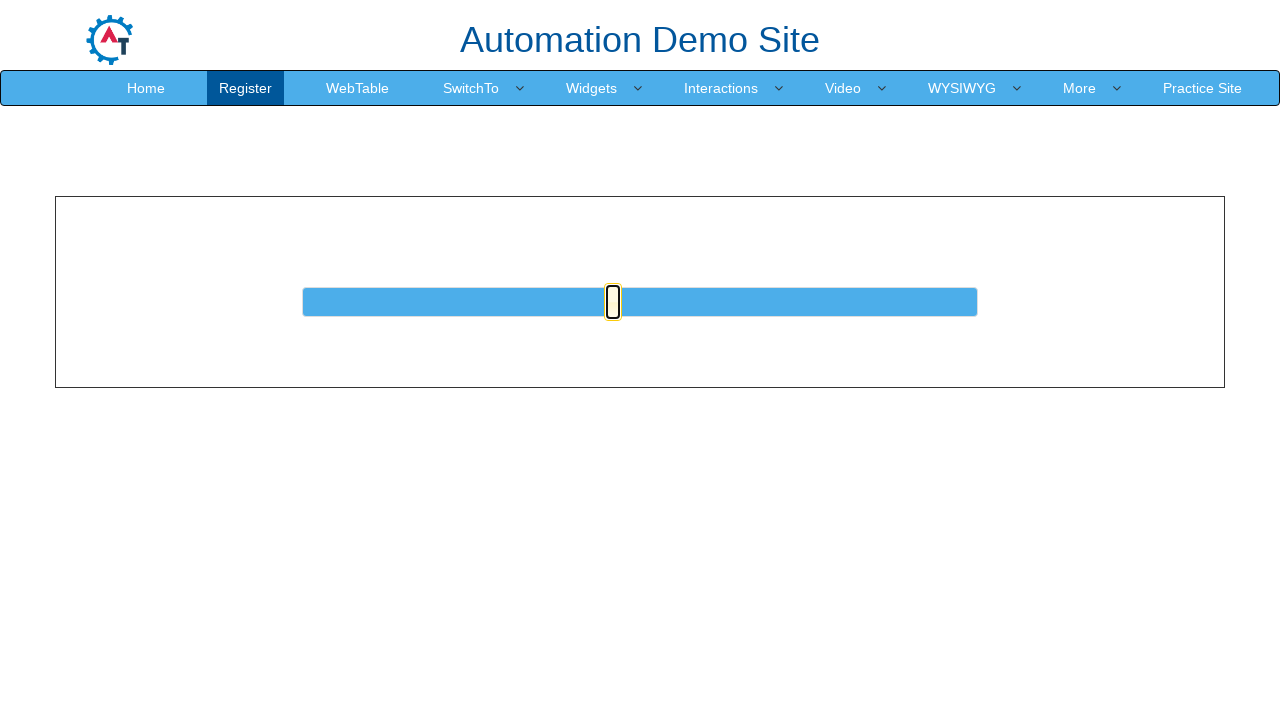

Pressed ArrowRight on slider (iteration 47/50) on #slider a
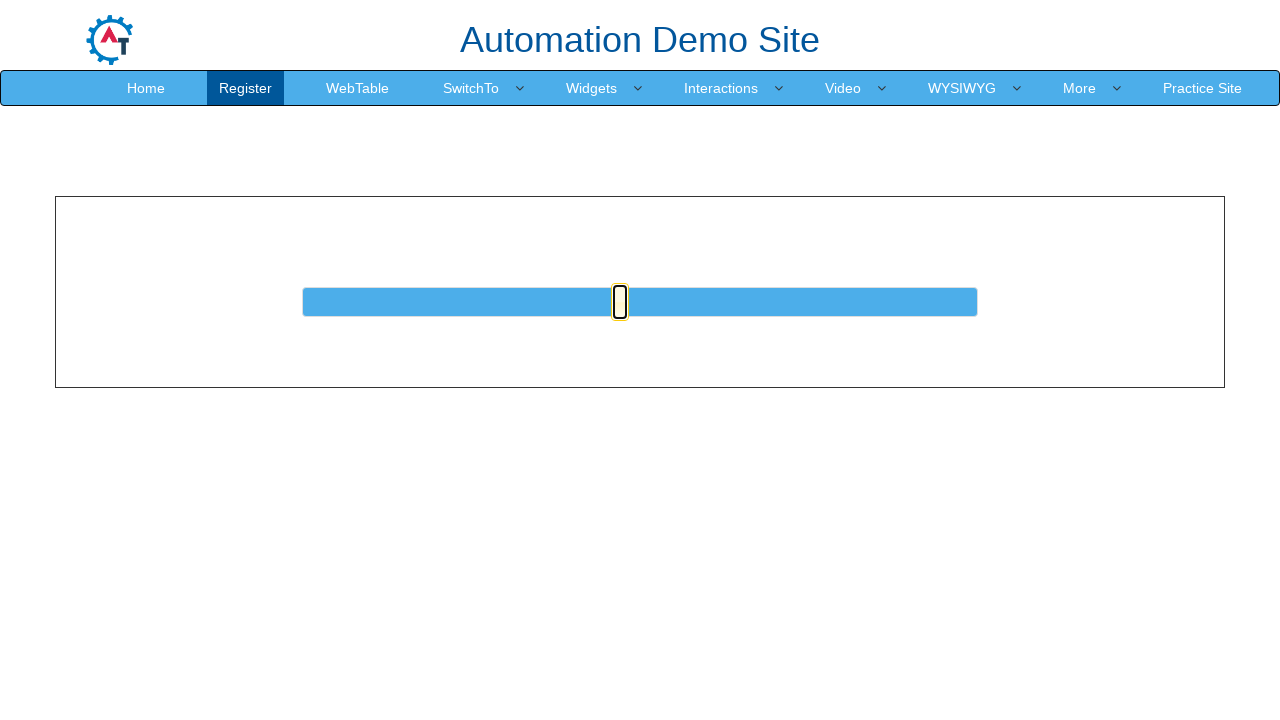

Waited 20ms after ArrowRight press (iteration 47/50)
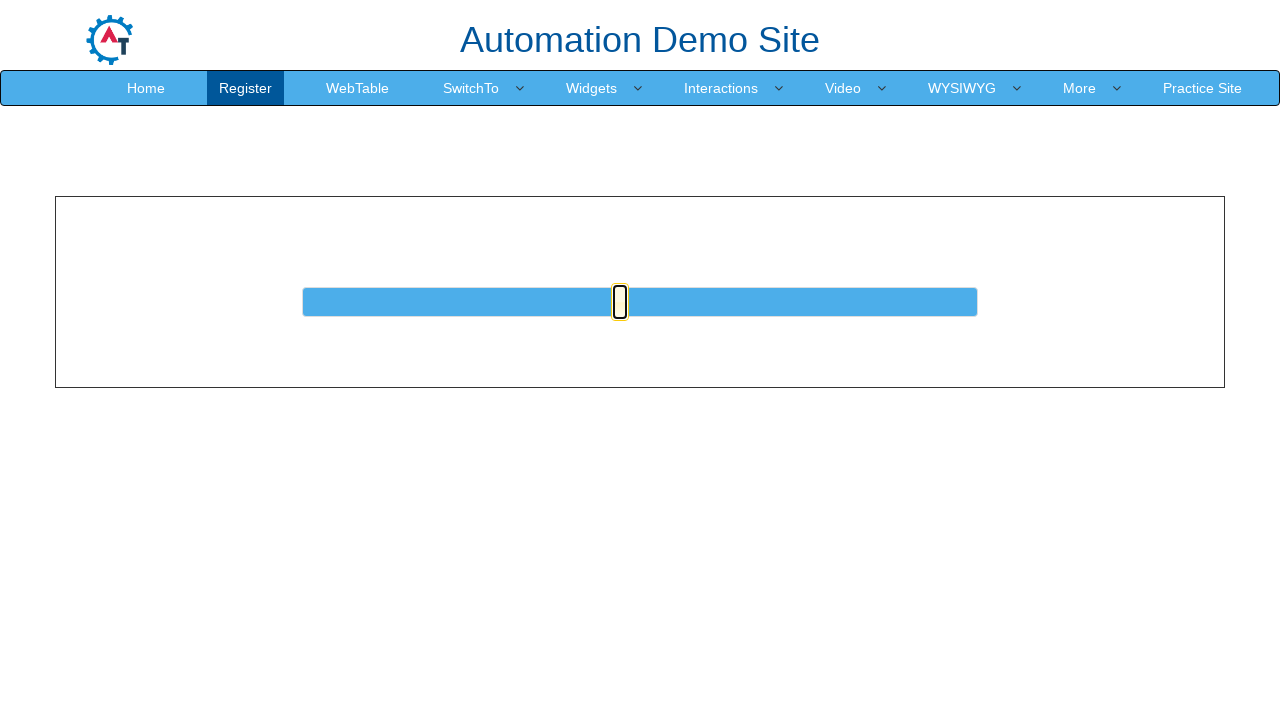

Pressed ArrowRight on slider (iteration 48/50) on #slider a
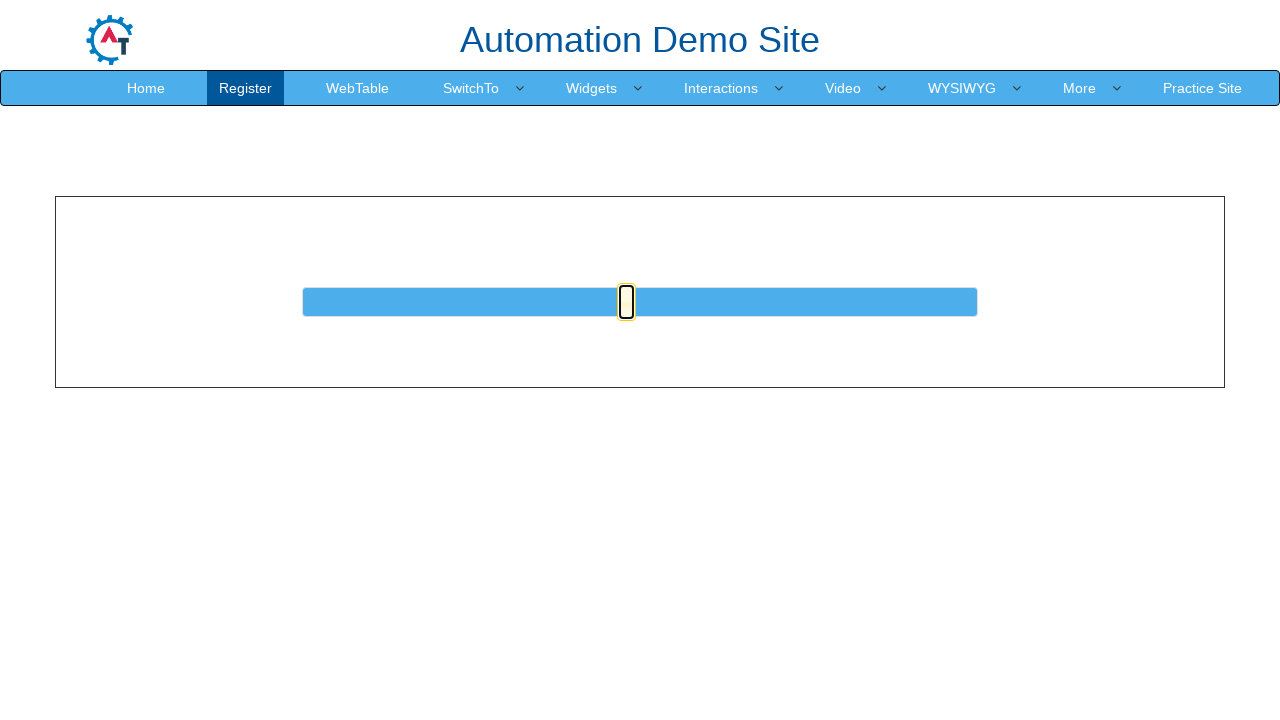

Waited 20ms after ArrowRight press (iteration 48/50)
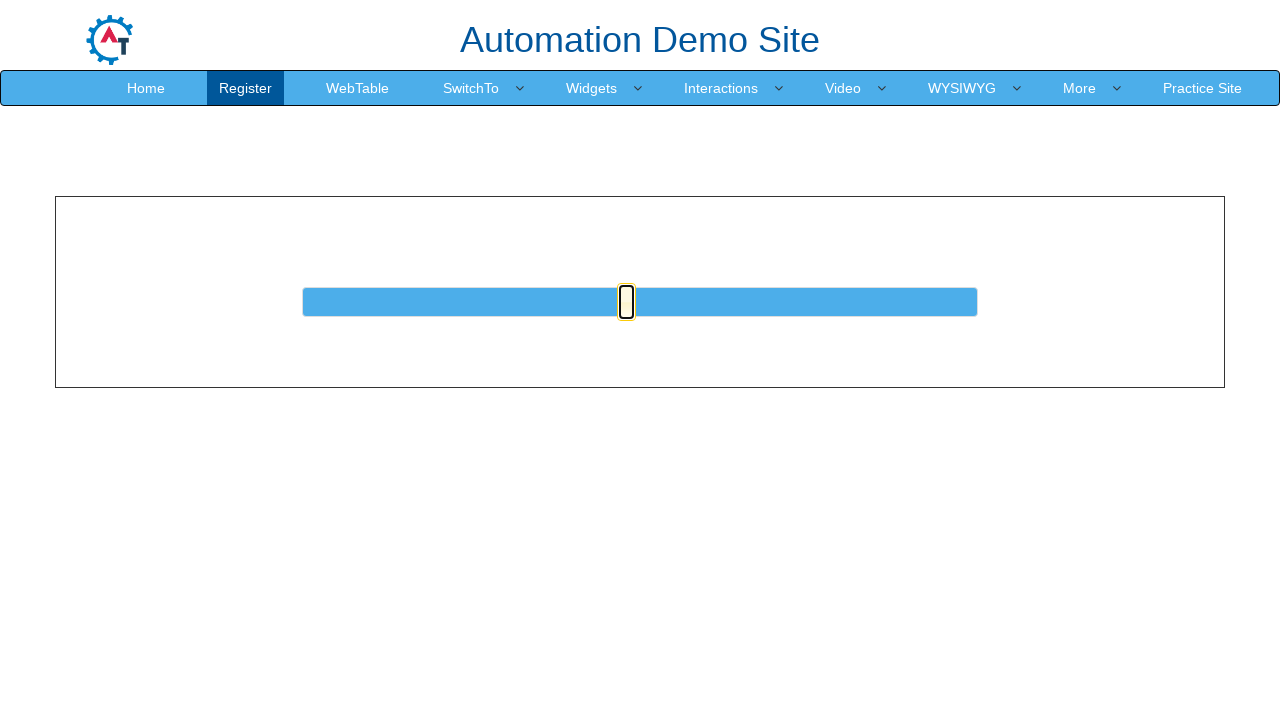

Pressed ArrowRight on slider (iteration 49/50) on #slider a
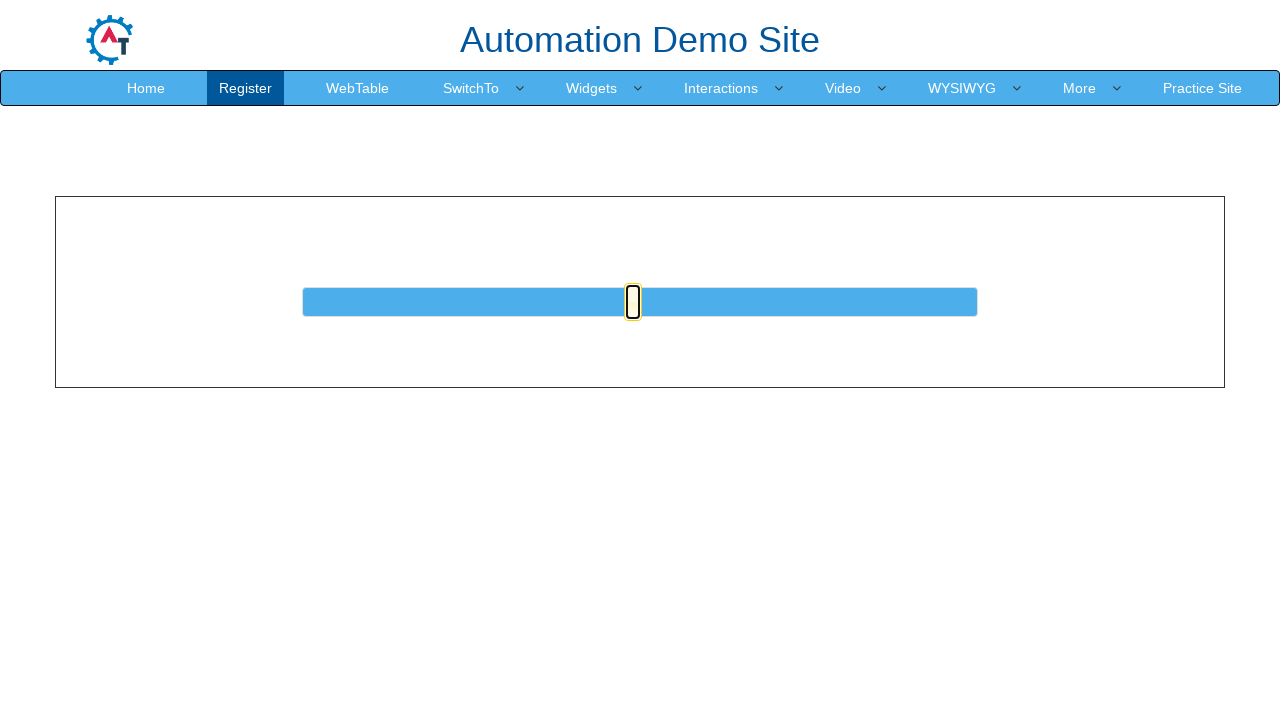

Waited 20ms after ArrowRight press (iteration 49/50)
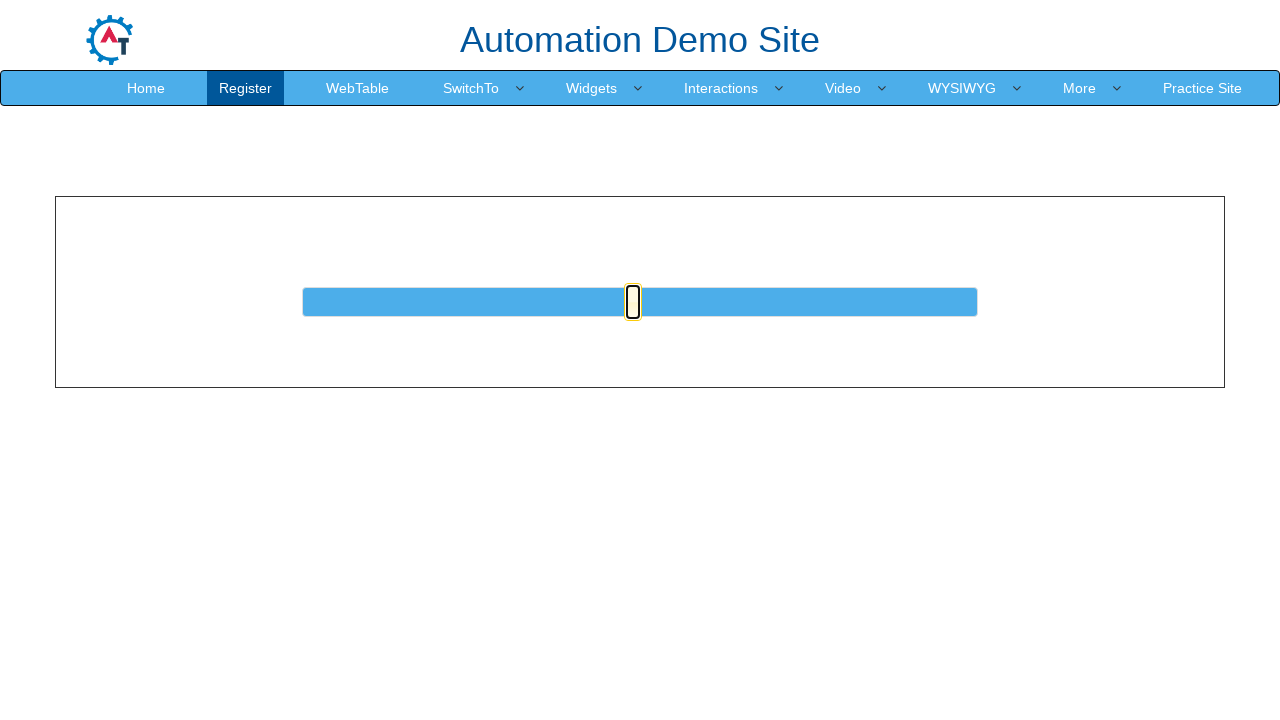

Pressed ArrowRight on slider (iteration 50/50) on #slider a
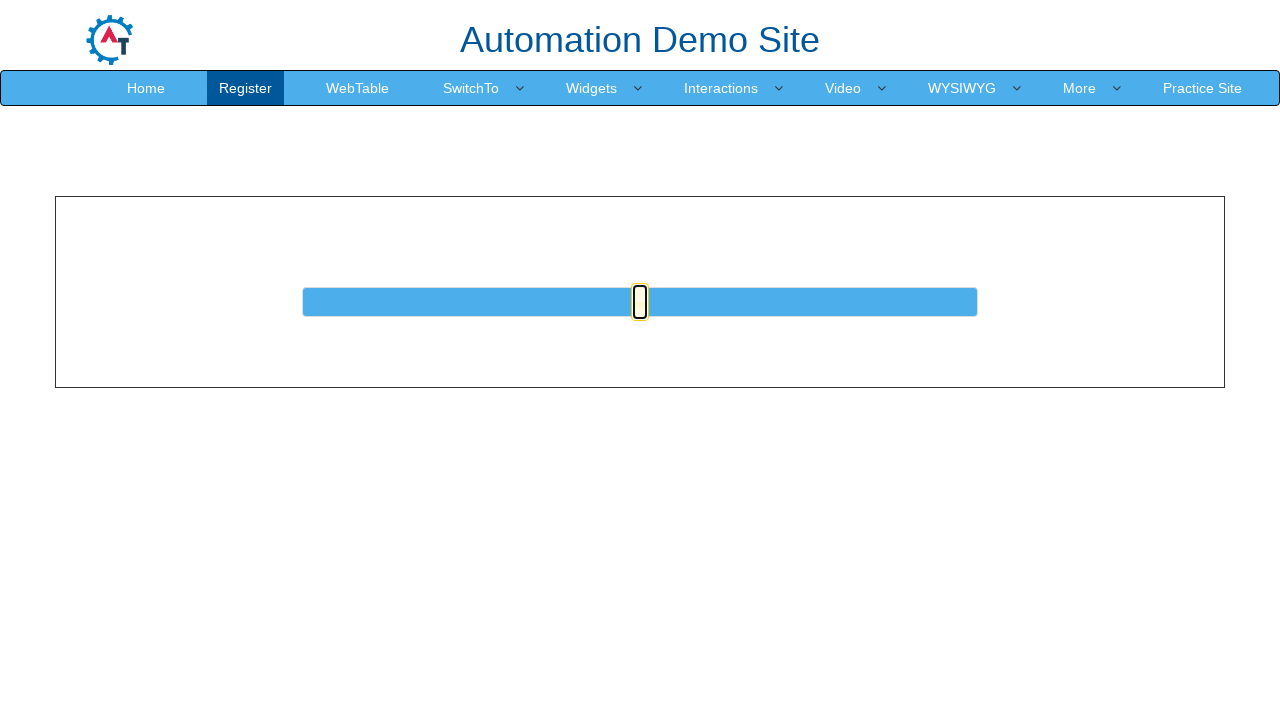

Waited 20ms after ArrowRight press (iteration 50/50)
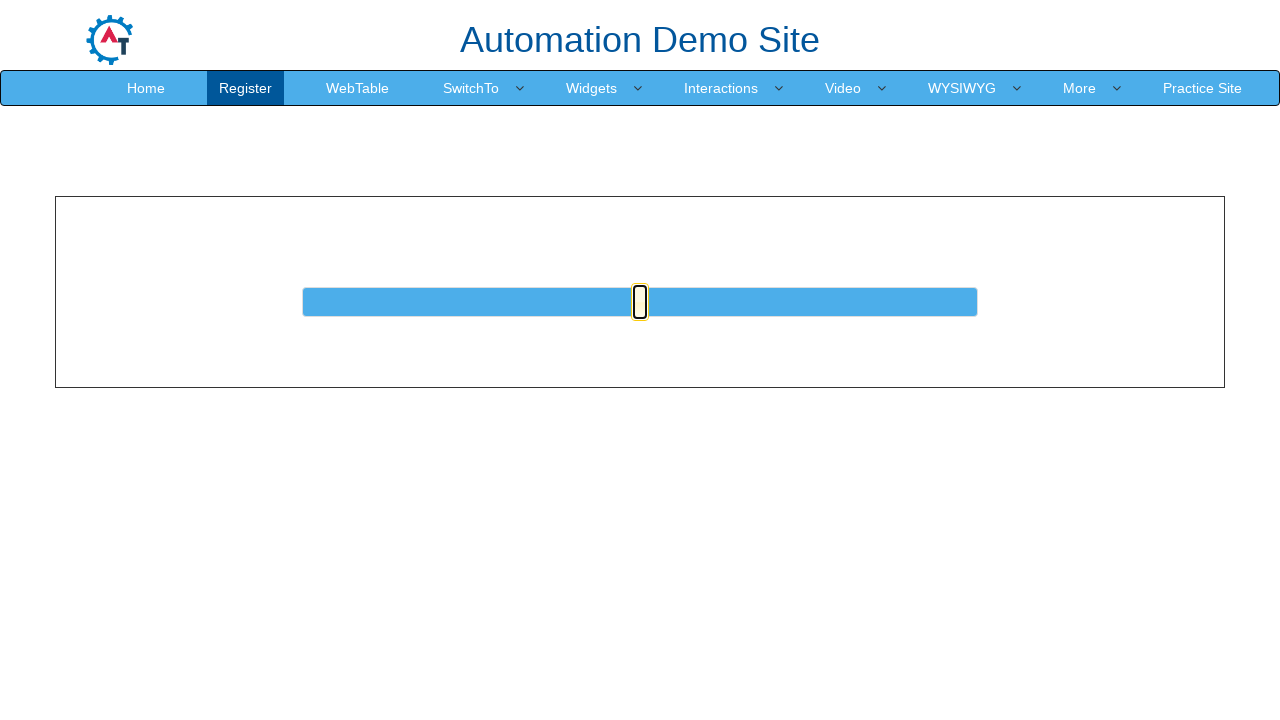

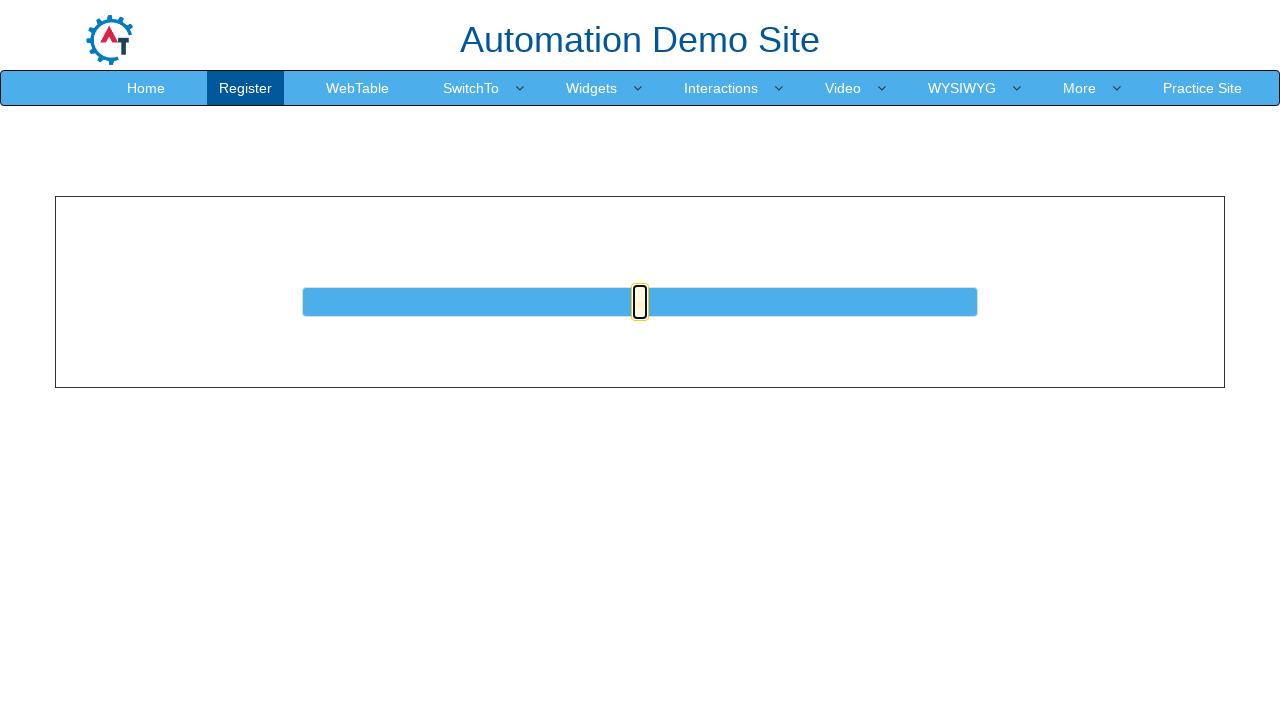